Tests responsive behavior of a website by resizing the viewport to multiple widths (480, 960, 1366, 1920px) and scrolling through the entire page at each size to verify content renders correctly at different breakpoints.

Starting URL: https://nomadcoders.co

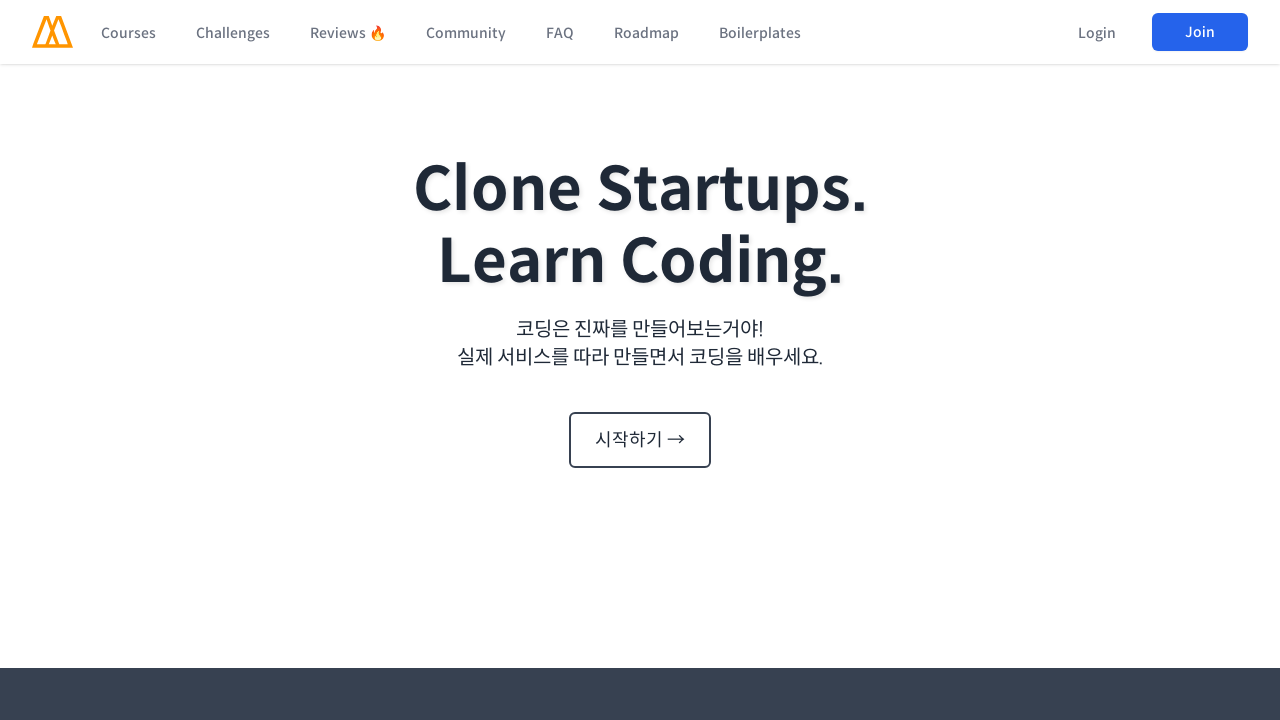

Set viewport width to 480px
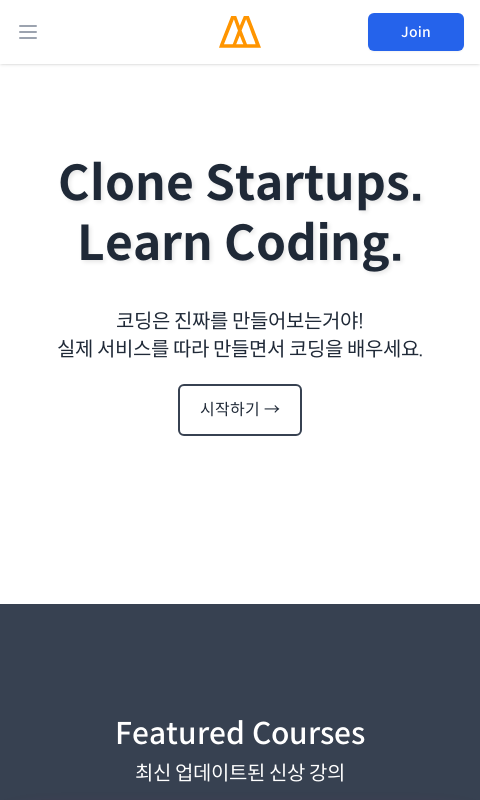

Scrolled to top of page
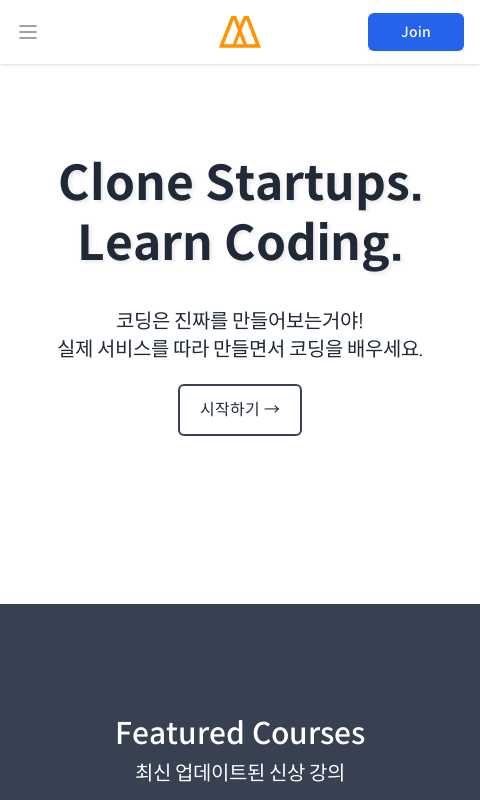

Waited for page to settle
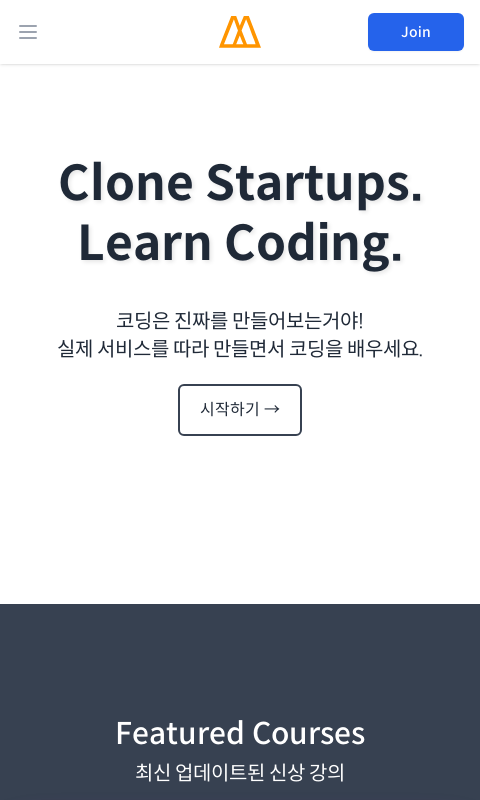

Retrieved total scroll height: 12577px
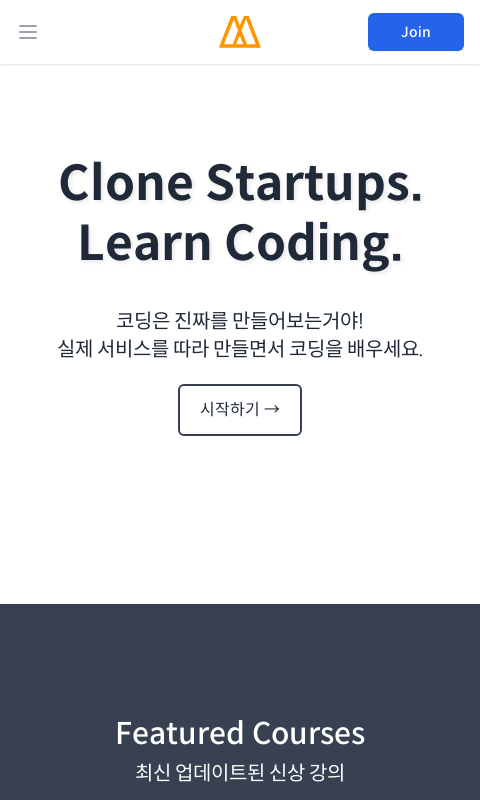

Retrieved inner height: 800px
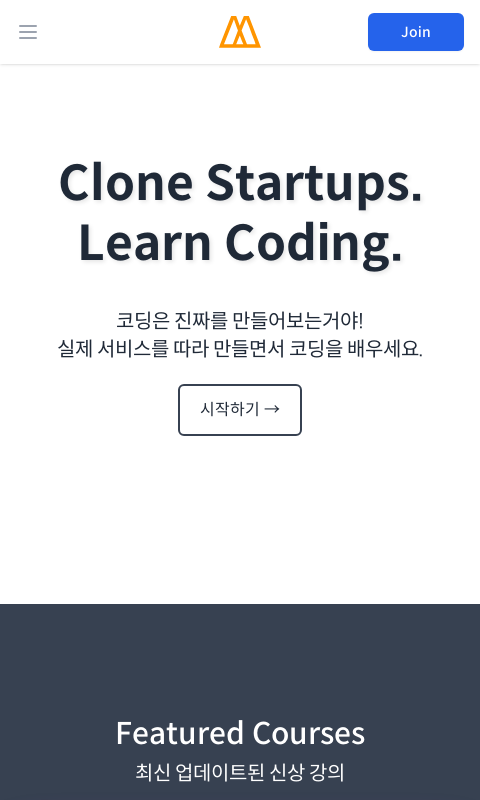

Scrolled to 0px at viewport width 480px
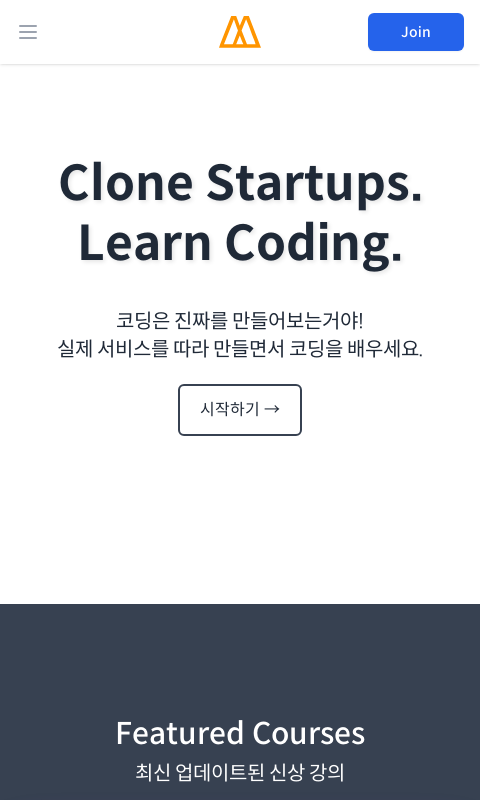

Waited for content to render at current scroll position
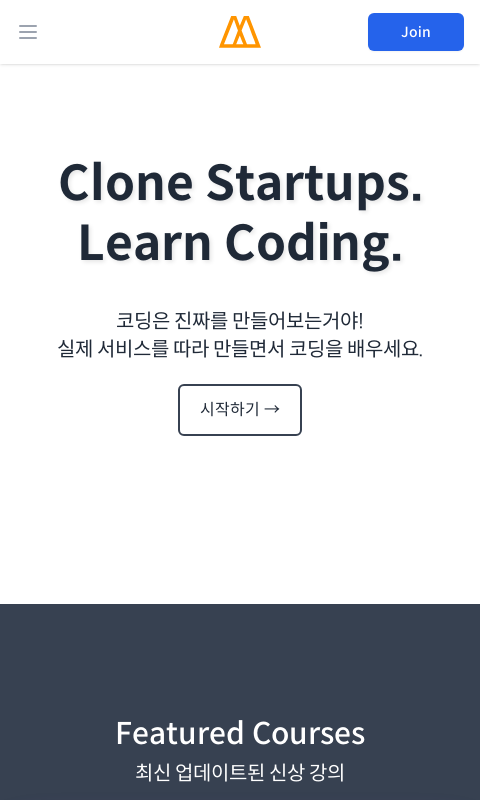

Scrolled to 800px at viewport width 480px
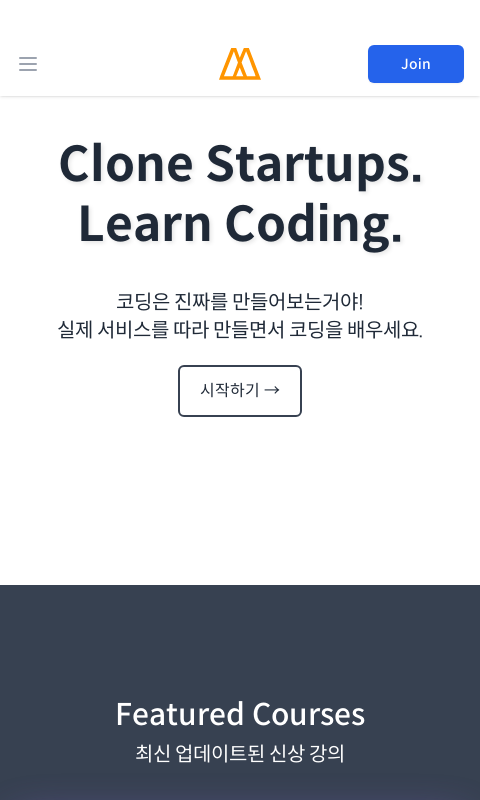

Waited for content to render at current scroll position
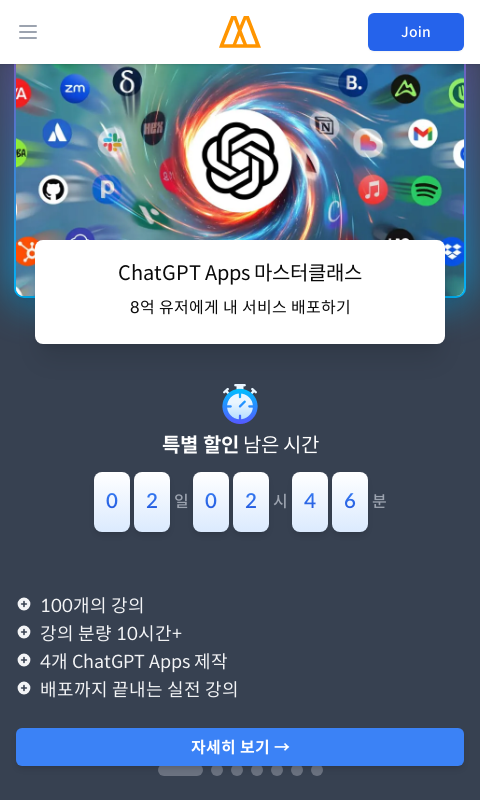

Scrolled to 1600px at viewport width 480px
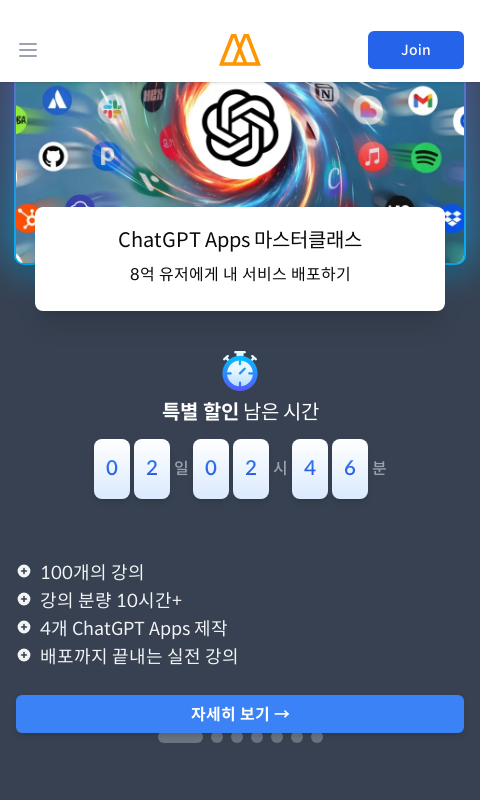

Waited for content to render at current scroll position
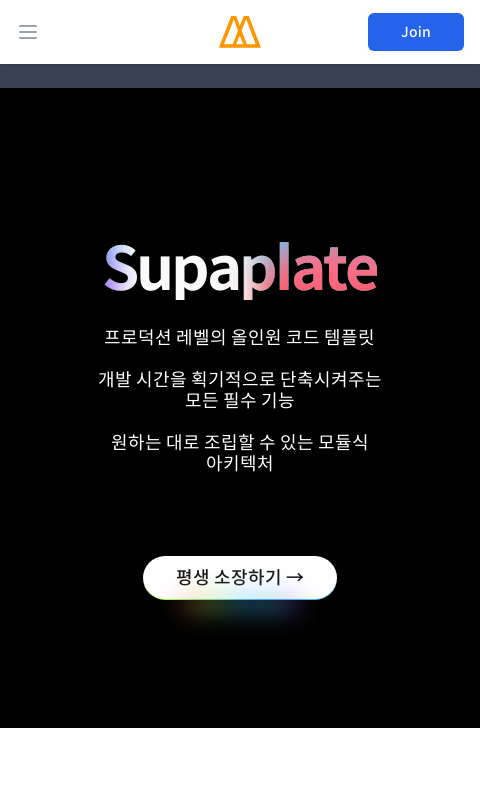

Scrolled to 2400px at viewport width 480px
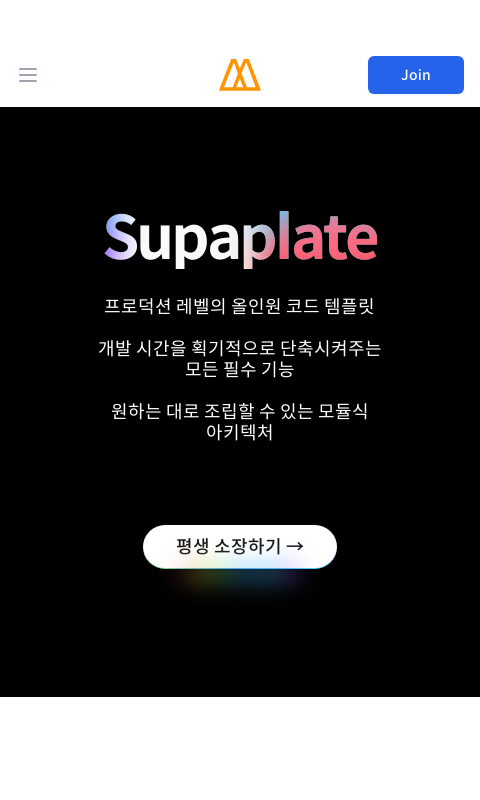

Waited for content to render at current scroll position
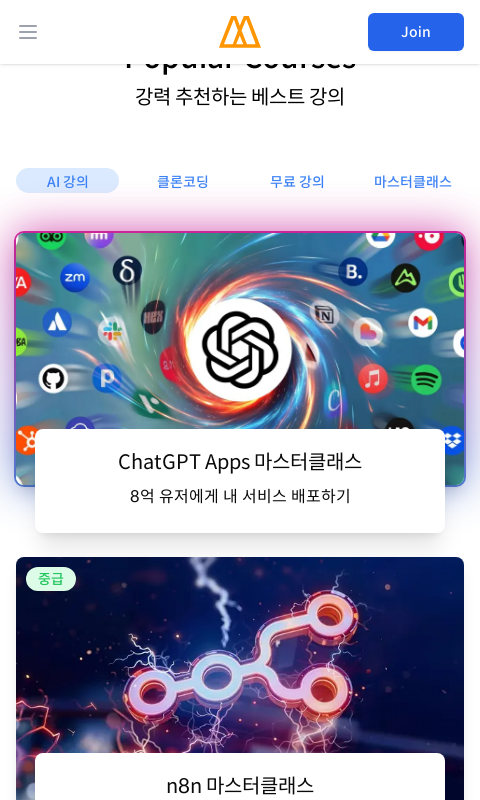

Scrolled to 3200px at viewport width 480px
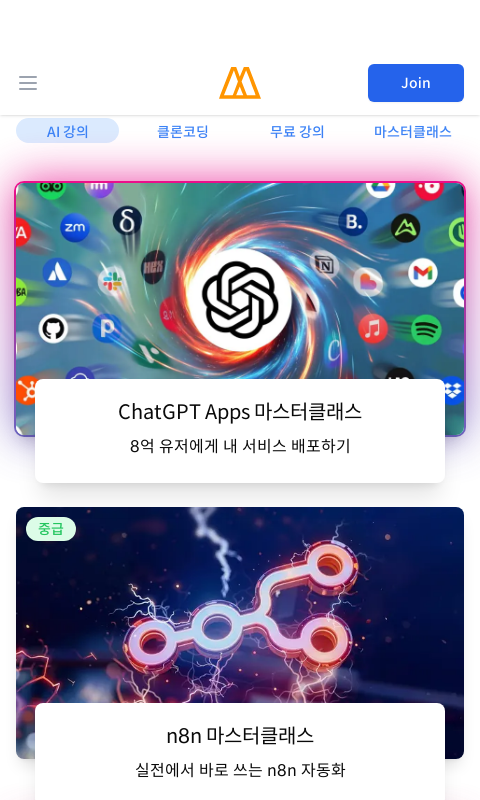

Waited for content to render at current scroll position
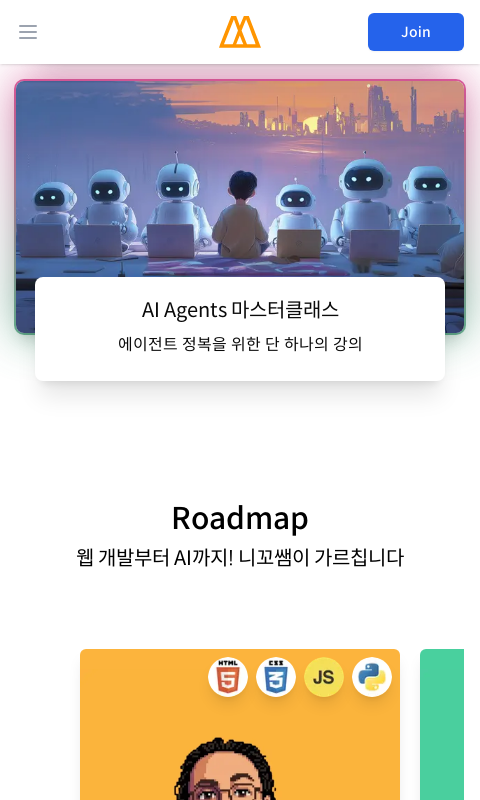

Scrolled to 4000px at viewport width 480px
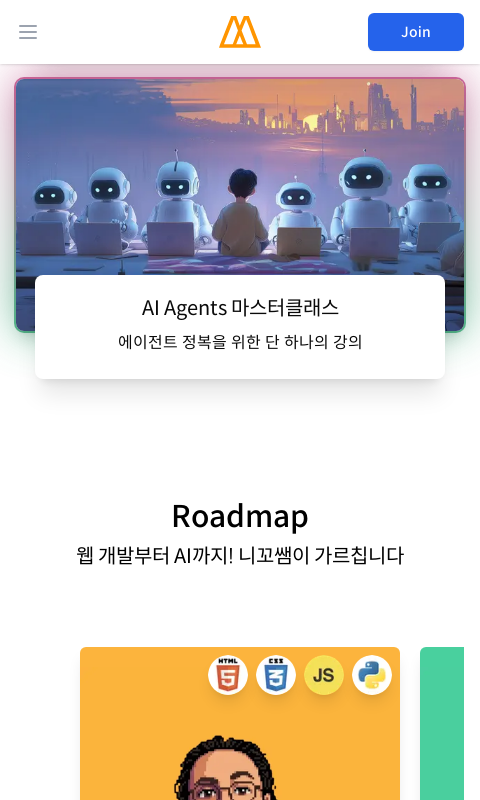

Waited for content to render at current scroll position
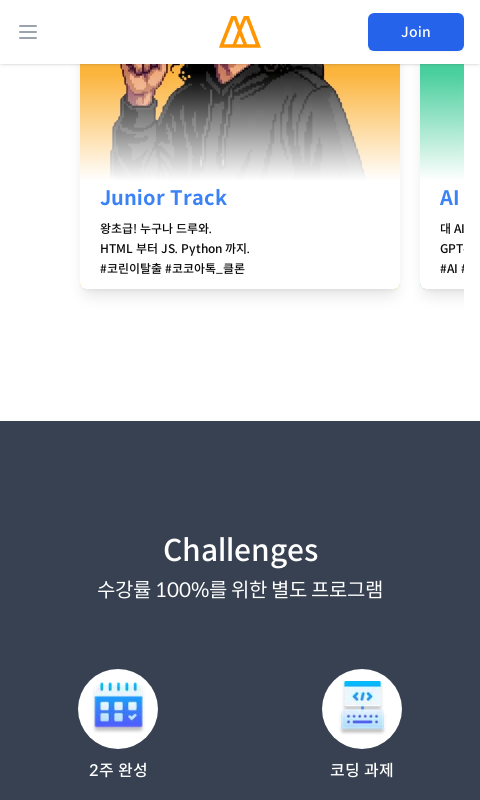

Scrolled to 4800px at viewport width 480px
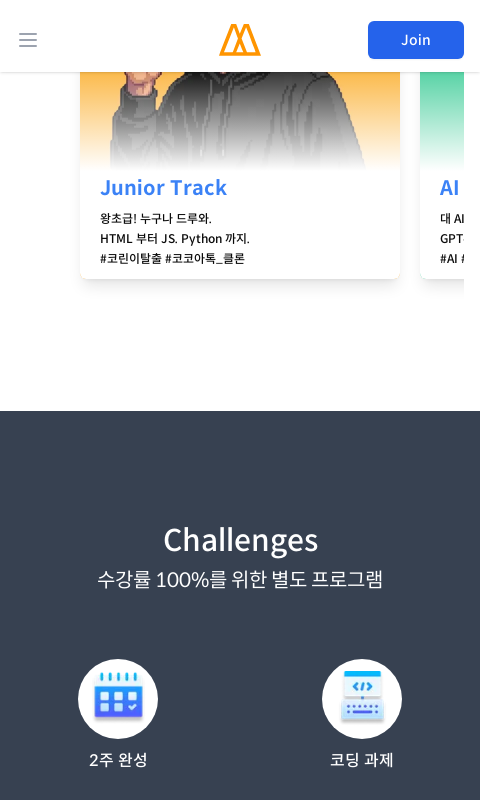

Waited for content to render at current scroll position
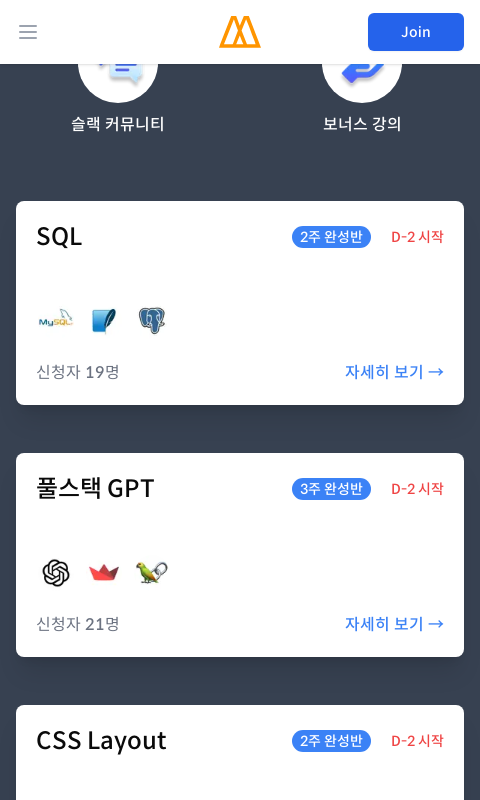

Scrolled to 5600px at viewport width 480px
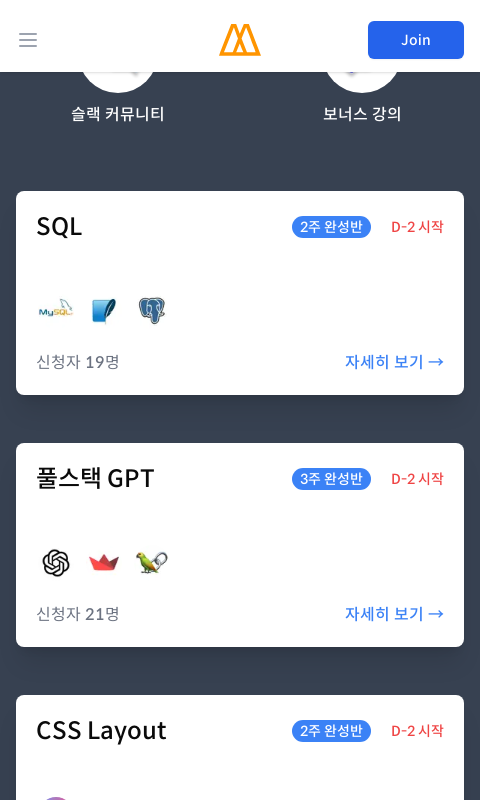

Waited for content to render at current scroll position
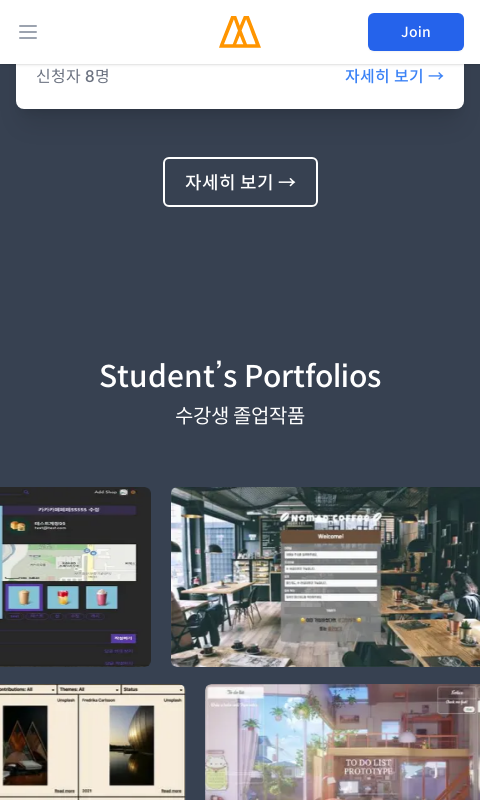

Scrolled to 6400px at viewport width 480px
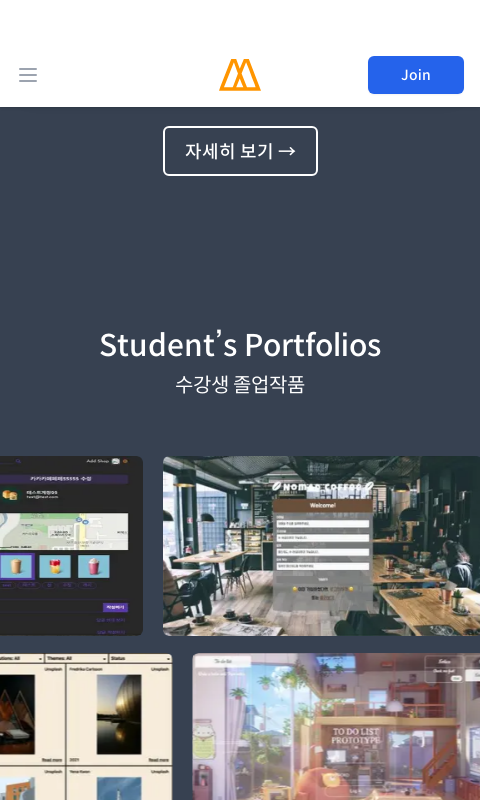

Waited for content to render at current scroll position
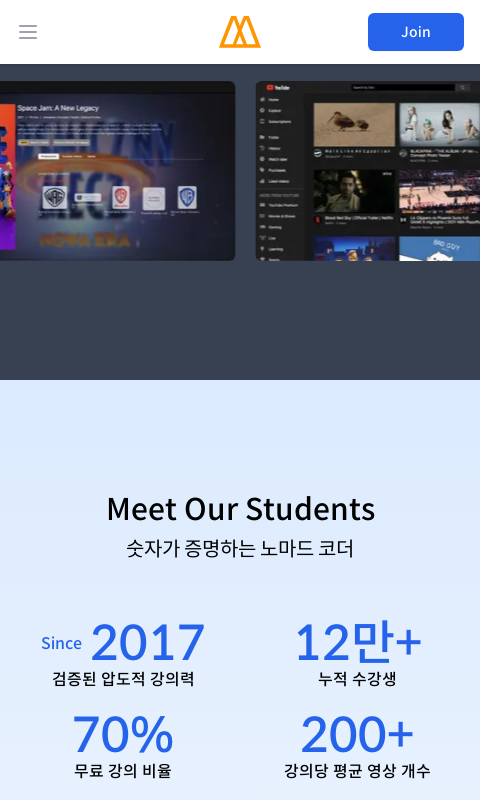

Scrolled to 7200px at viewport width 480px
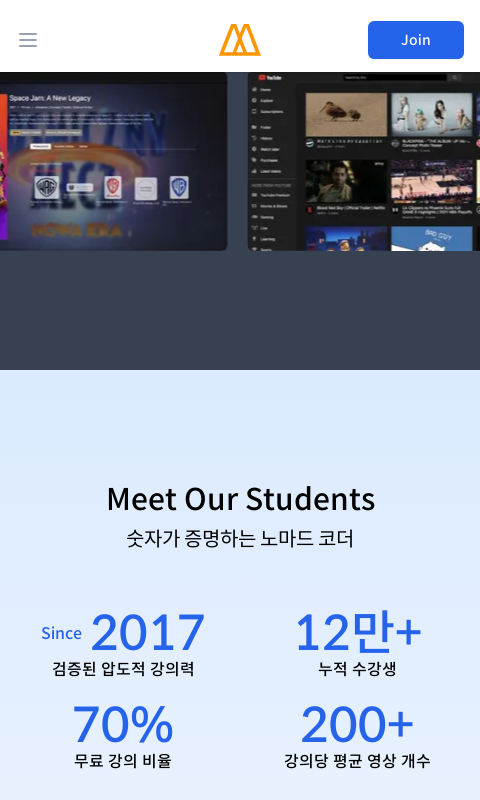

Waited for content to render at current scroll position
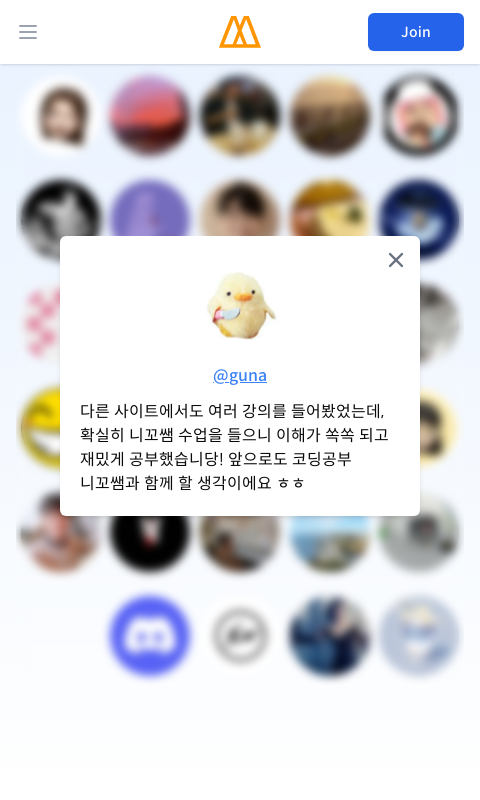

Scrolled to 8000px at viewport width 480px
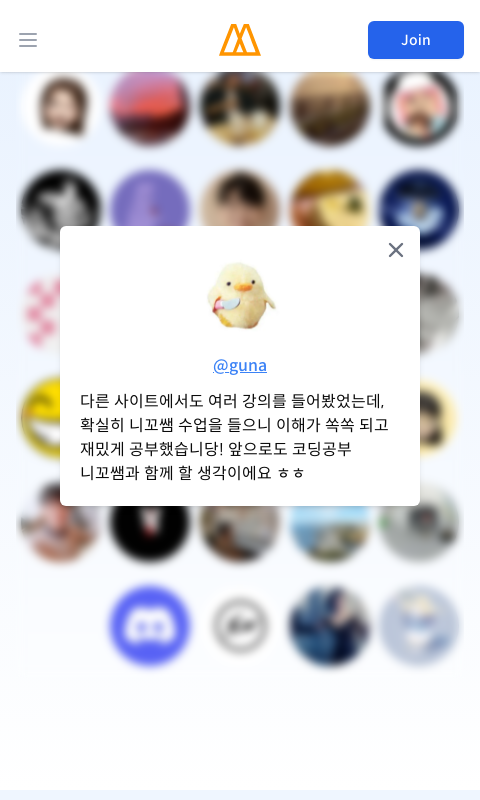

Waited for content to render at current scroll position
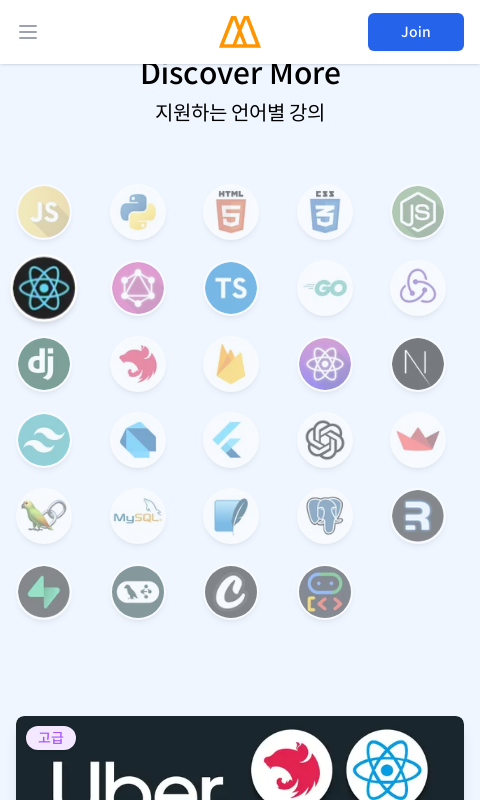

Scrolled to 8800px at viewport width 480px
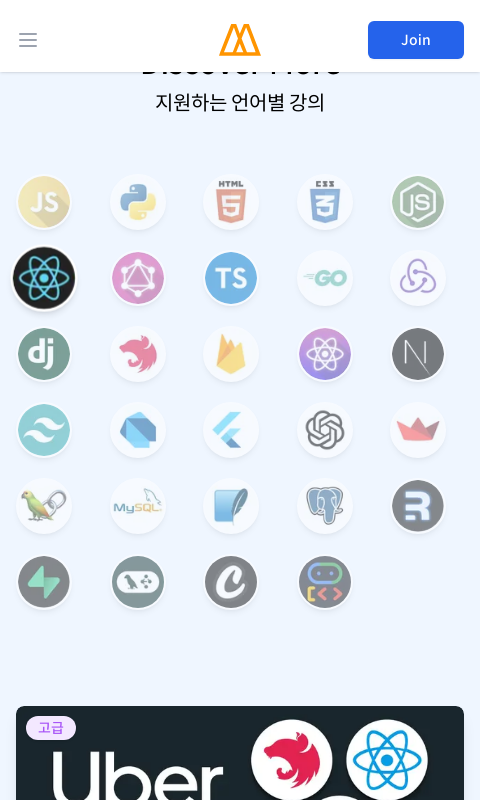

Waited for content to render at current scroll position
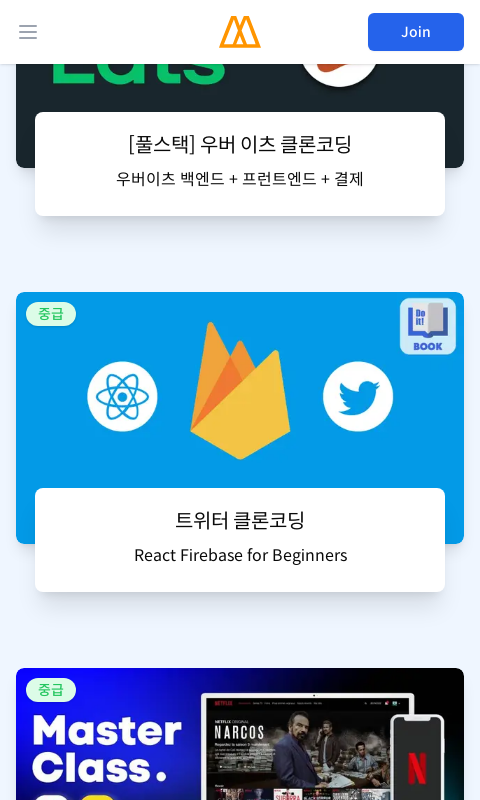

Scrolled to 9600px at viewport width 480px
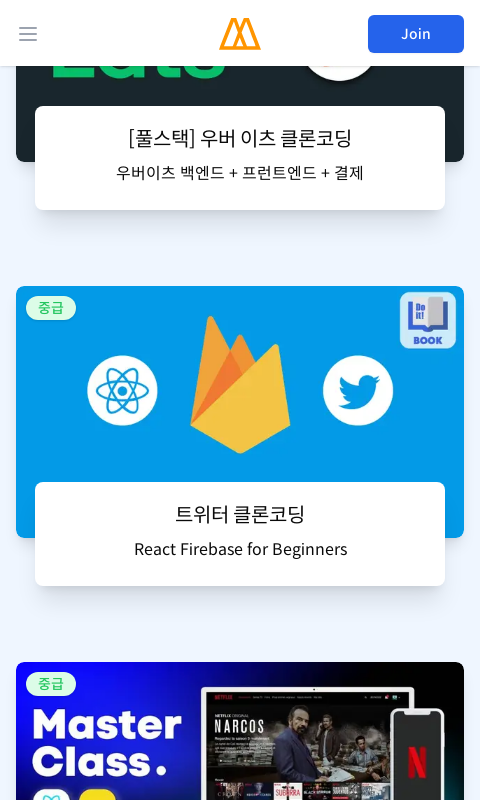

Waited for content to render at current scroll position
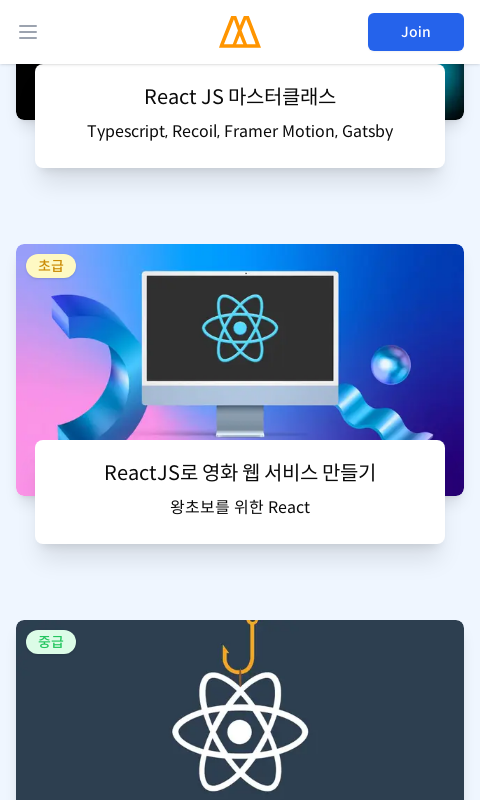

Scrolled to 10400px at viewport width 480px
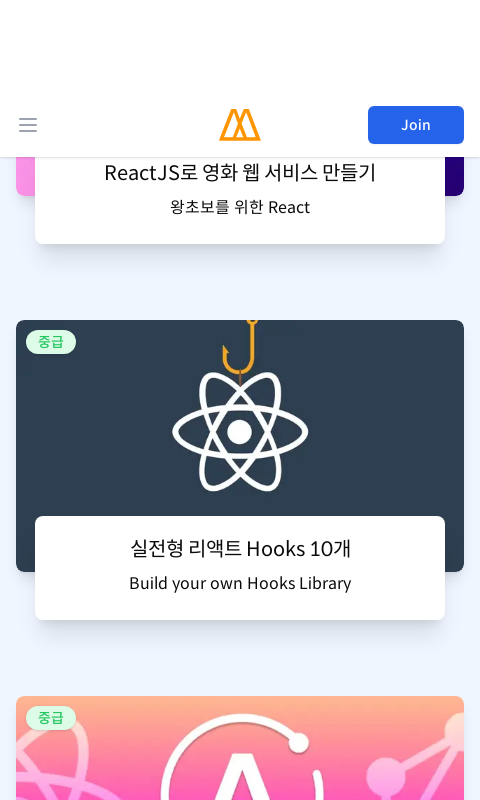

Waited for content to render at current scroll position
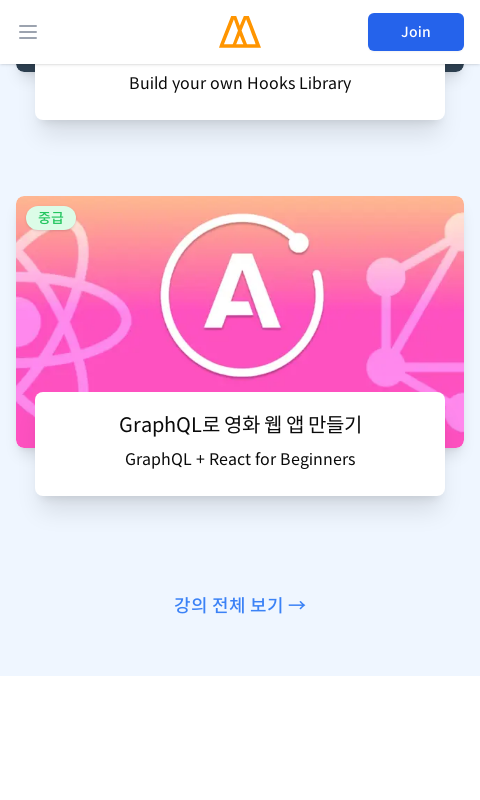

Scrolled to 11200px at viewport width 480px
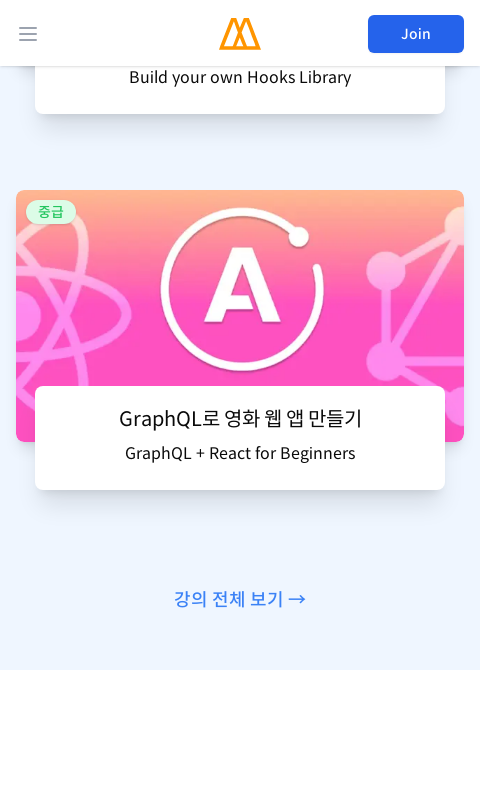

Waited for content to render at current scroll position
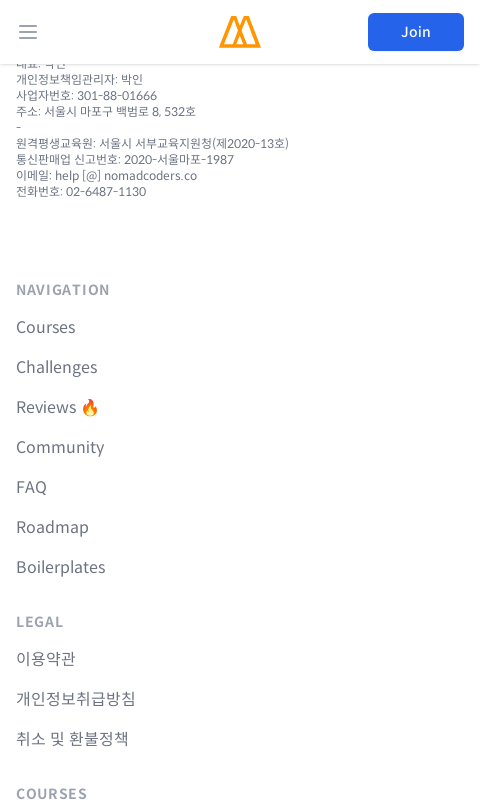

Scrolled to 12000px at viewport width 480px
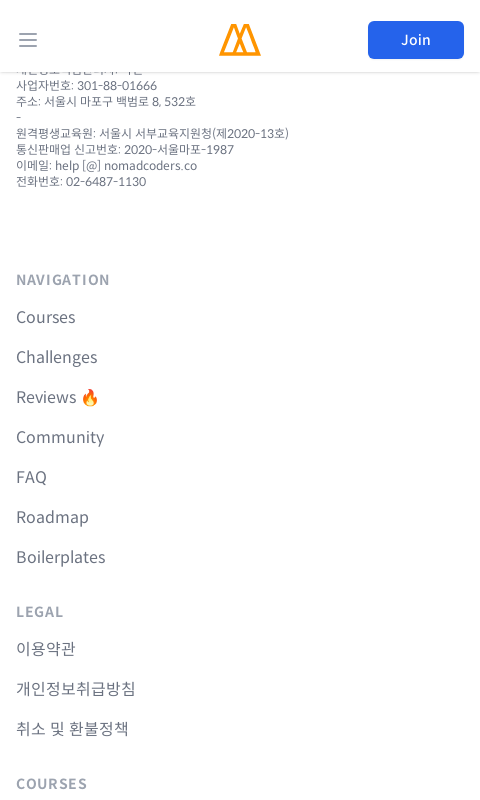

Waited for content to render at current scroll position
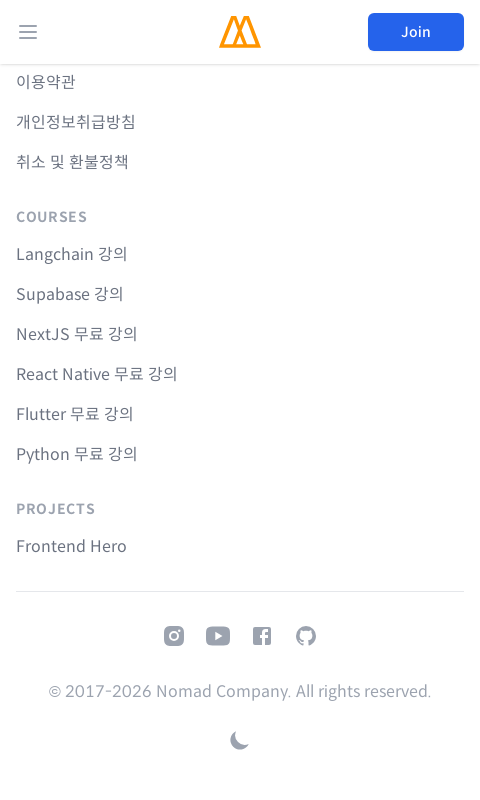

Set viewport width to 960px
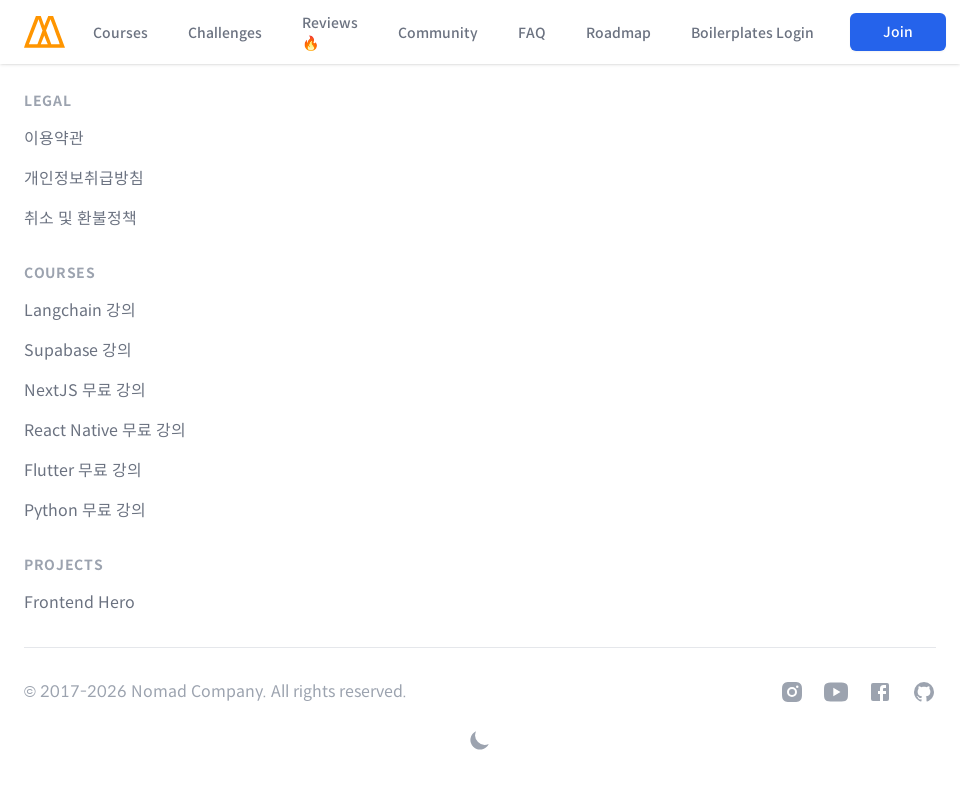

Scrolled to top of page
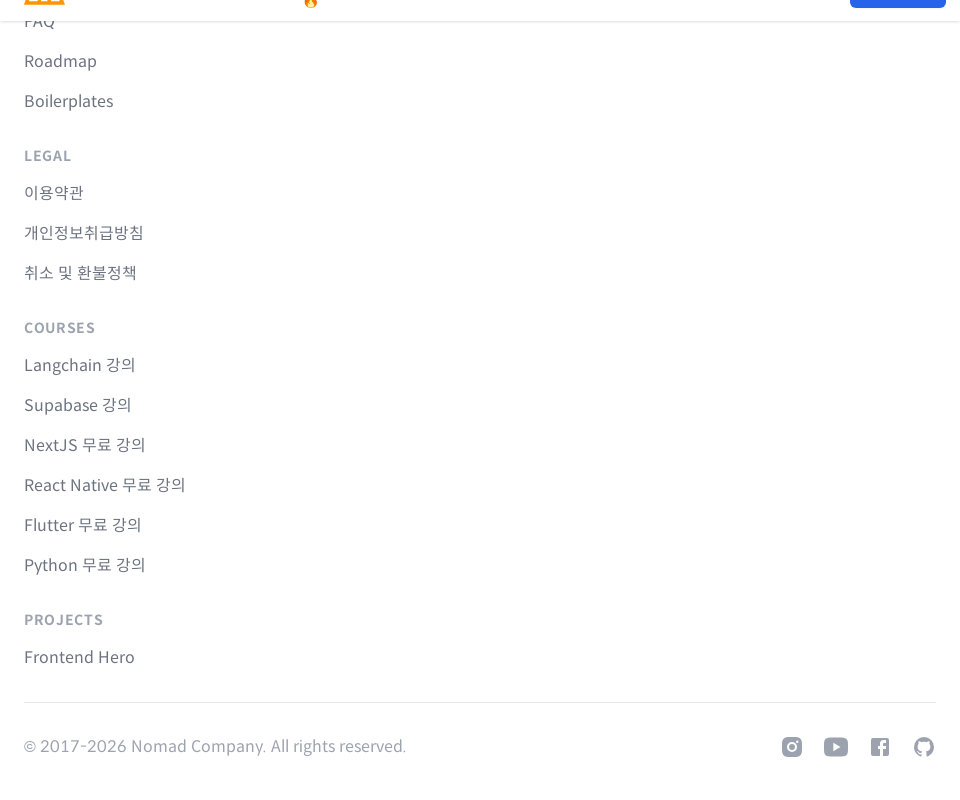

Waited for page to settle
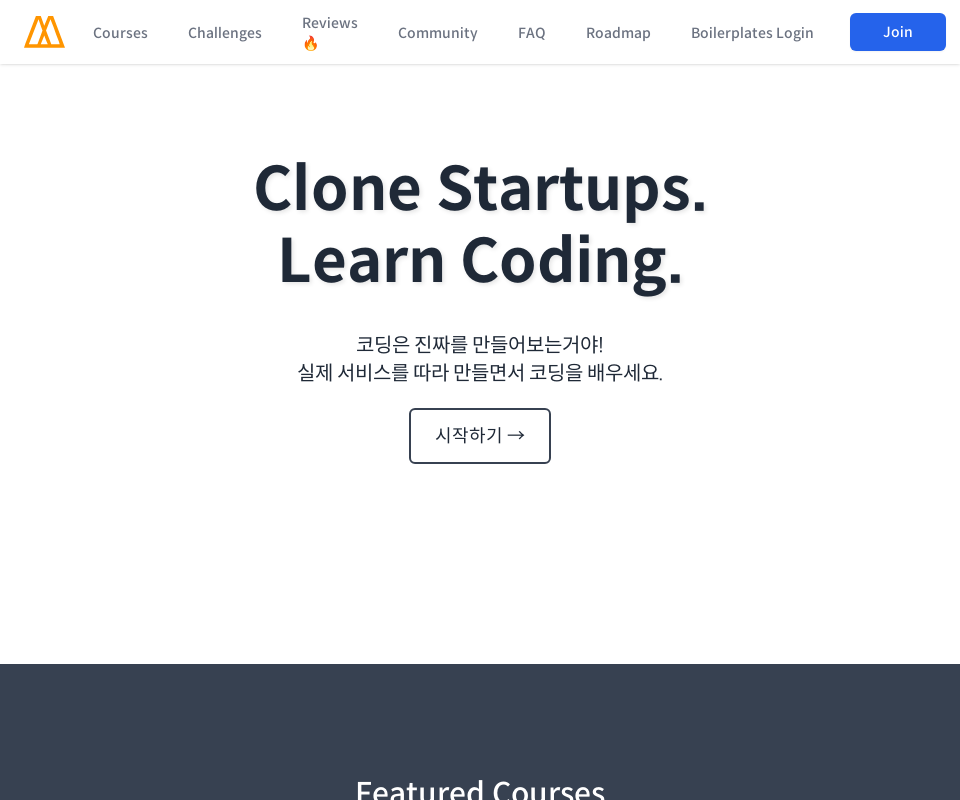

Retrieved total scroll height: 10643px
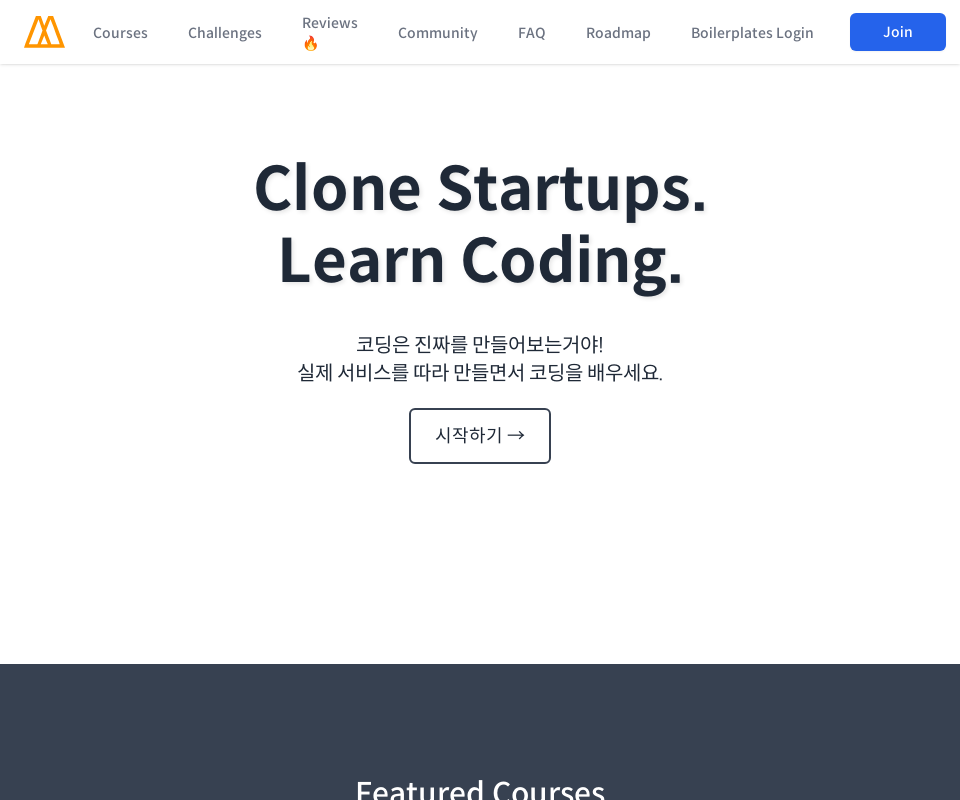

Retrieved inner height: 800px
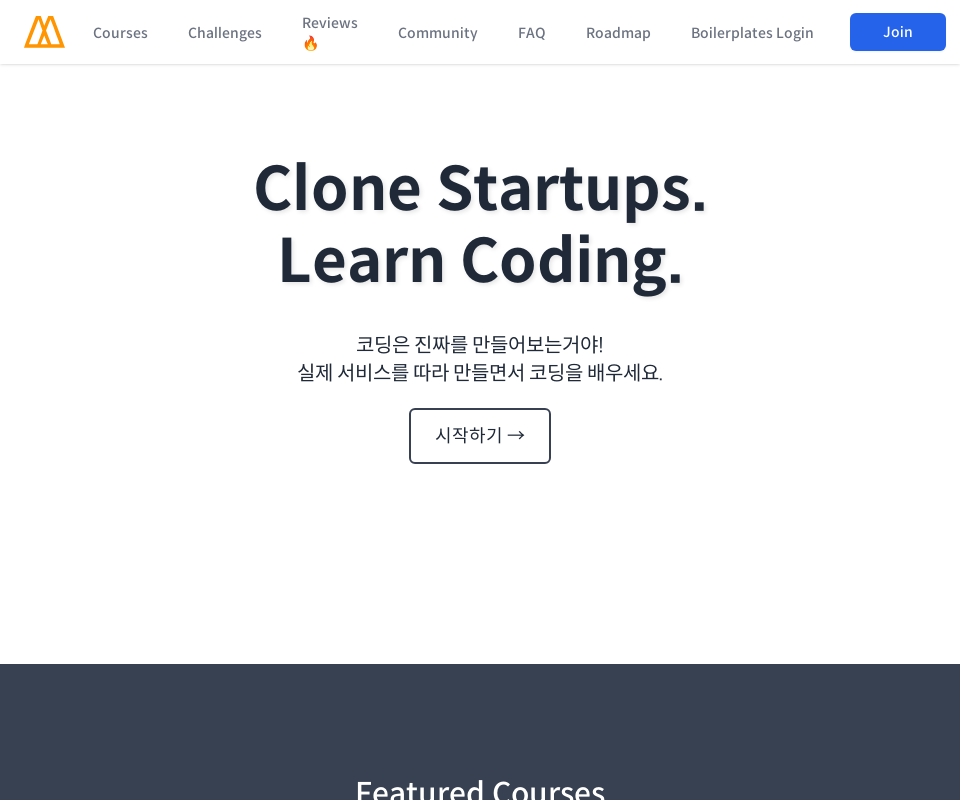

Scrolled to 0px at viewport width 960px
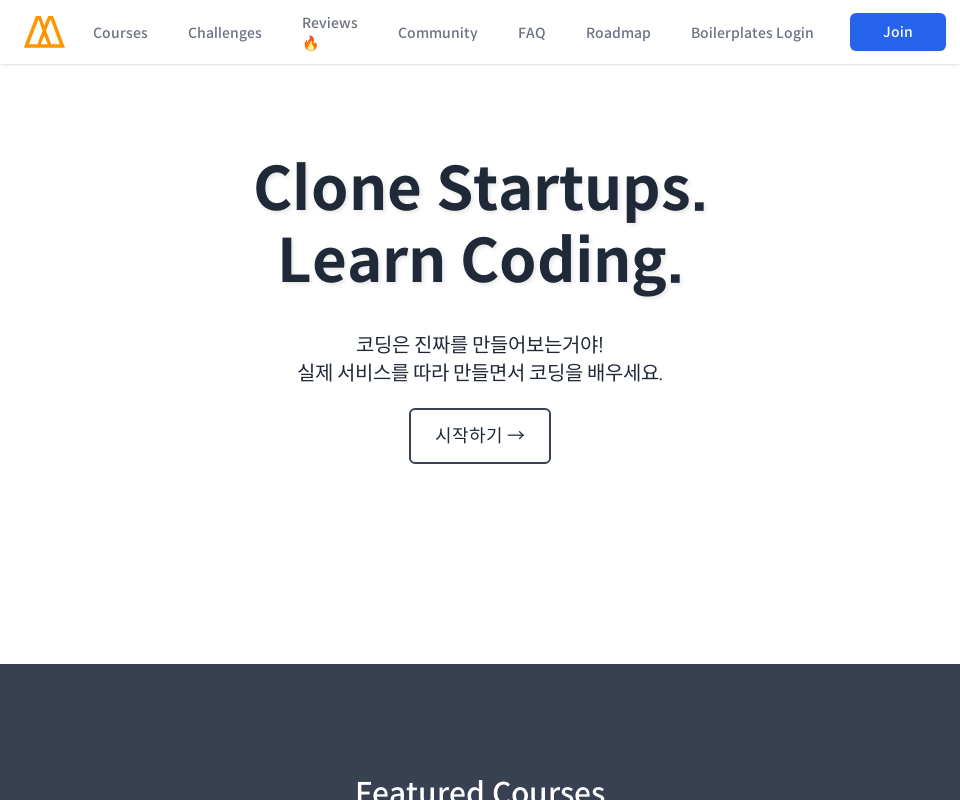

Waited for content to render at current scroll position
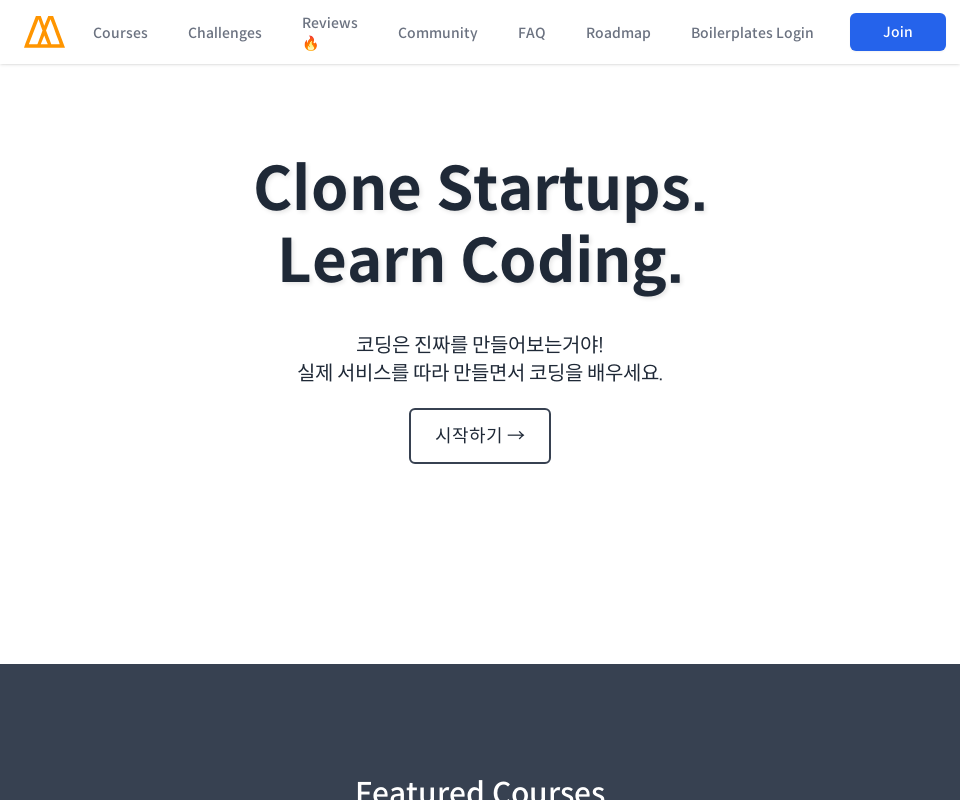

Scrolled to 800px at viewport width 960px
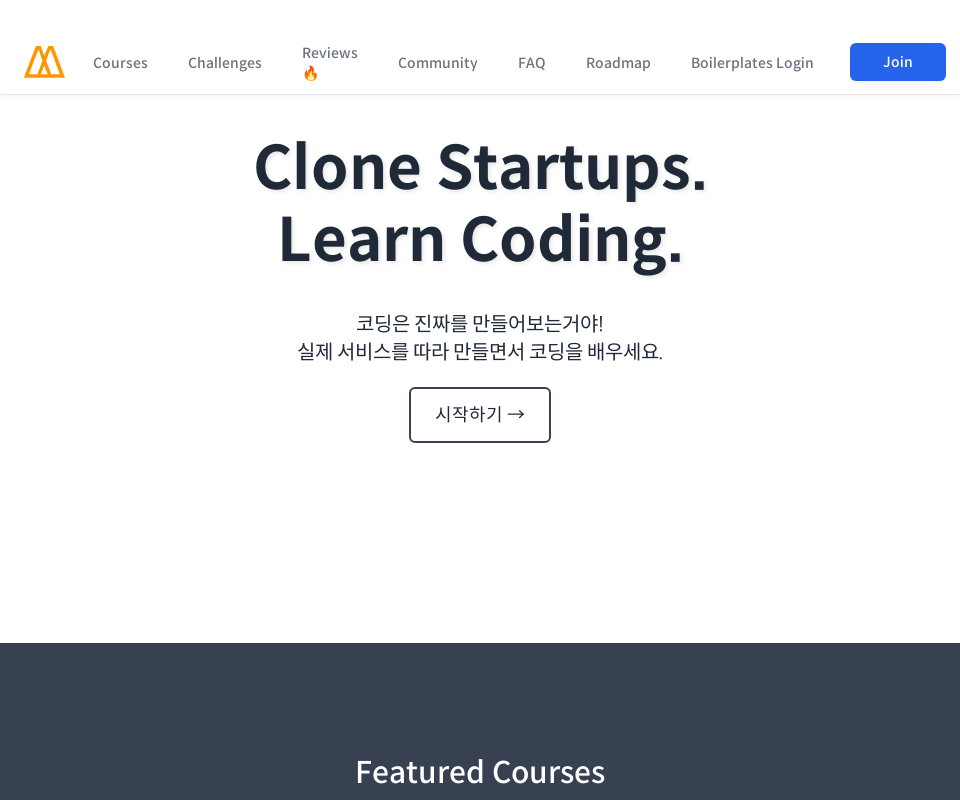

Waited for content to render at current scroll position
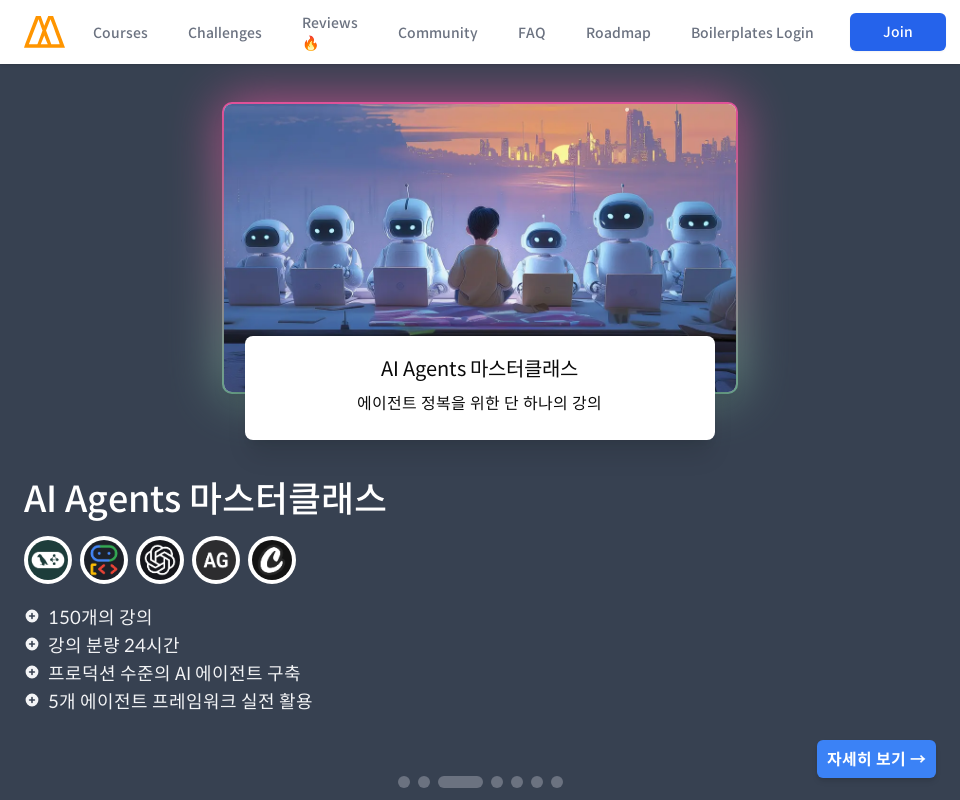

Scrolled to 1600px at viewport width 960px
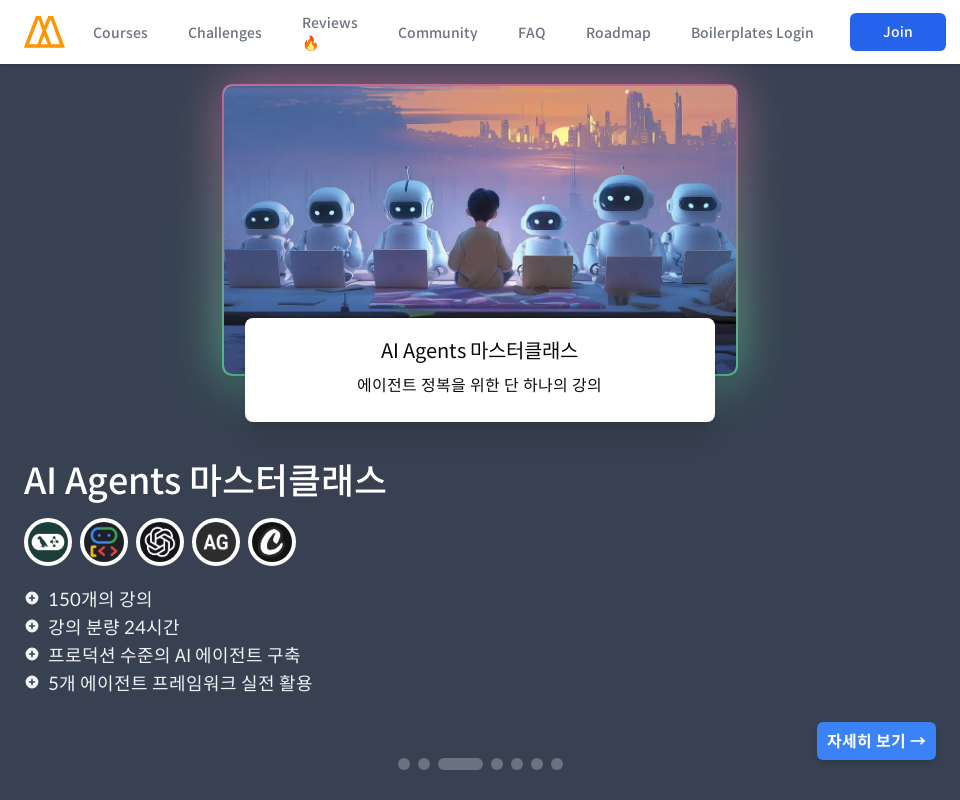

Waited for content to render at current scroll position
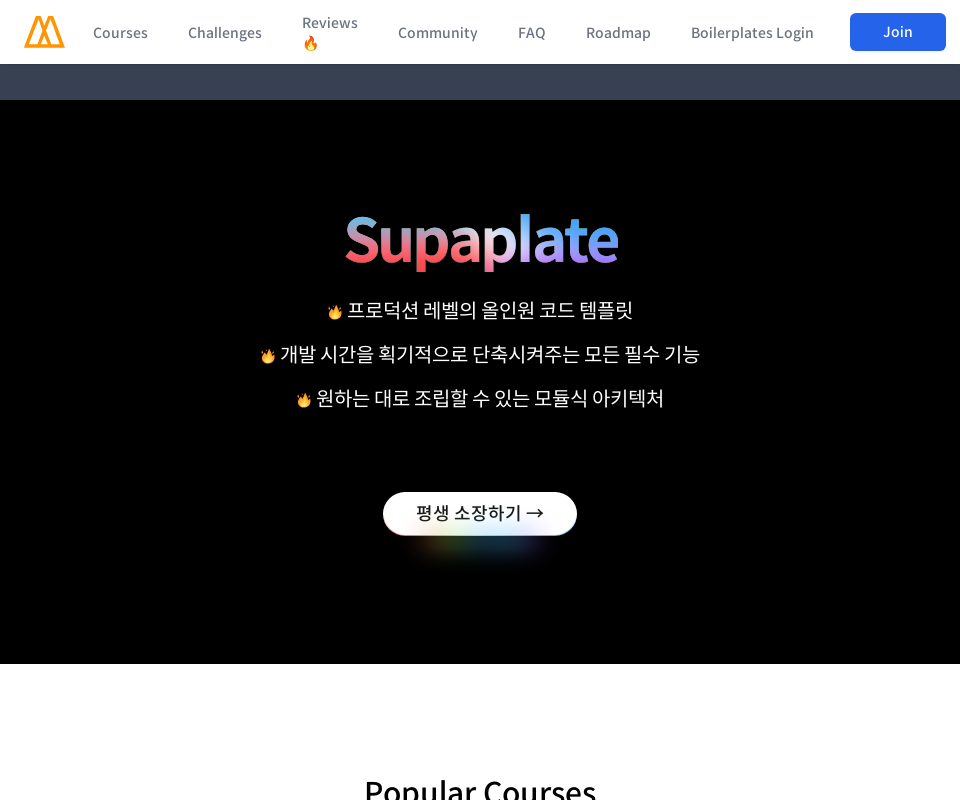

Scrolled to 2400px at viewport width 960px
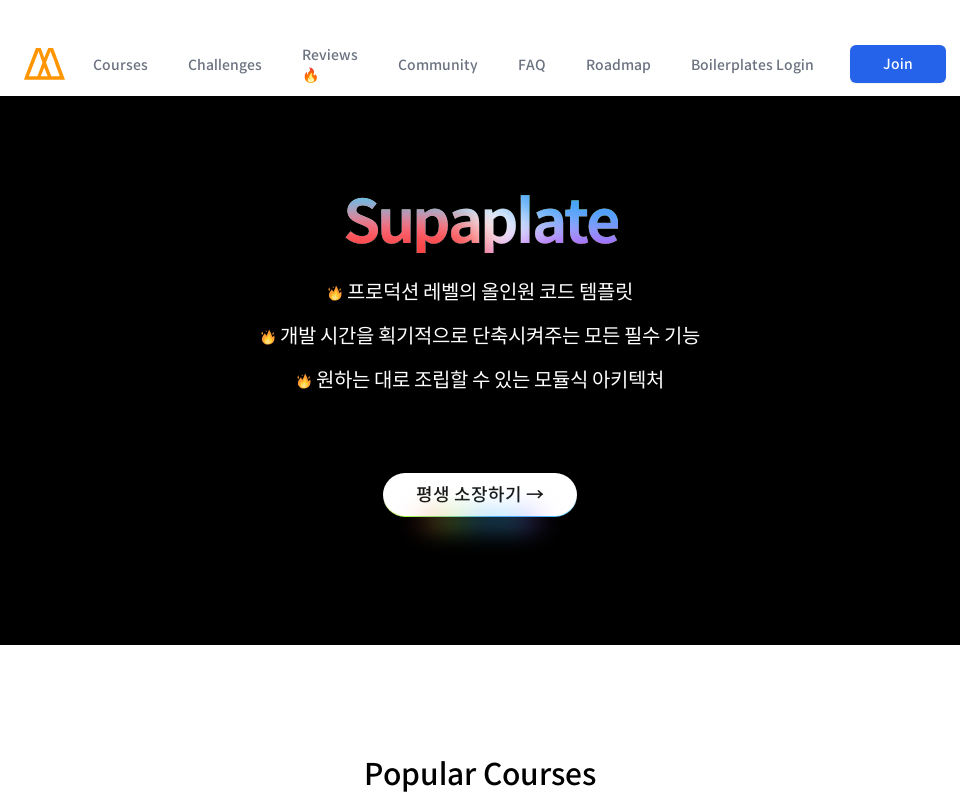

Waited for content to render at current scroll position
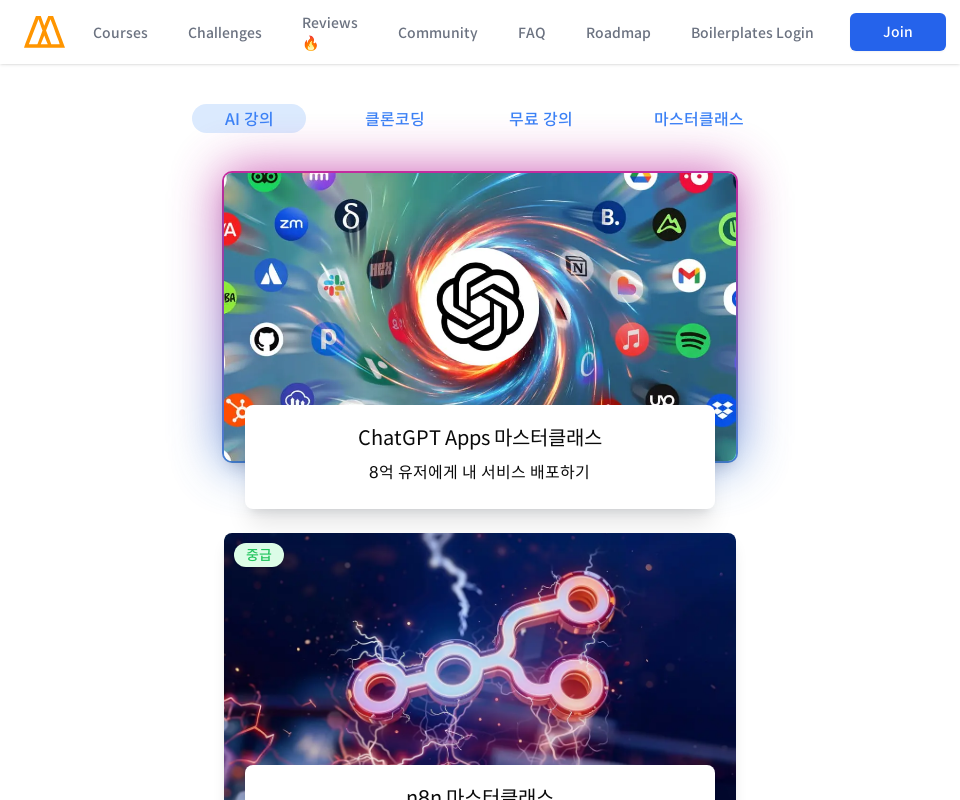

Scrolled to 3200px at viewport width 960px
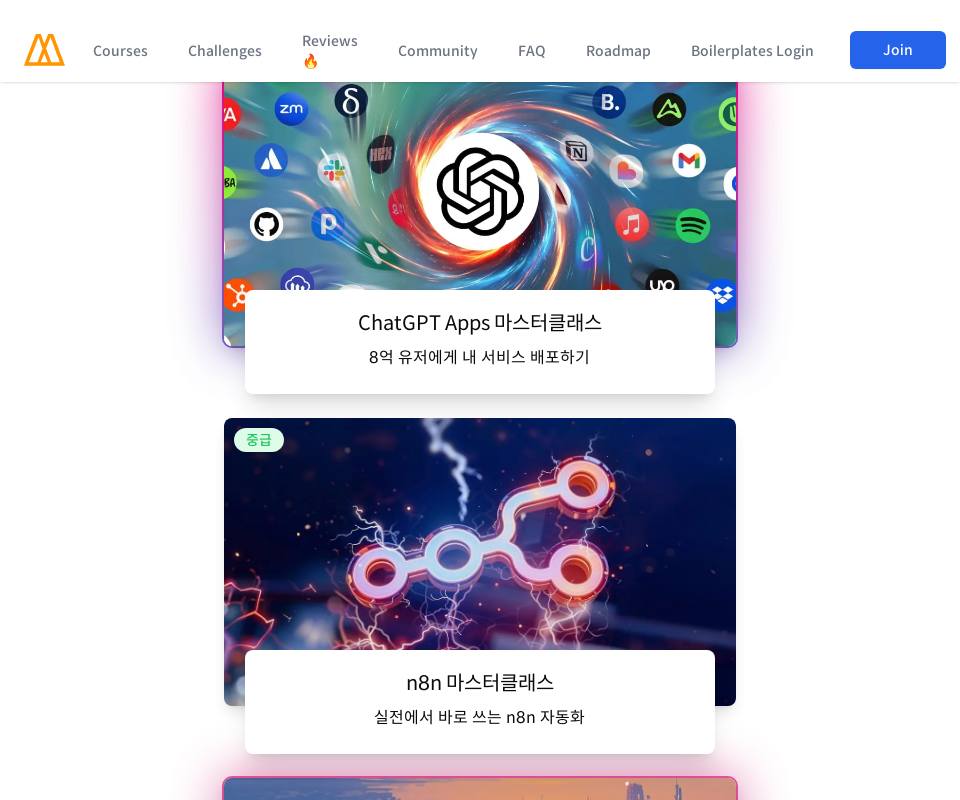

Waited for content to render at current scroll position
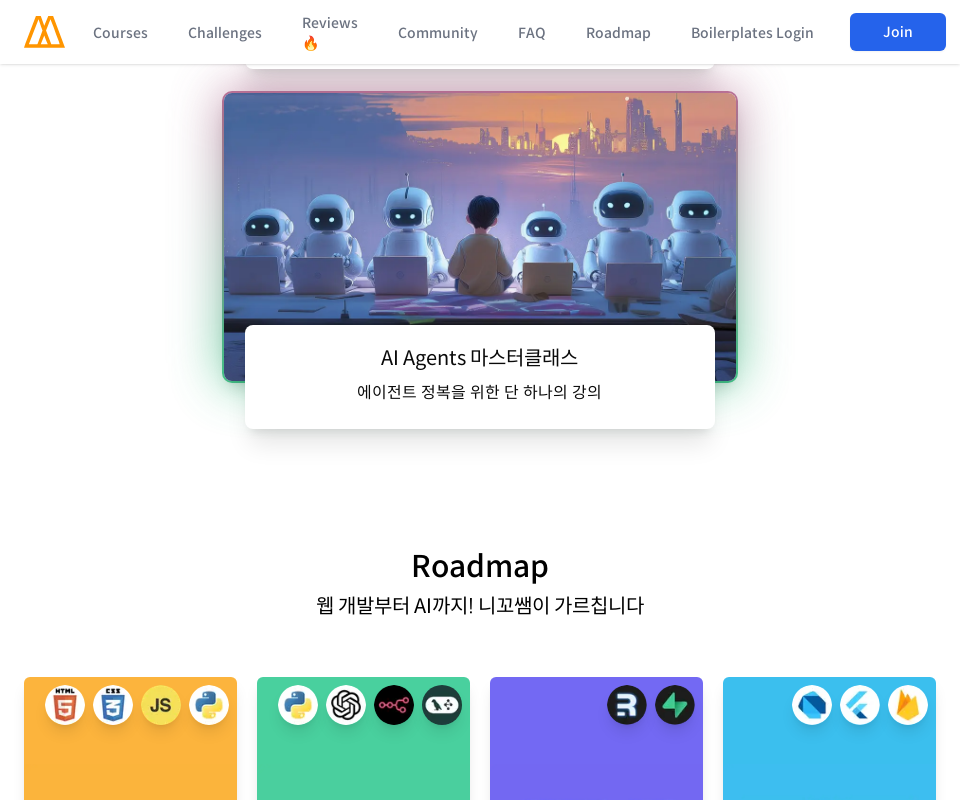

Scrolled to 4000px at viewport width 960px
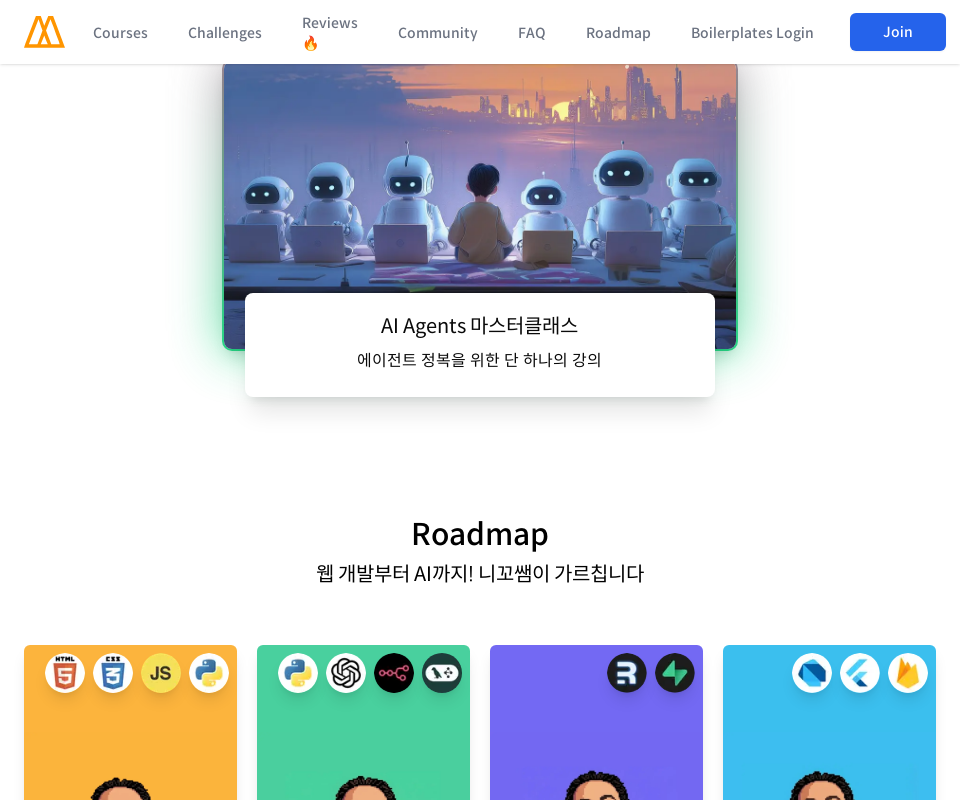

Waited for content to render at current scroll position
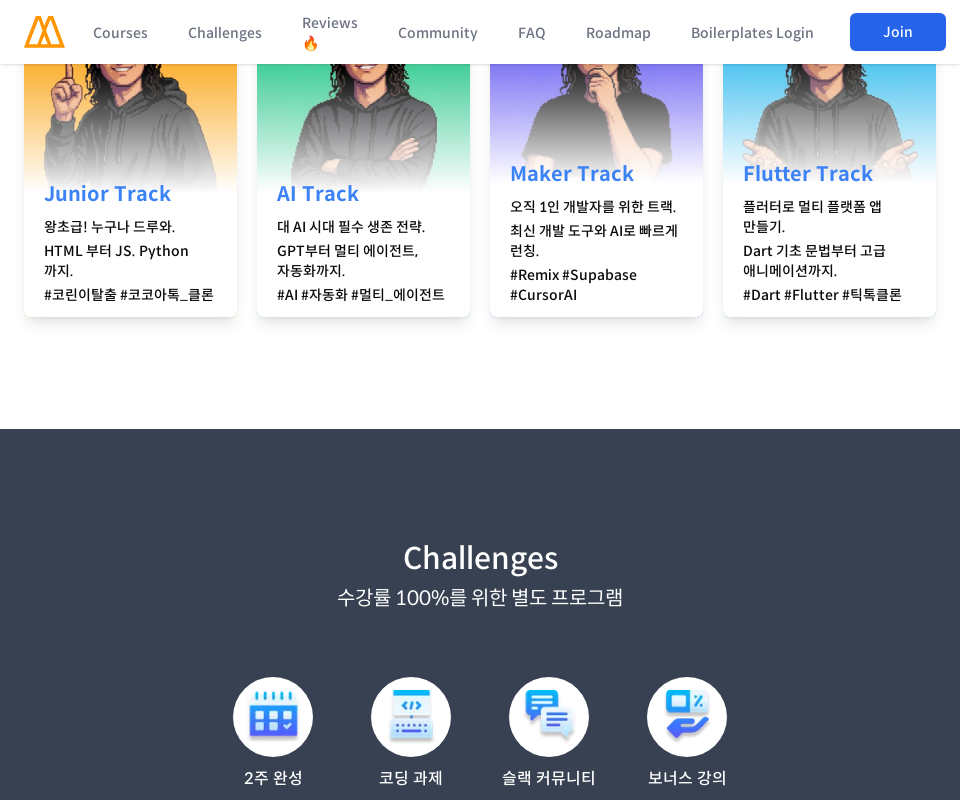

Scrolled to 4800px at viewport width 960px
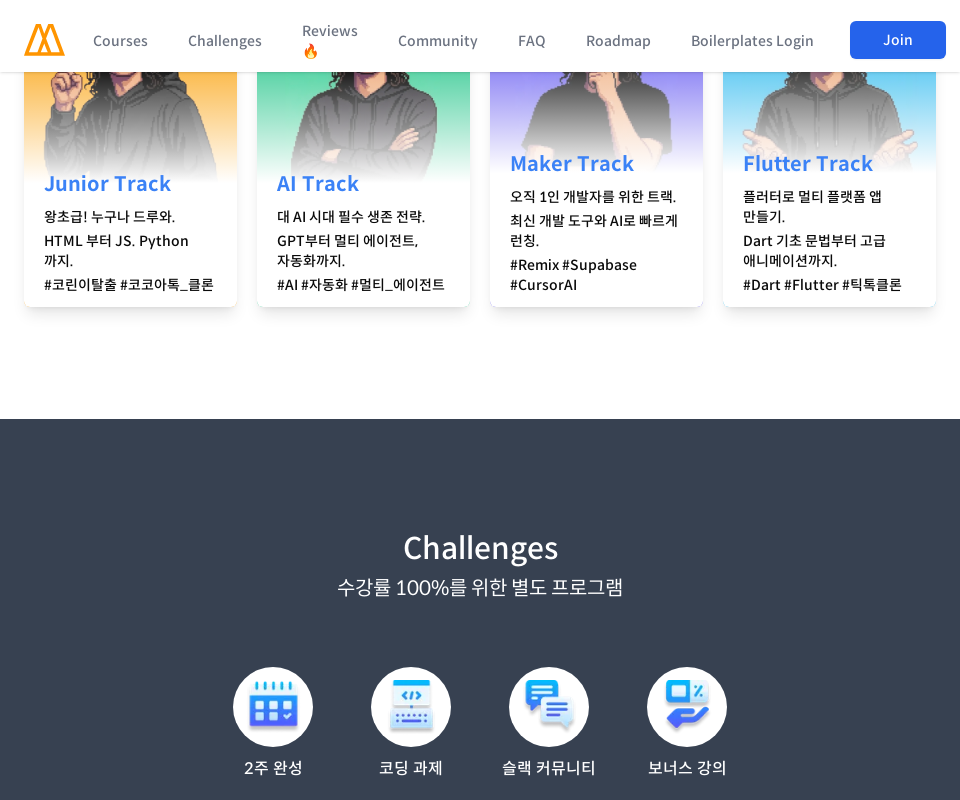

Waited for content to render at current scroll position
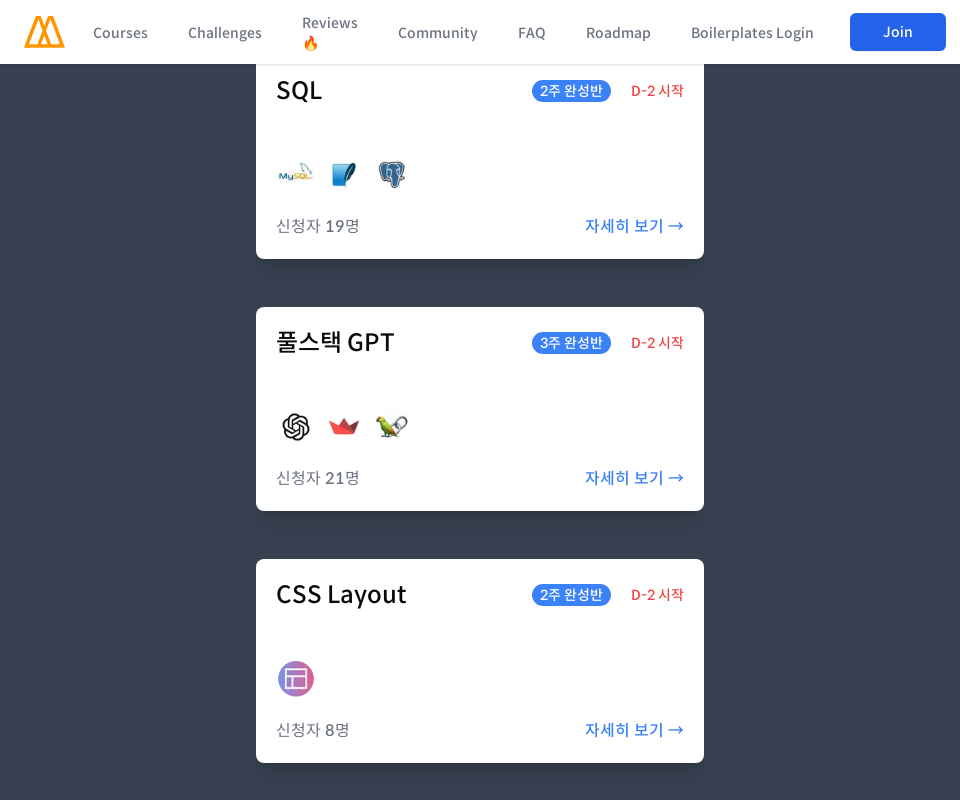

Scrolled to 5600px at viewport width 960px
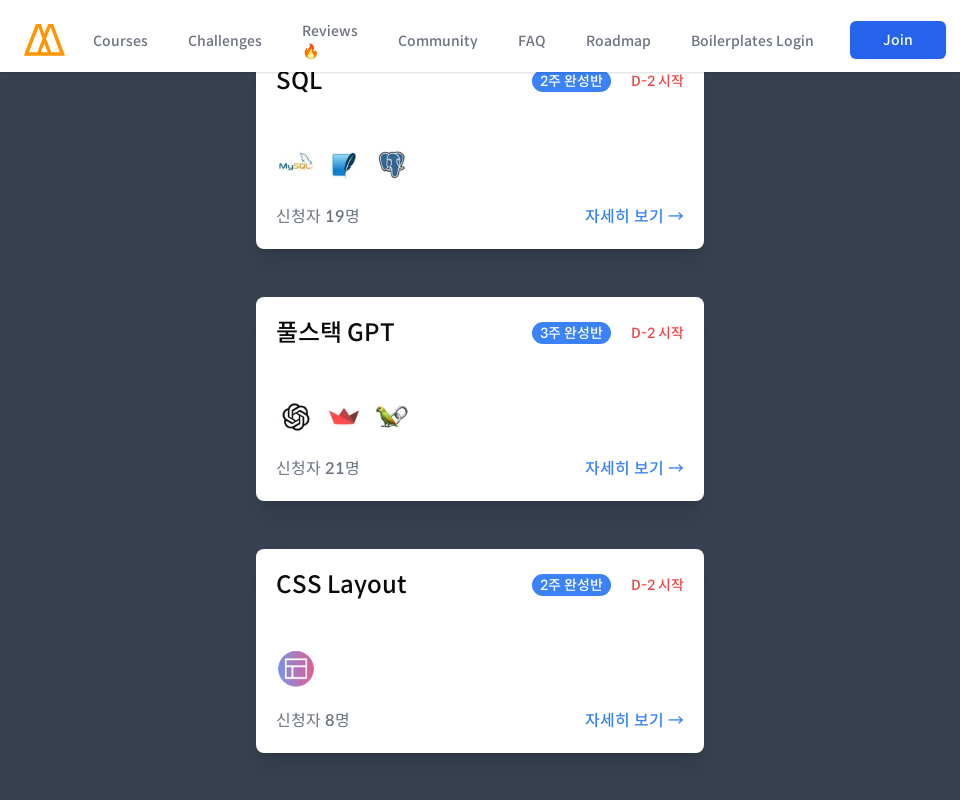

Waited for content to render at current scroll position
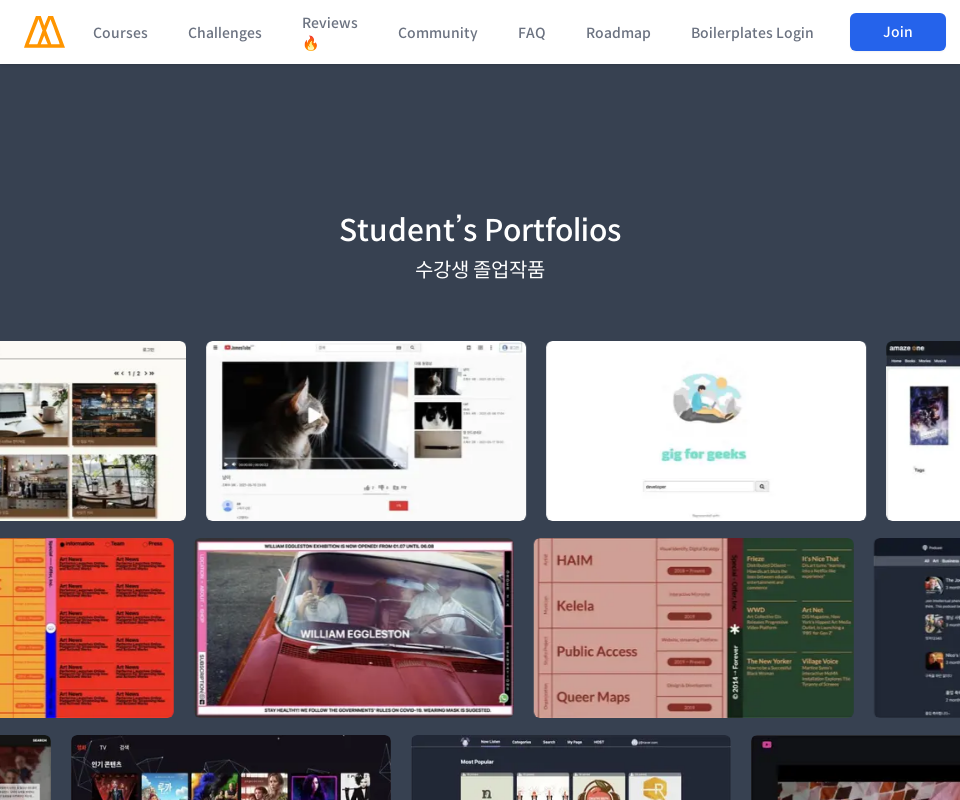

Scrolled to 6400px at viewport width 960px
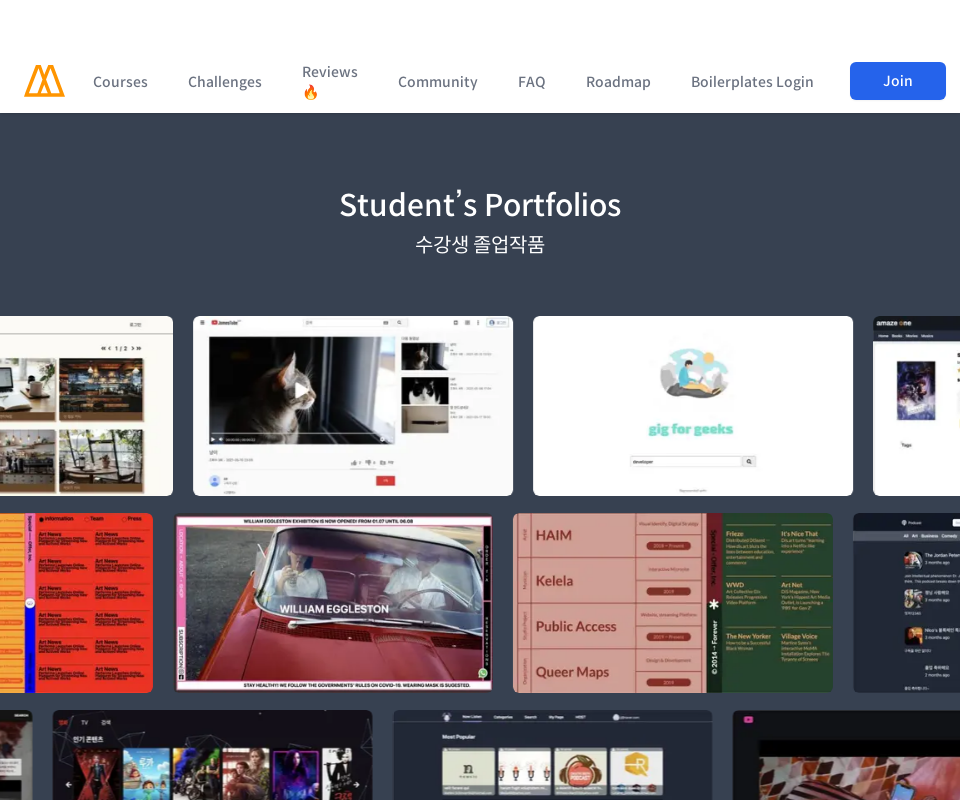

Waited for content to render at current scroll position
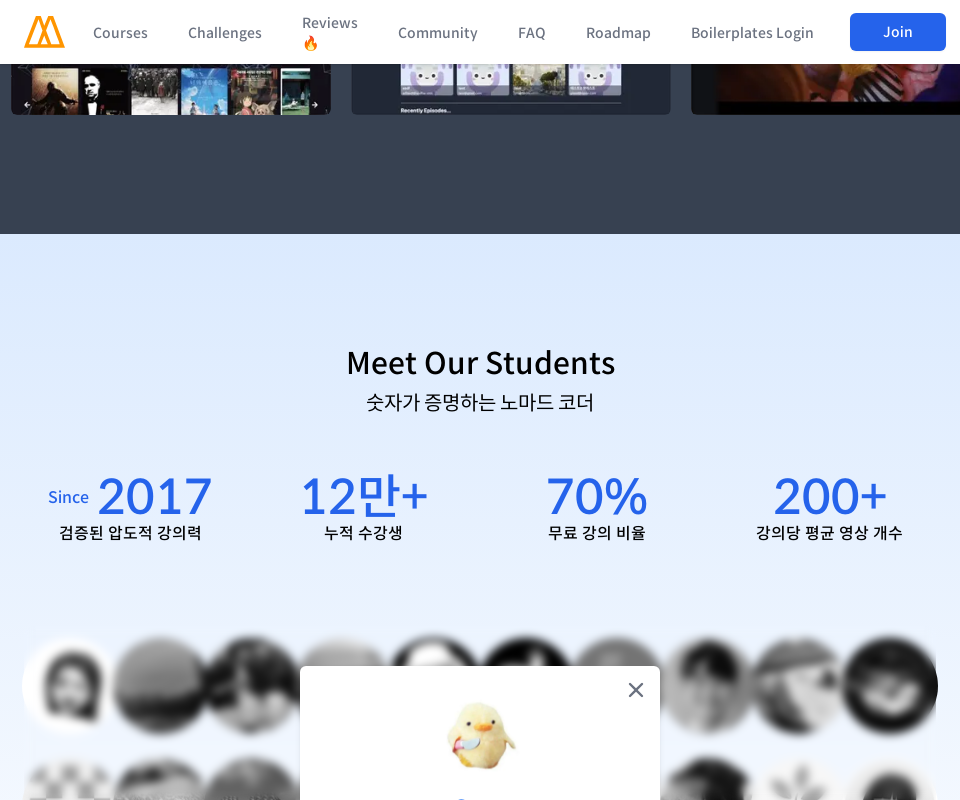

Scrolled to 7200px at viewport width 960px
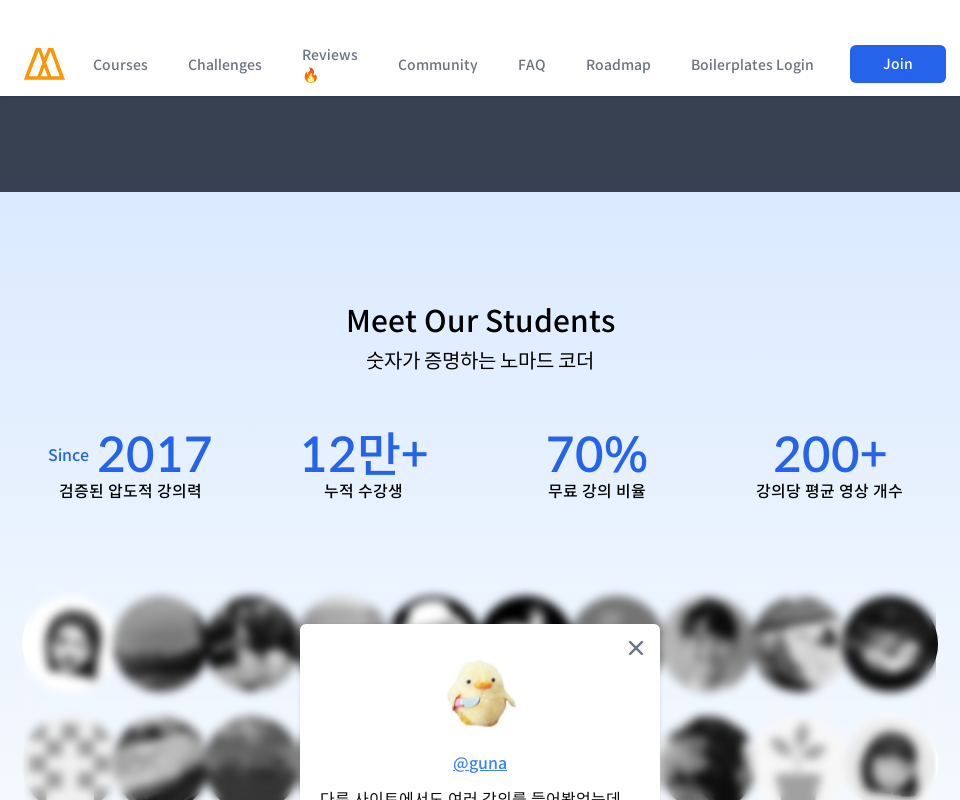

Waited for content to render at current scroll position
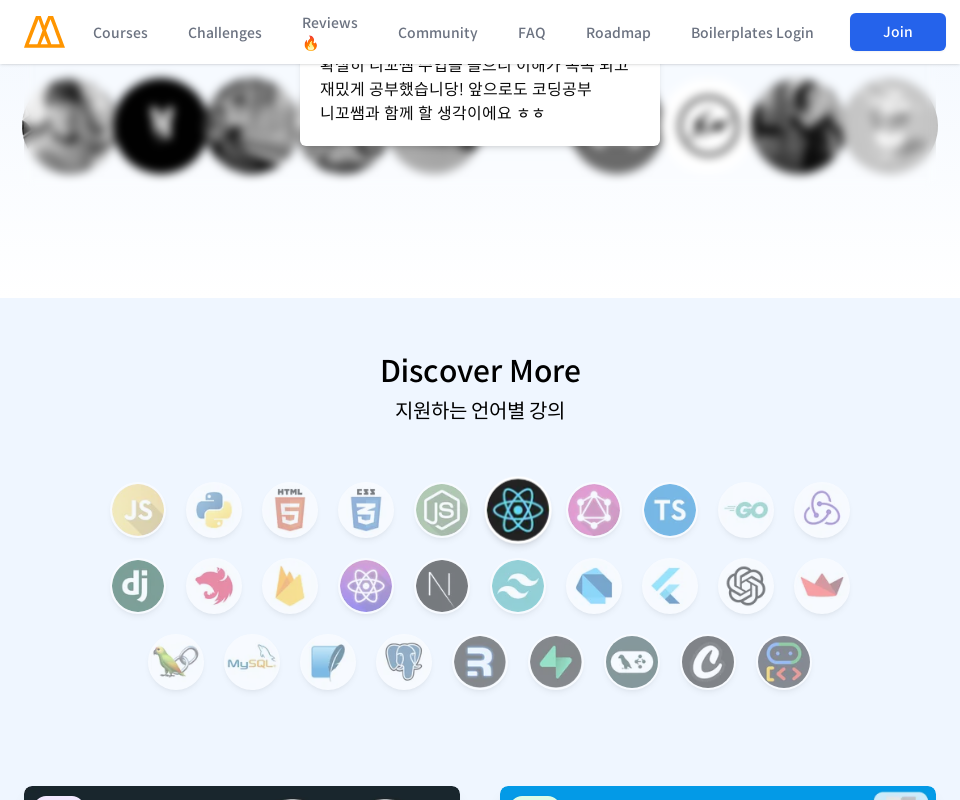

Scrolled to 8000px at viewport width 960px
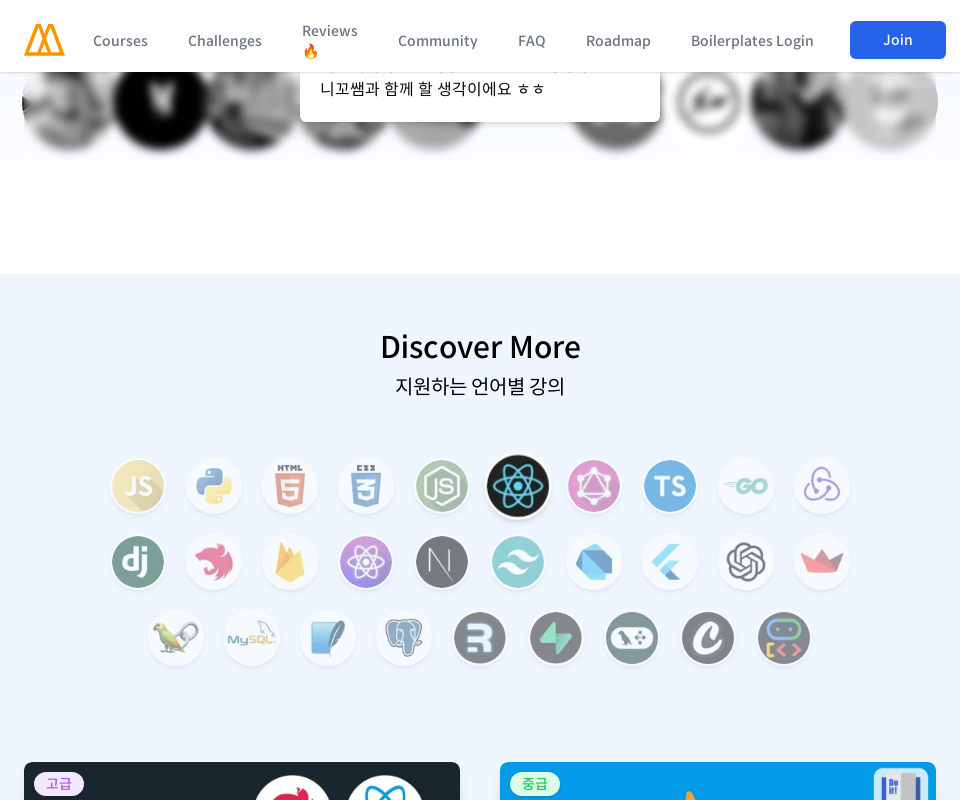

Waited for content to render at current scroll position
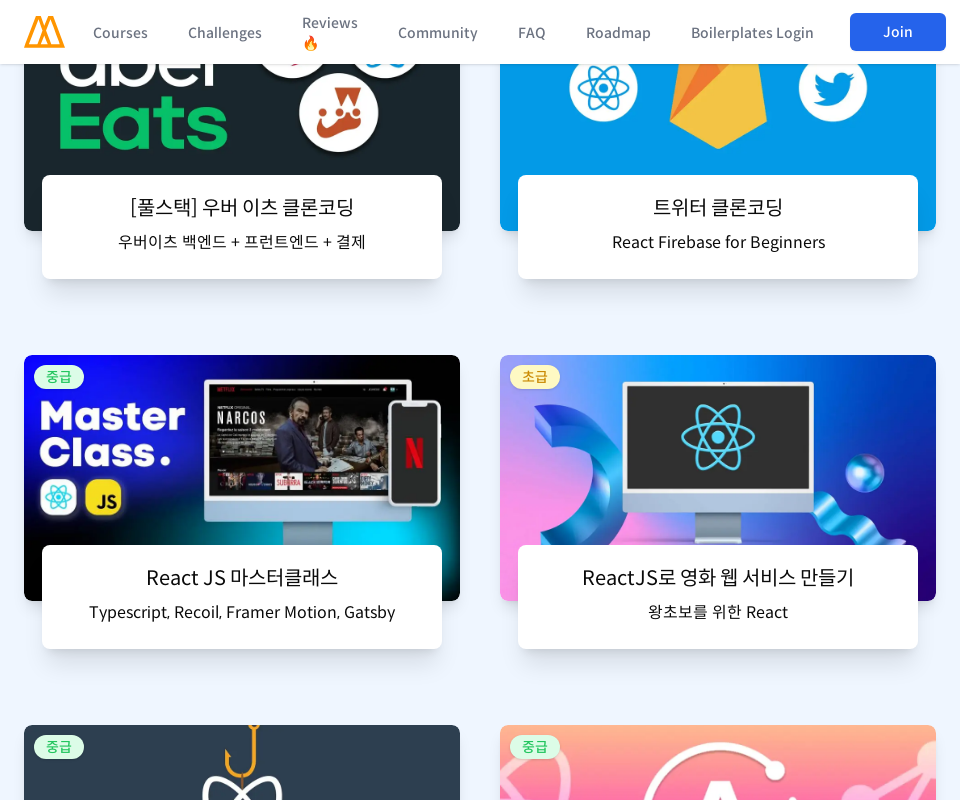

Scrolled to 8800px at viewport width 960px
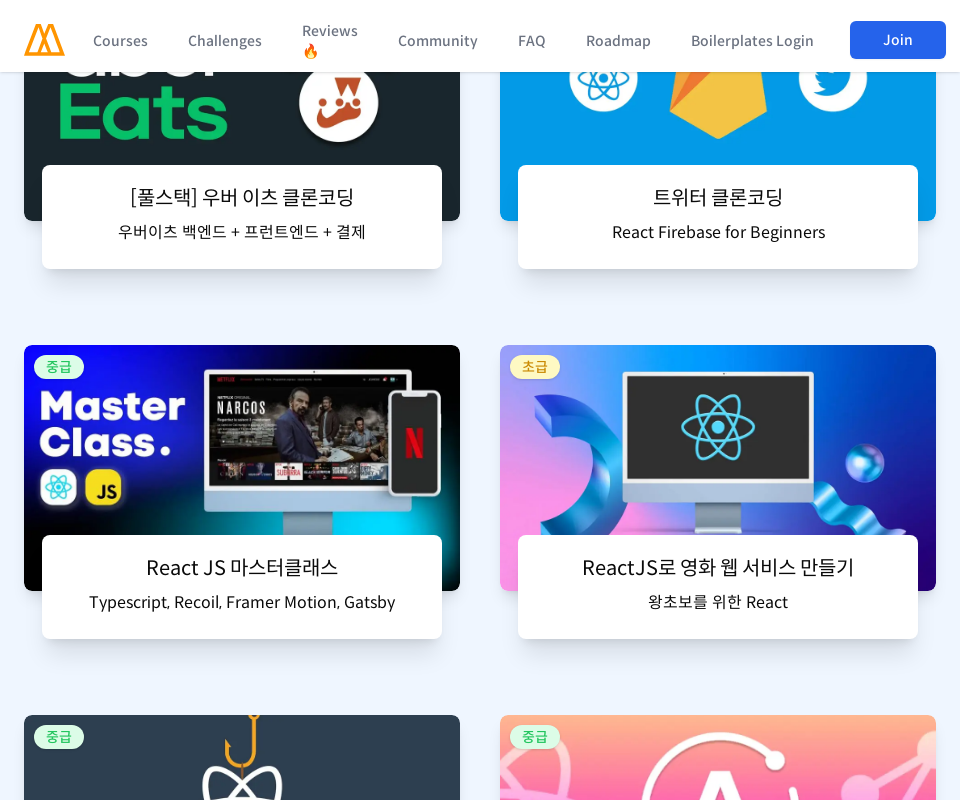

Waited for content to render at current scroll position
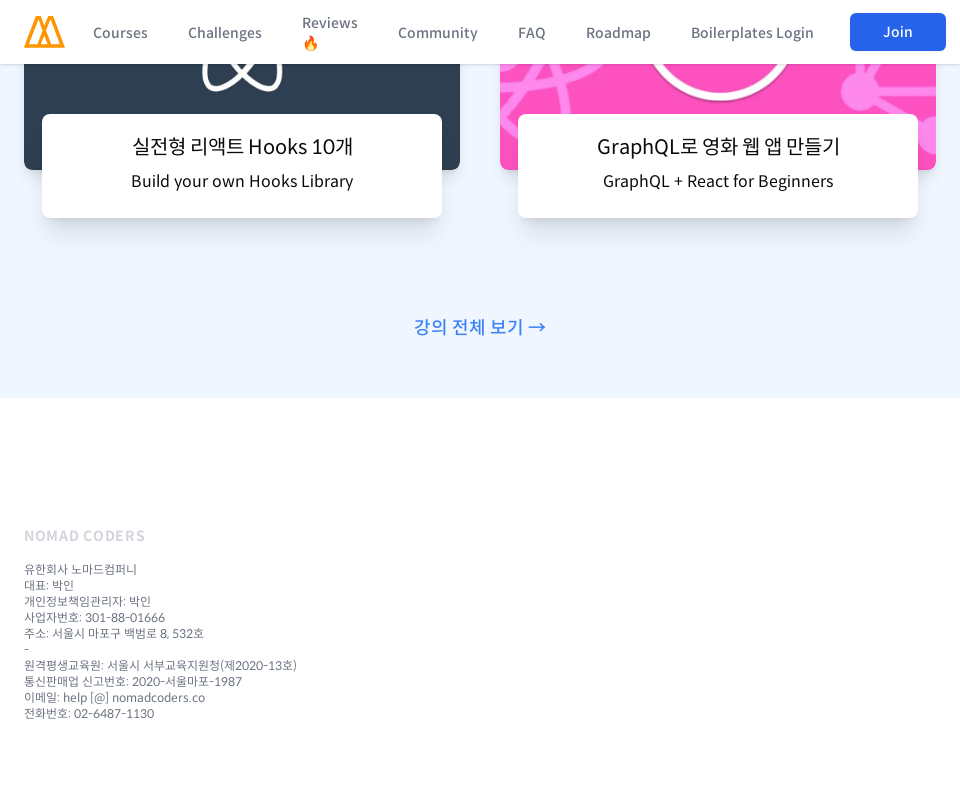

Scrolled to 9600px at viewport width 960px
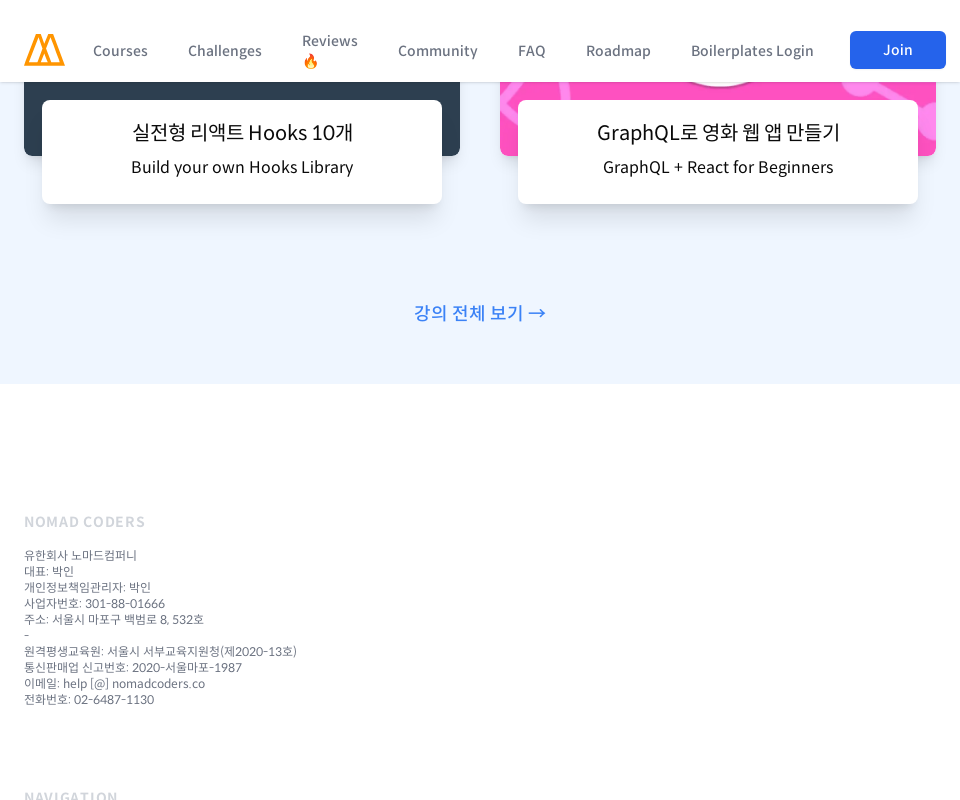

Waited for content to render at current scroll position
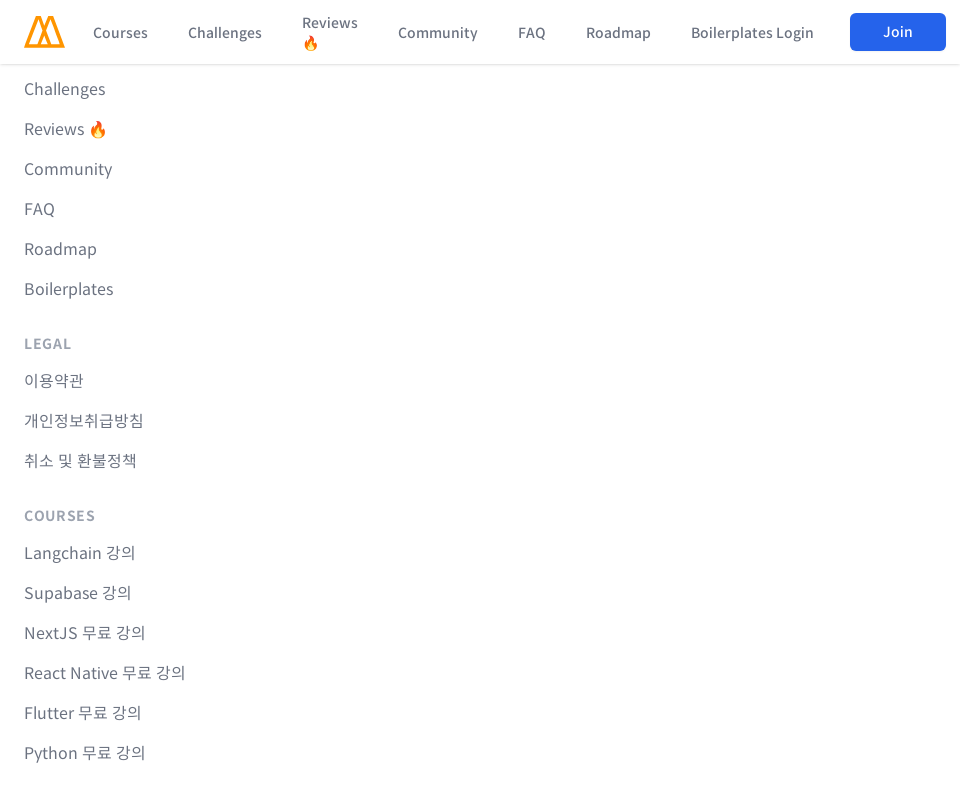

Scrolled to 10400px at viewport width 960px
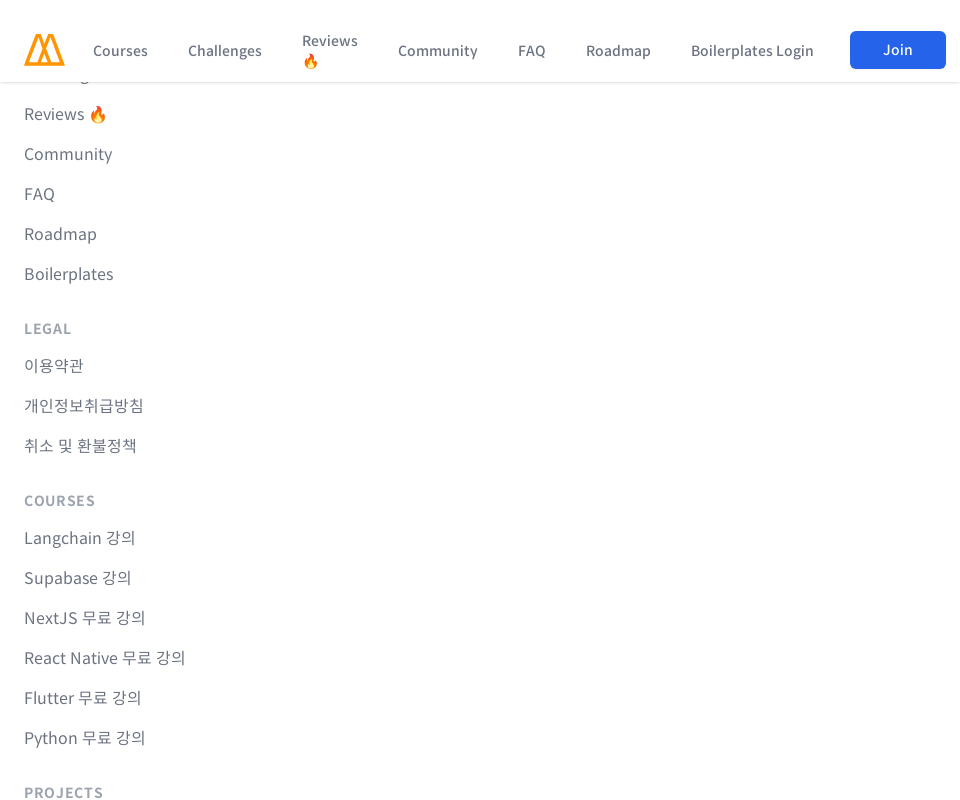

Waited for content to render at current scroll position
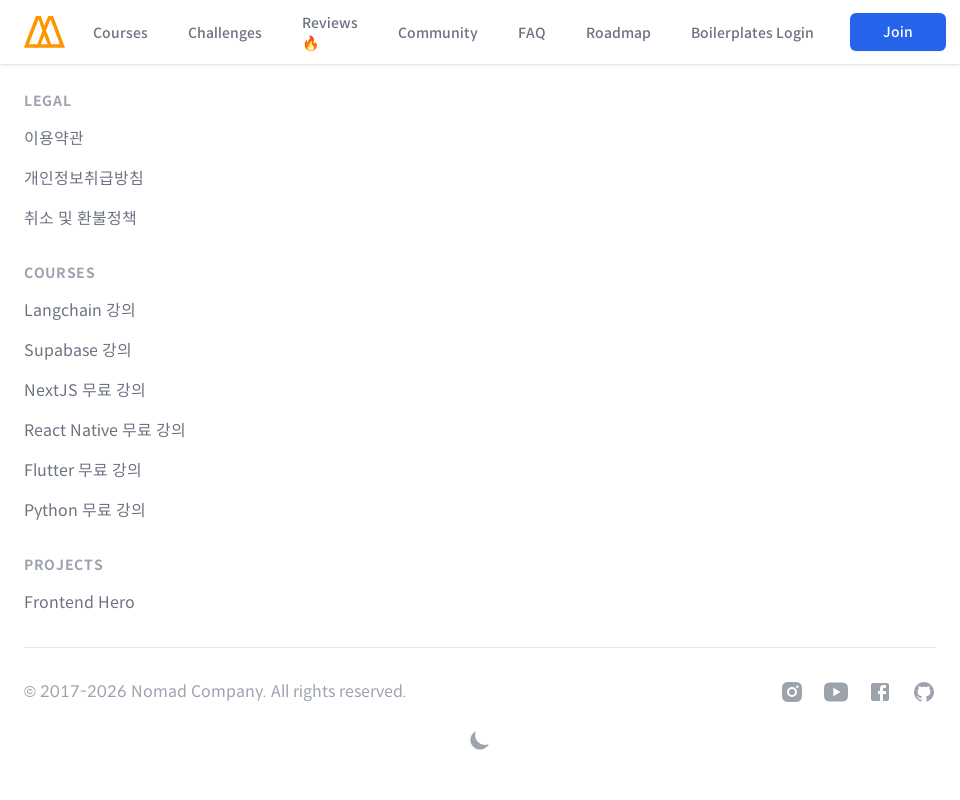

Set viewport width to 1366px
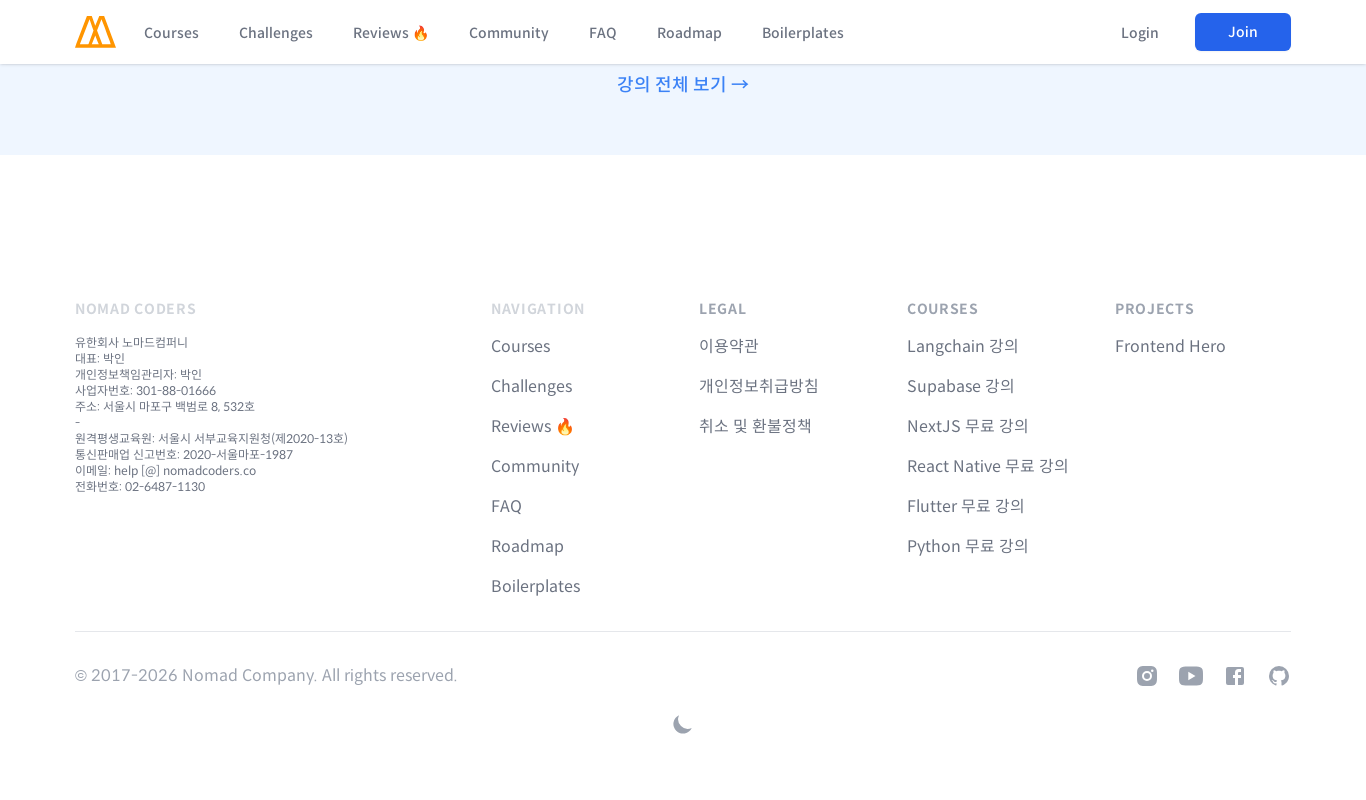

Scrolled to top of page
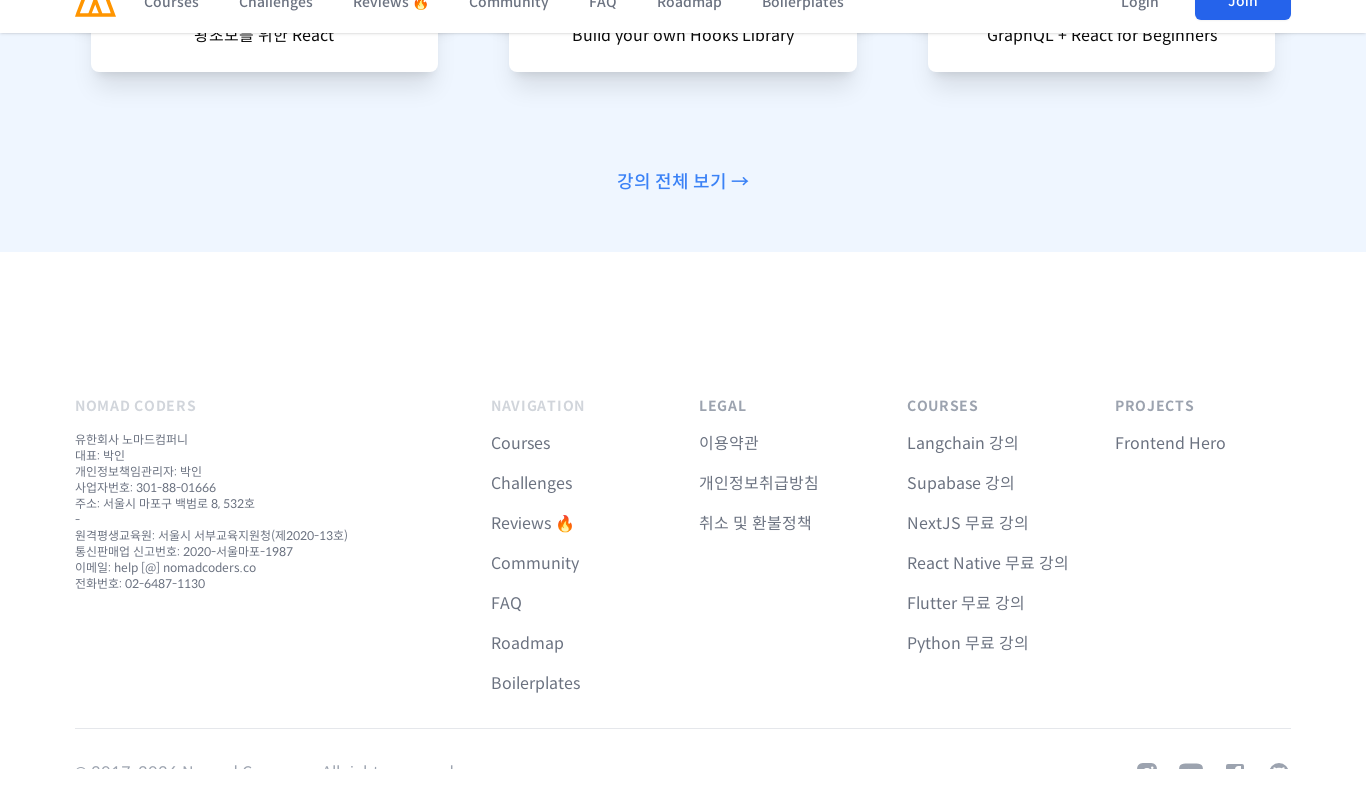

Waited for page to settle
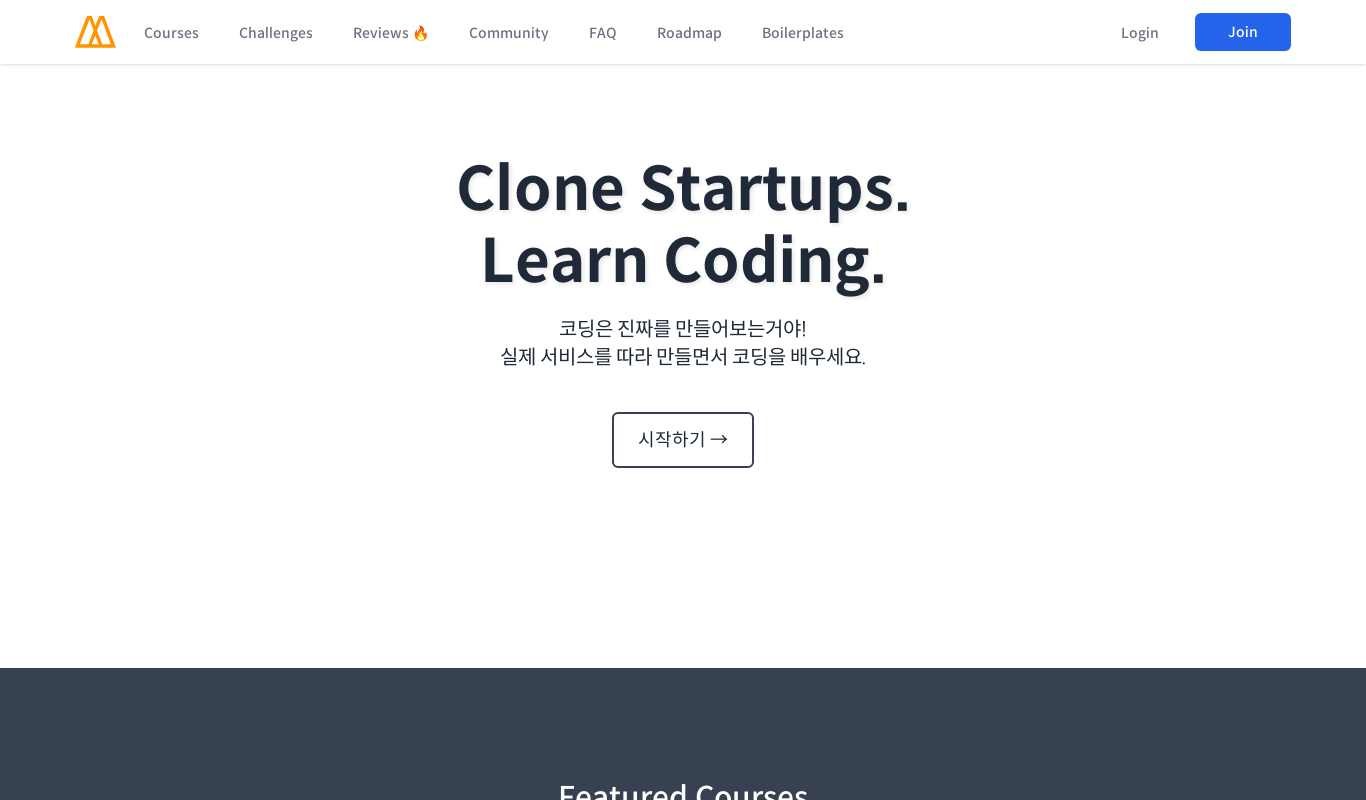

Retrieved total scroll height: 7957px
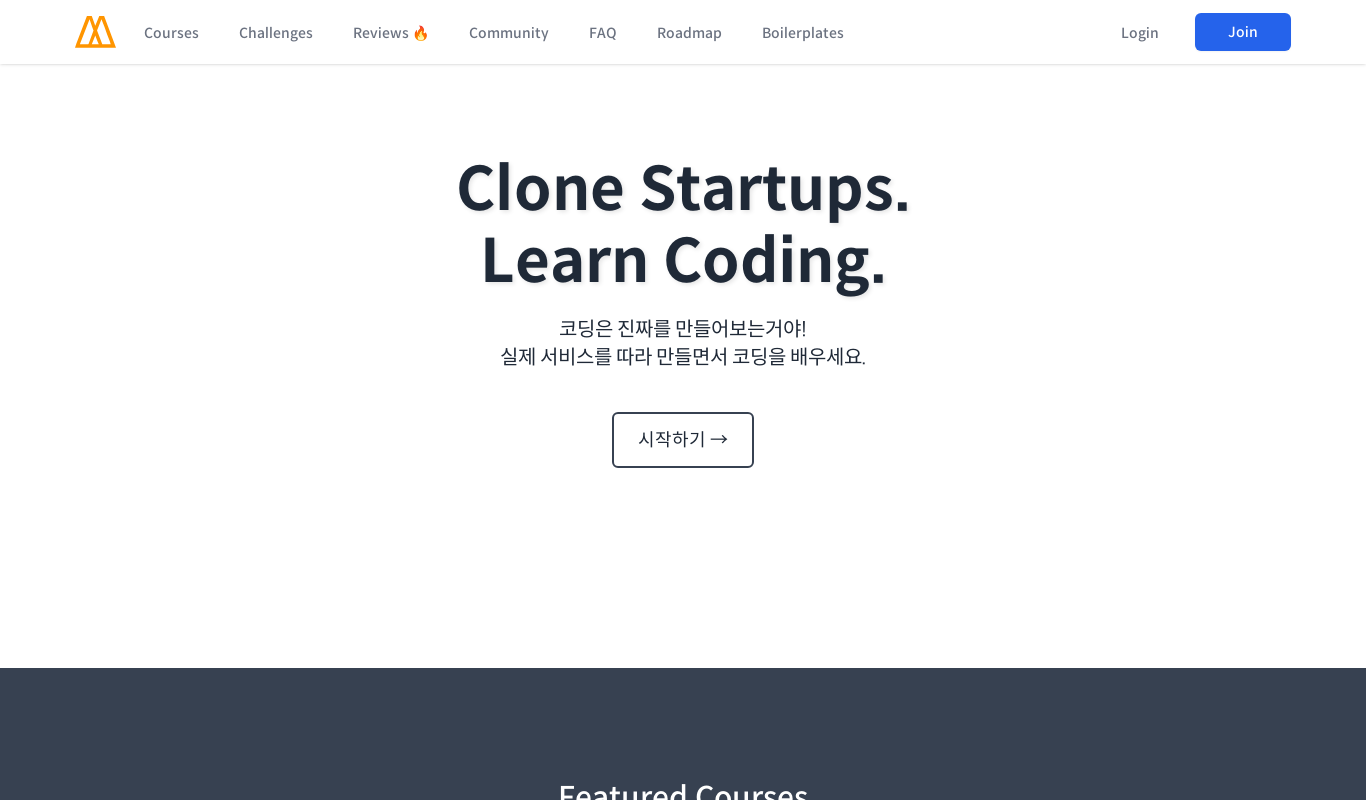

Retrieved inner height: 800px
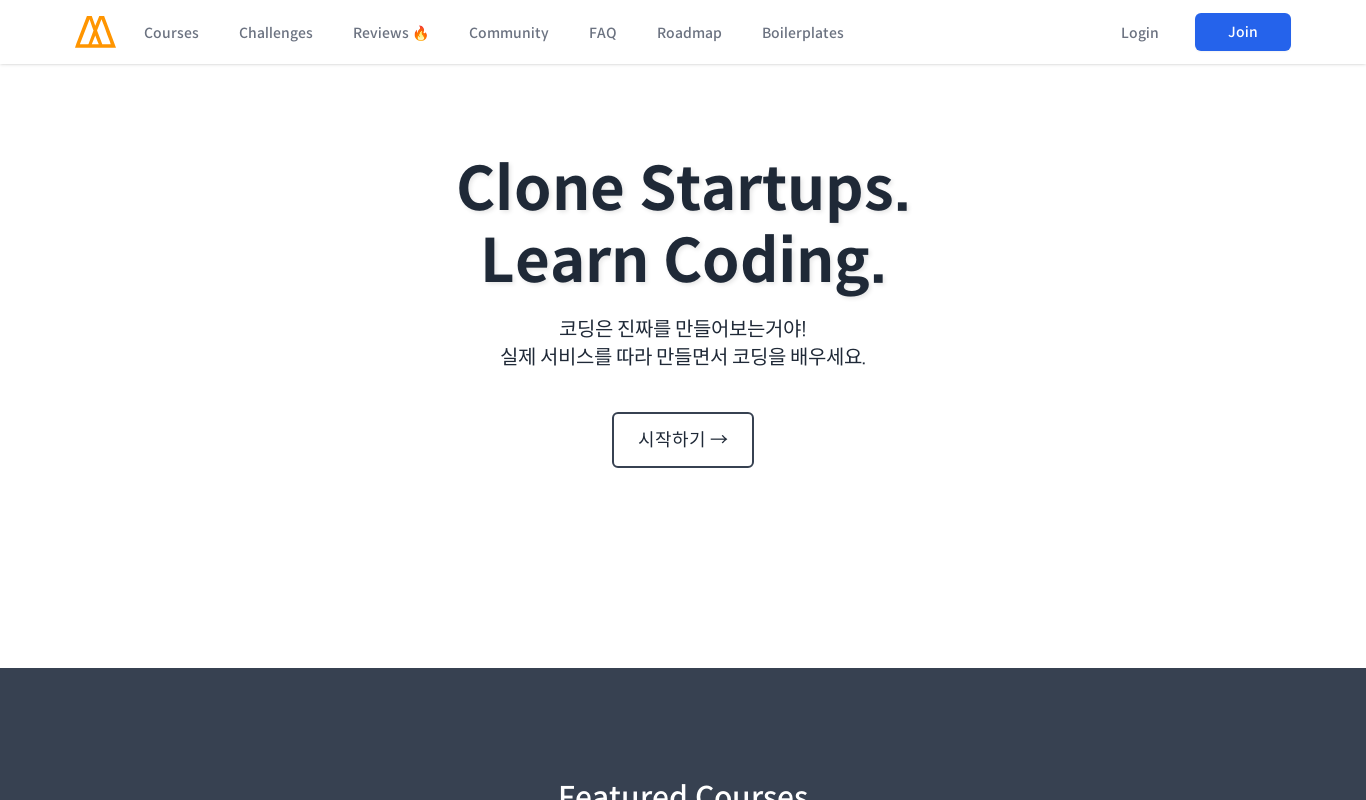

Scrolled to 0px at viewport width 1366px
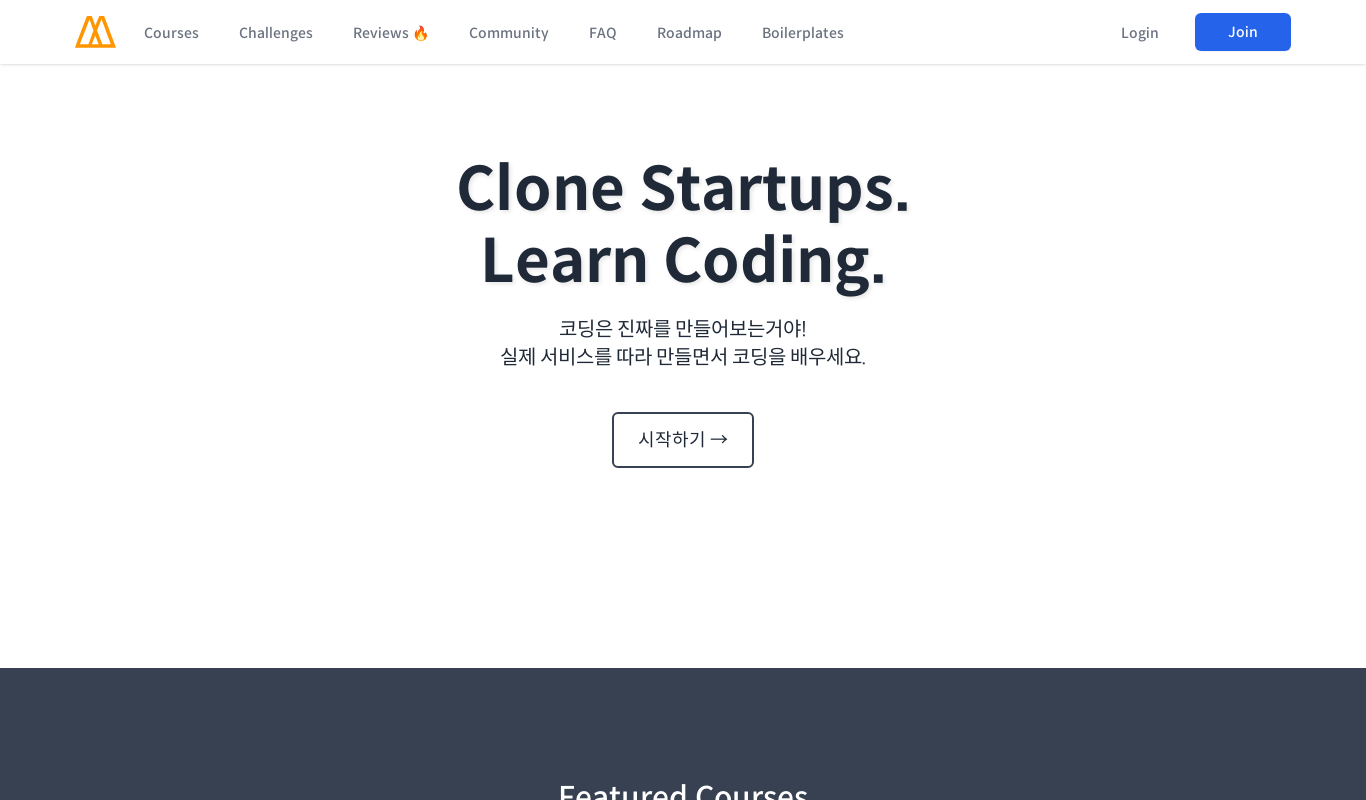

Waited for content to render at current scroll position
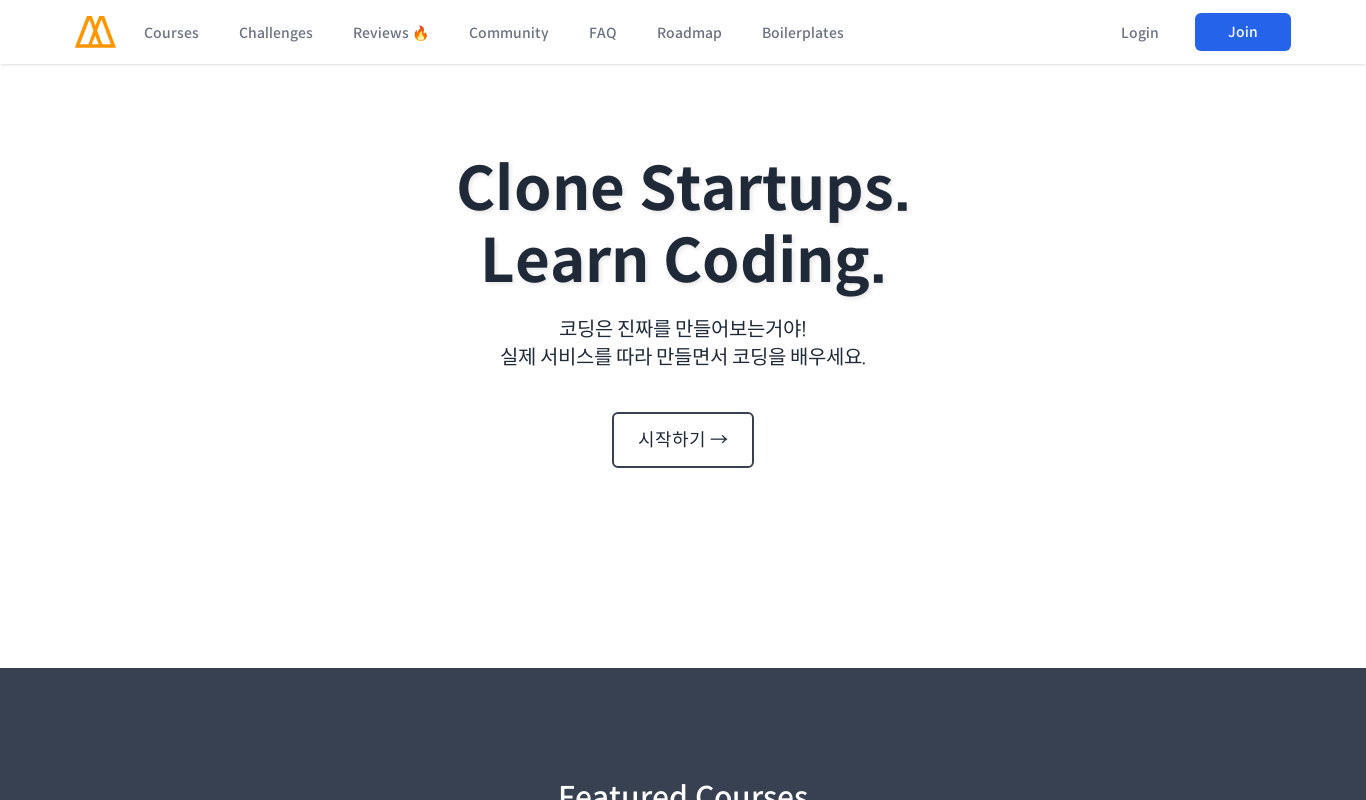

Scrolled to 800px at viewport width 1366px
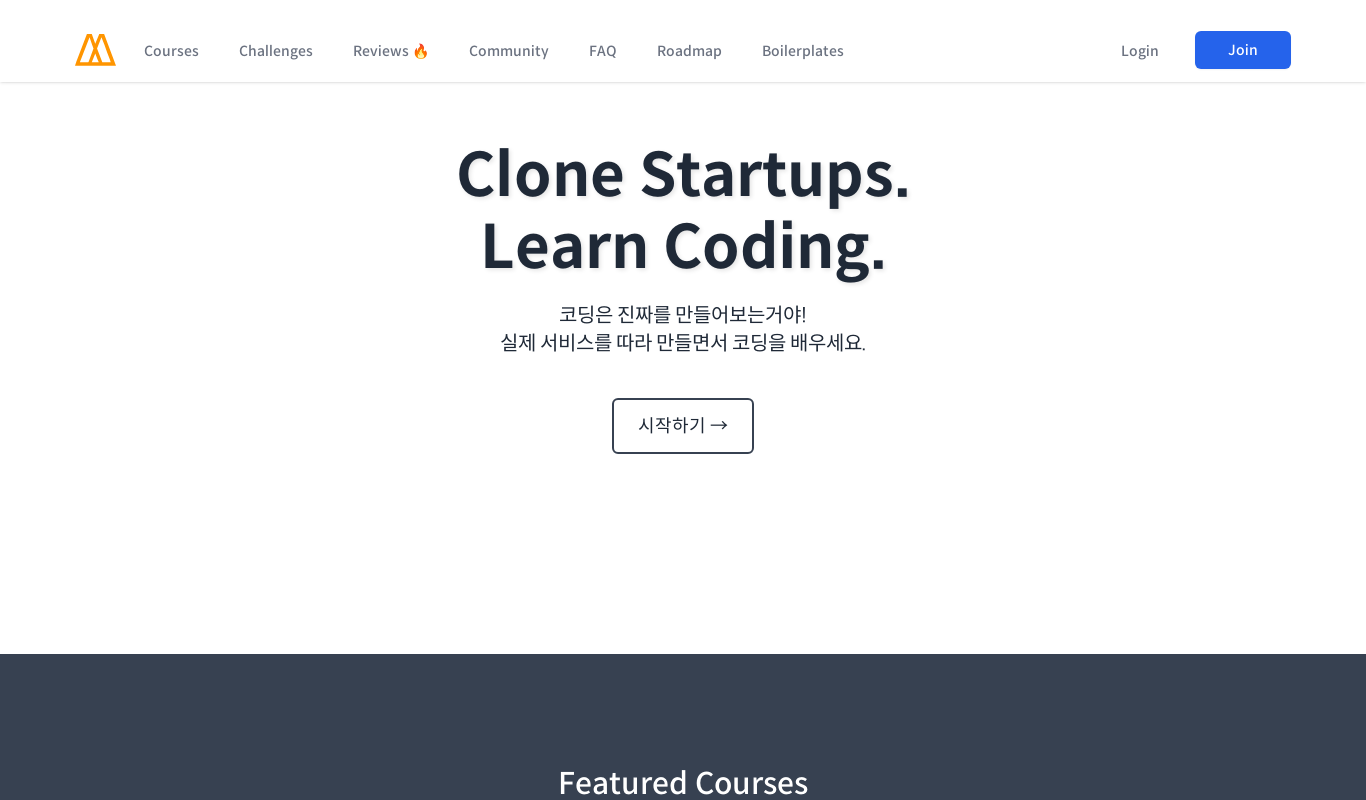

Waited for content to render at current scroll position
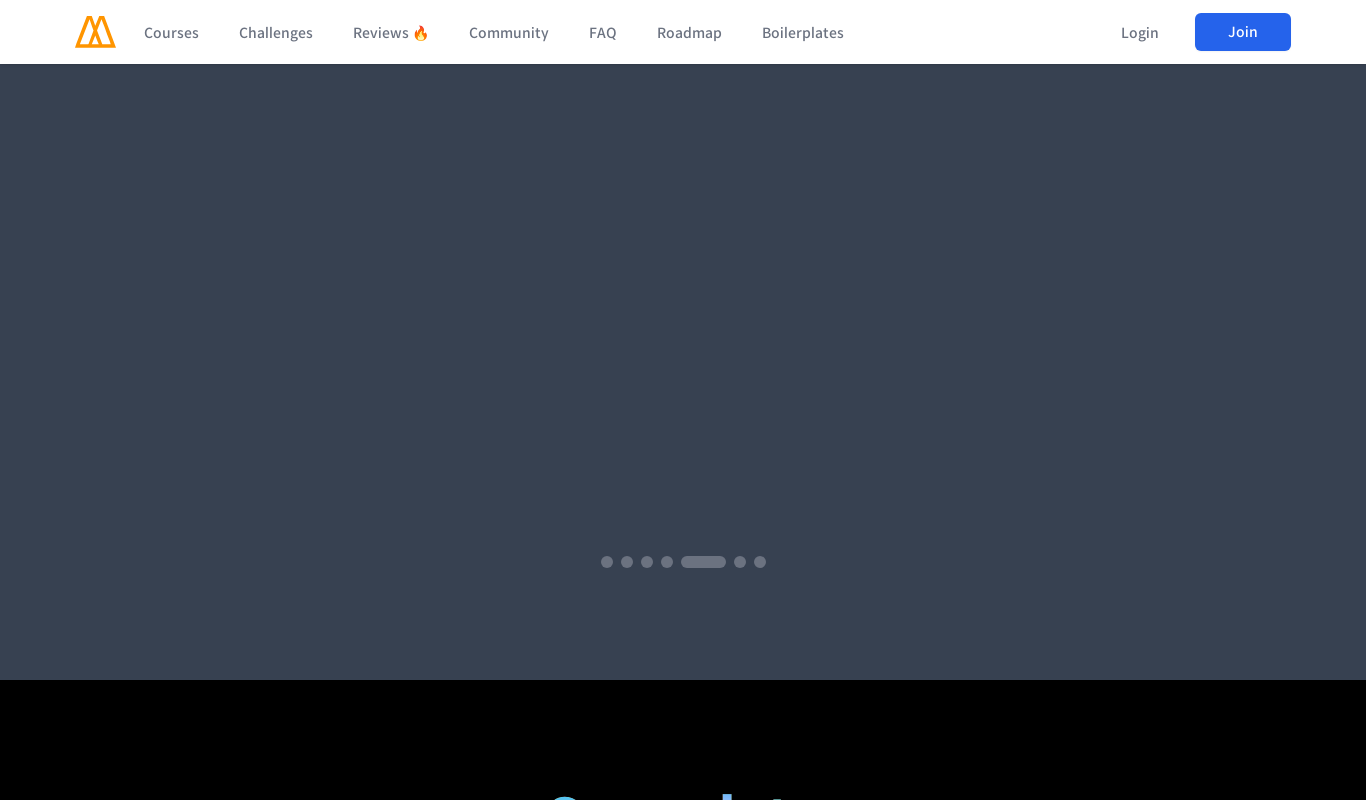

Scrolled to 1600px at viewport width 1366px
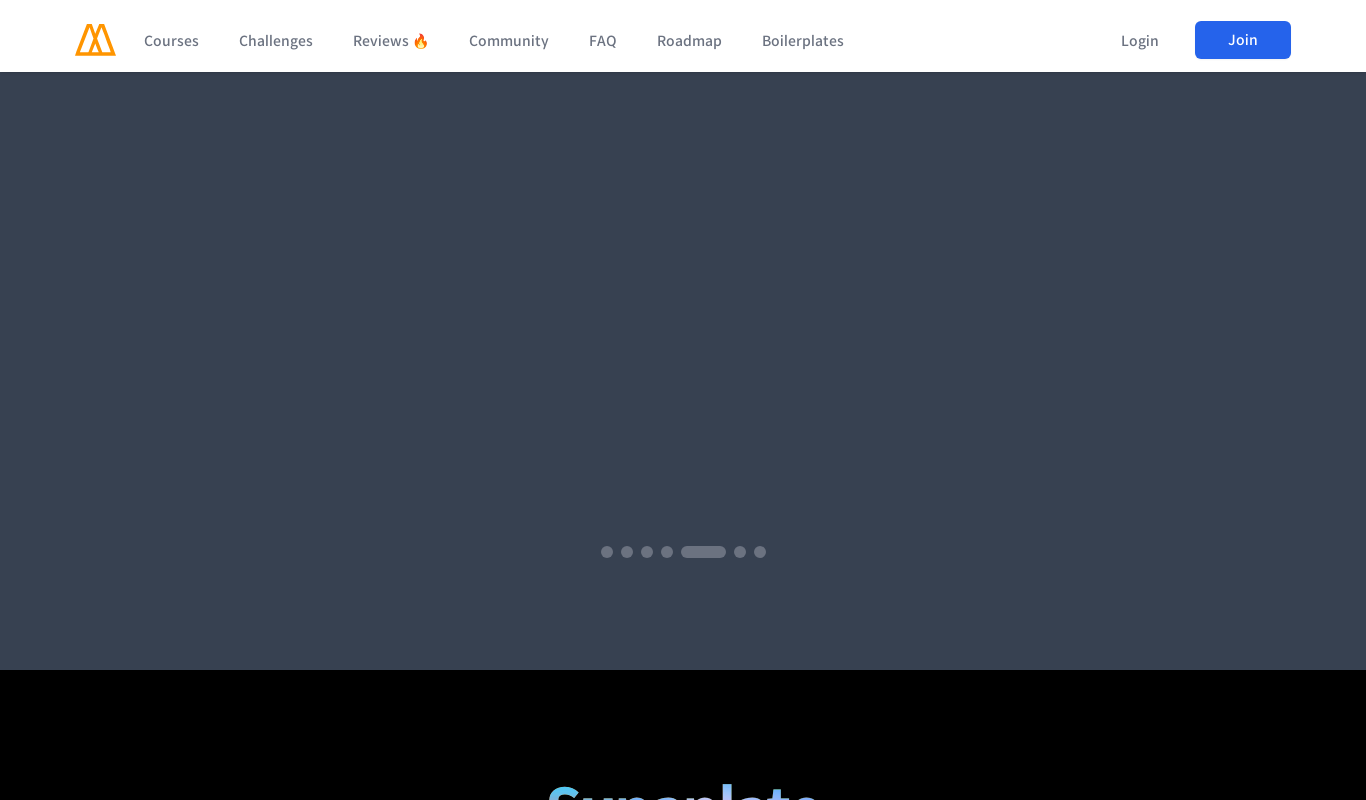

Waited for content to render at current scroll position
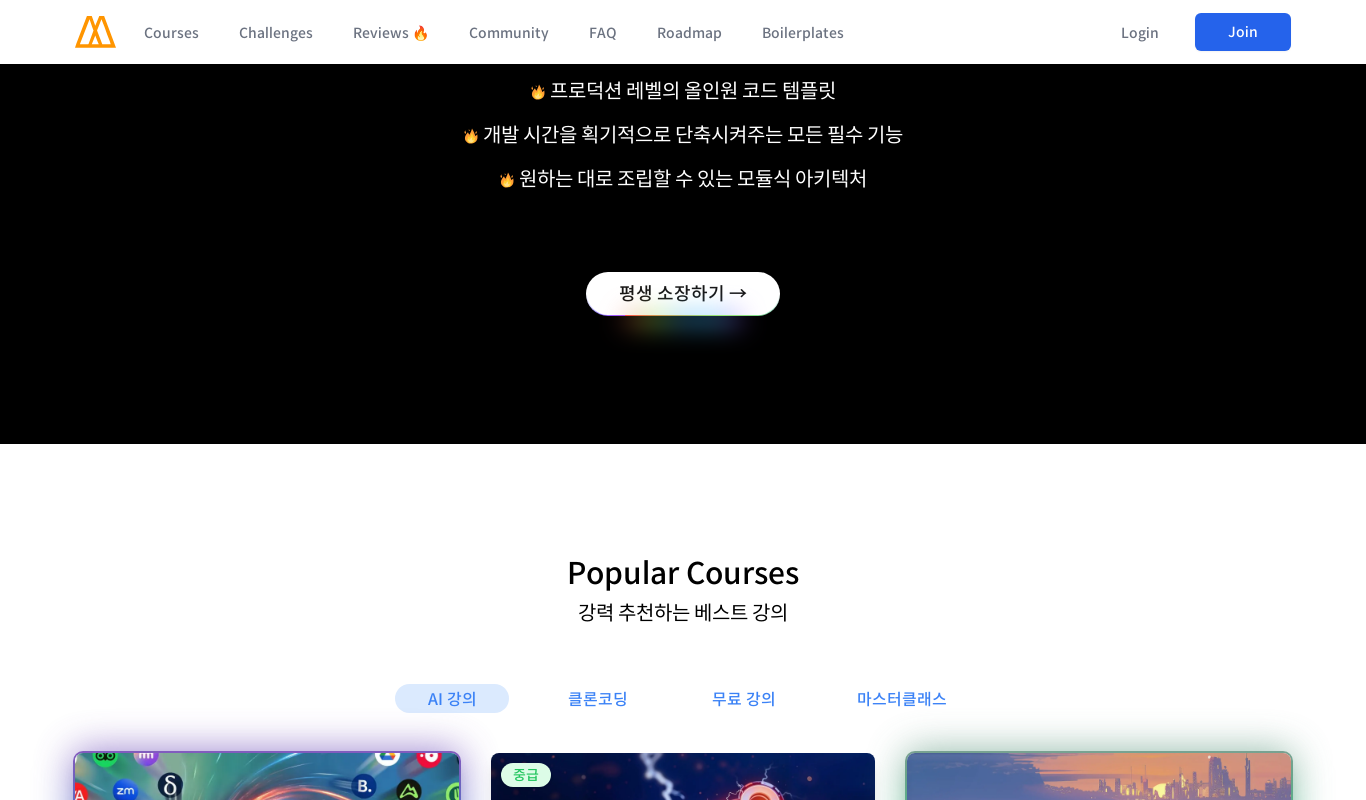

Scrolled to 2400px at viewport width 1366px
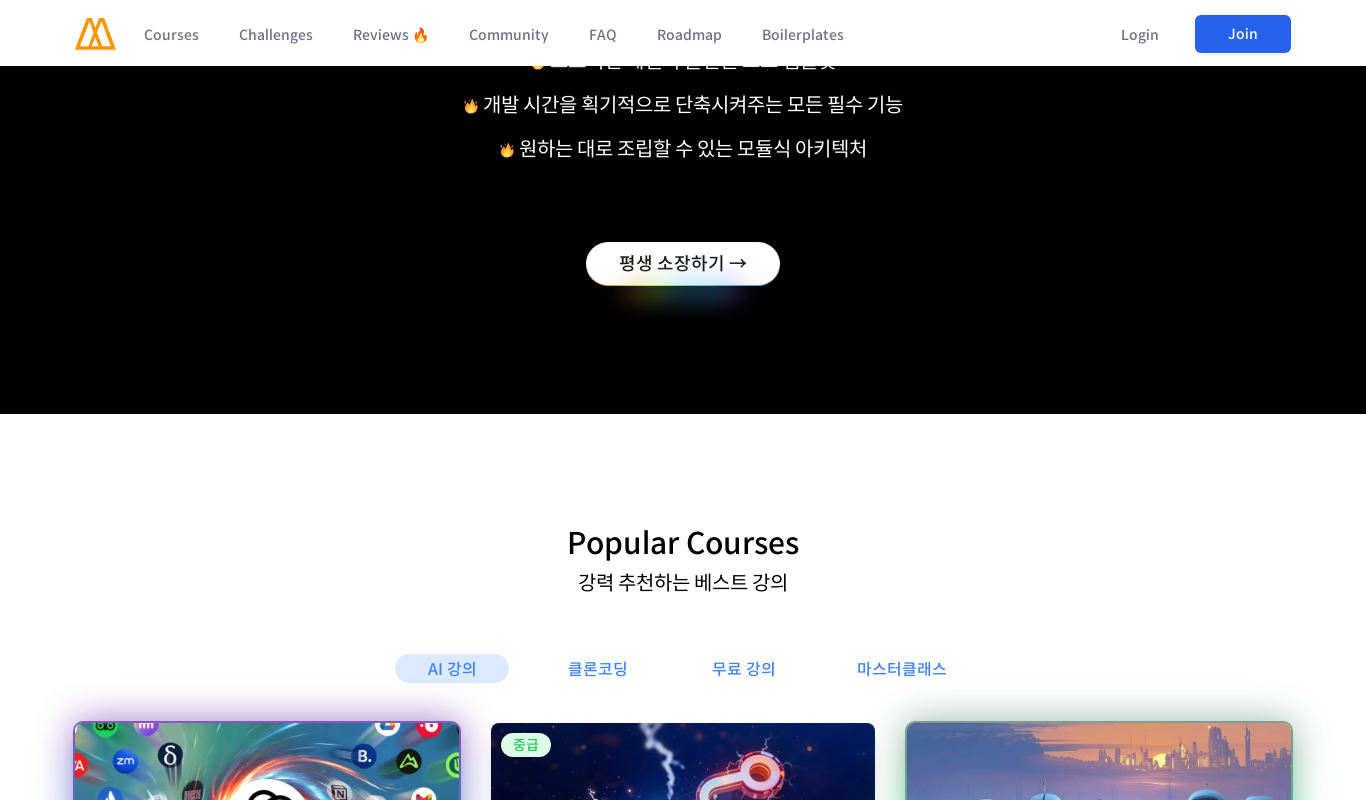

Waited for content to render at current scroll position
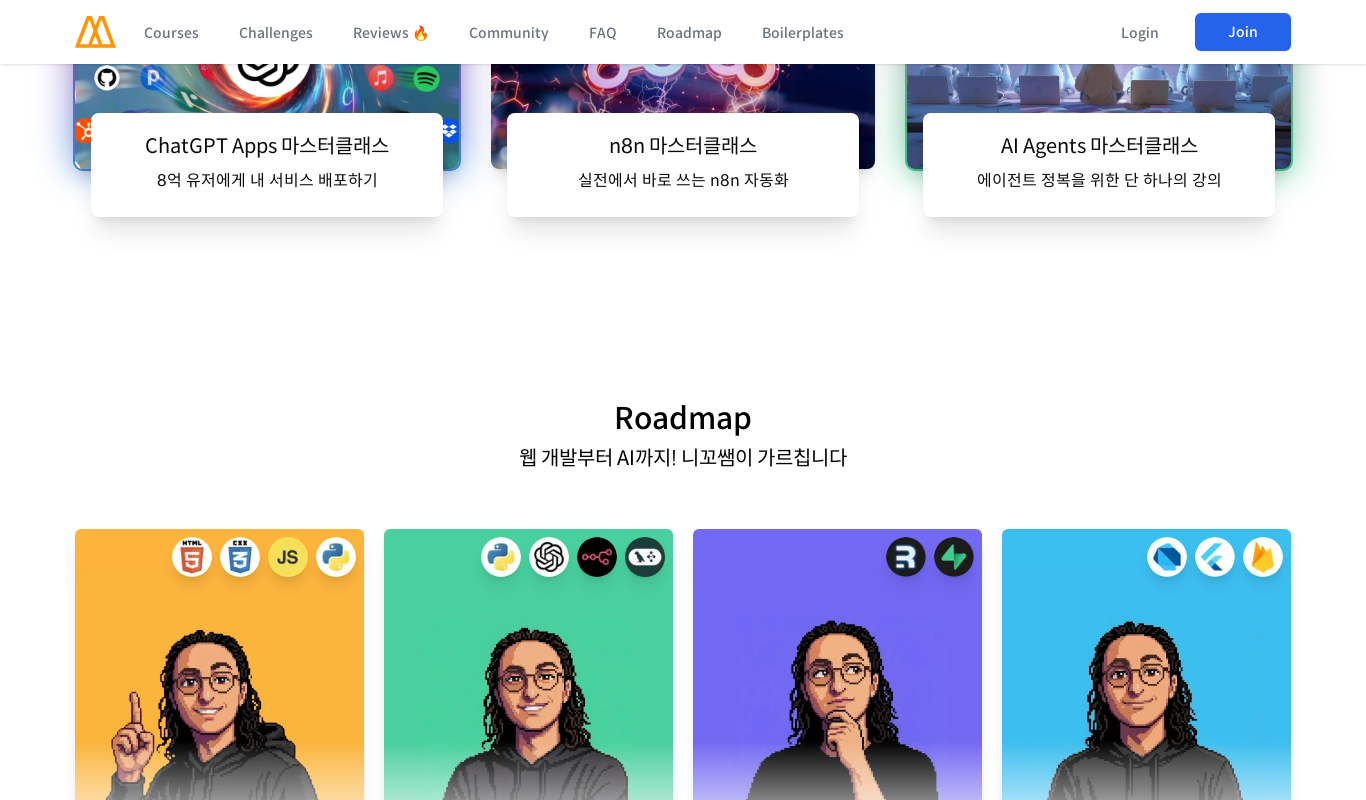

Scrolled to 3200px at viewport width 1366px
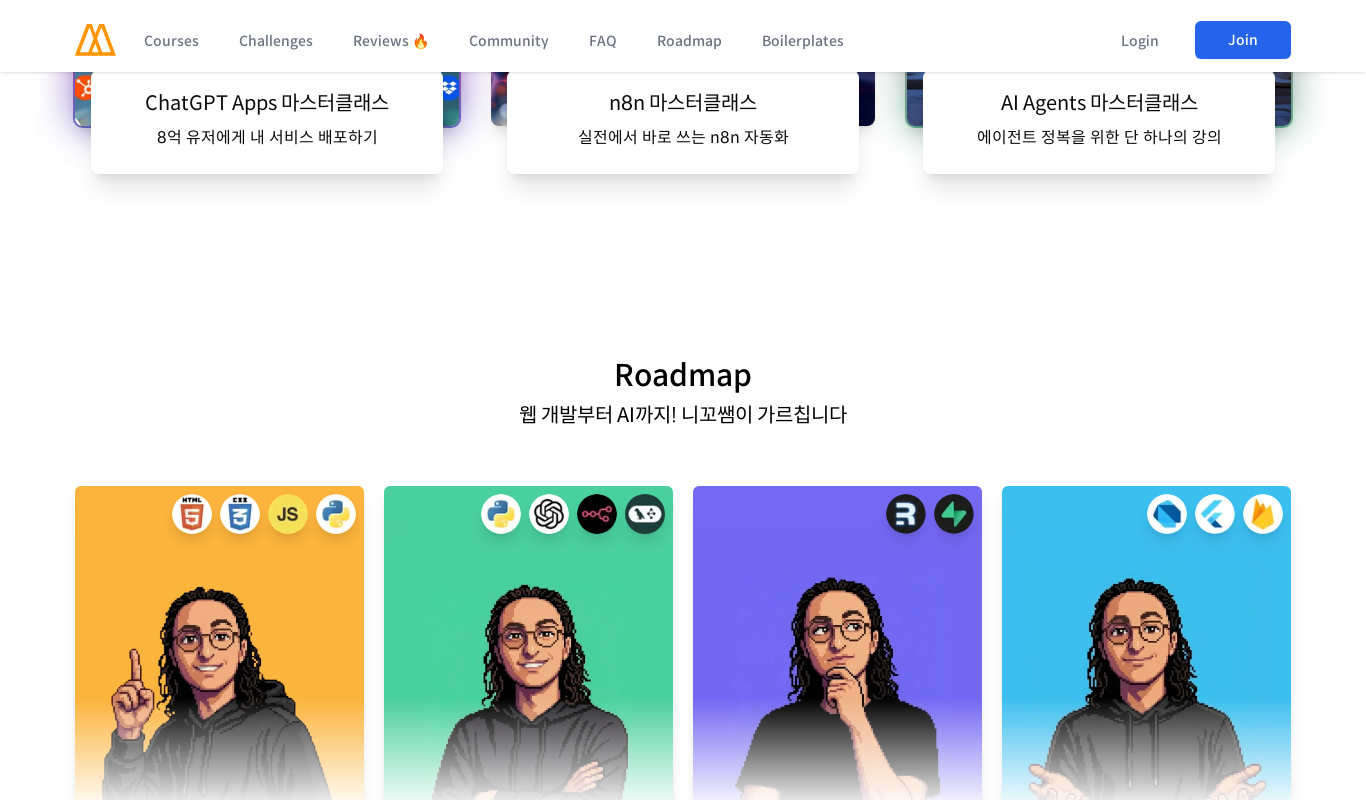

Waited for content to render at current scroll position
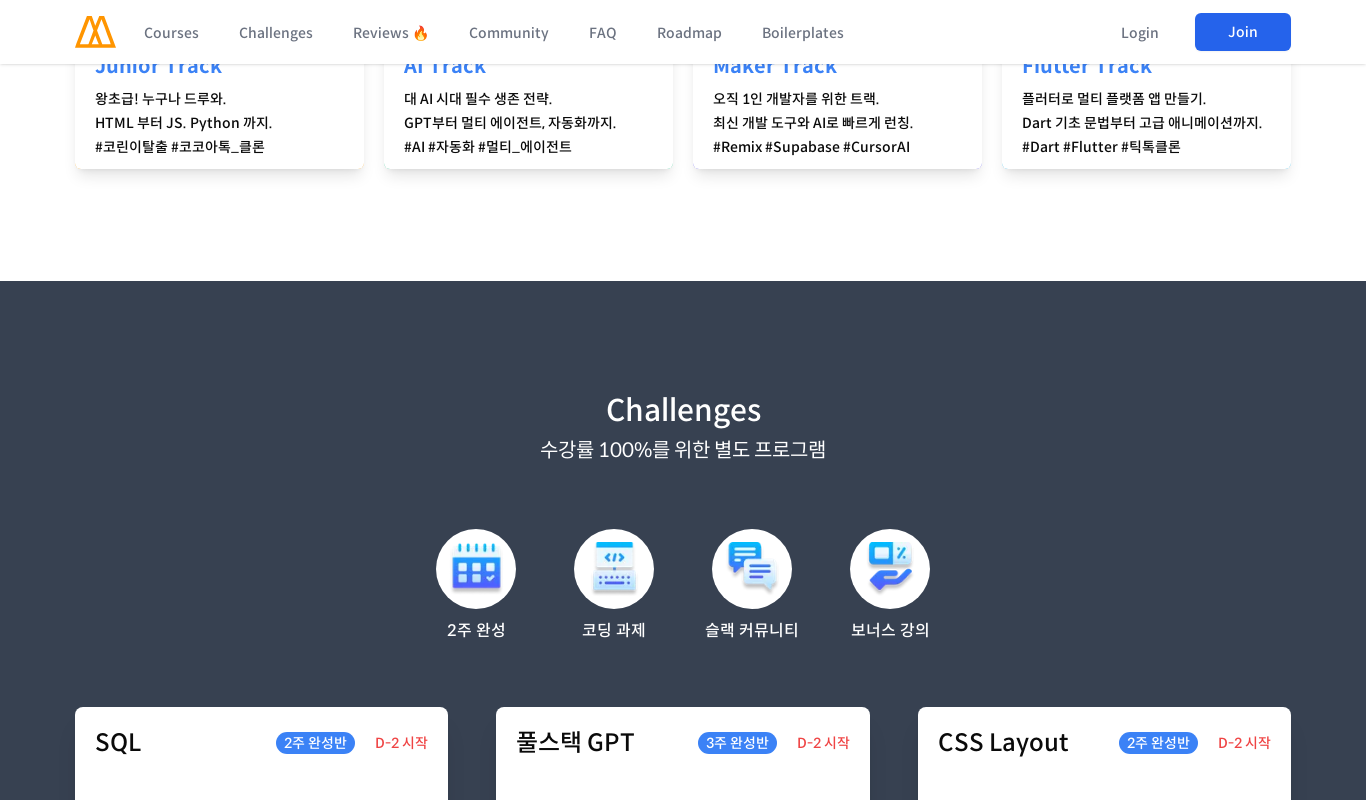

Scrolled to 4000px at viewport width 1366px
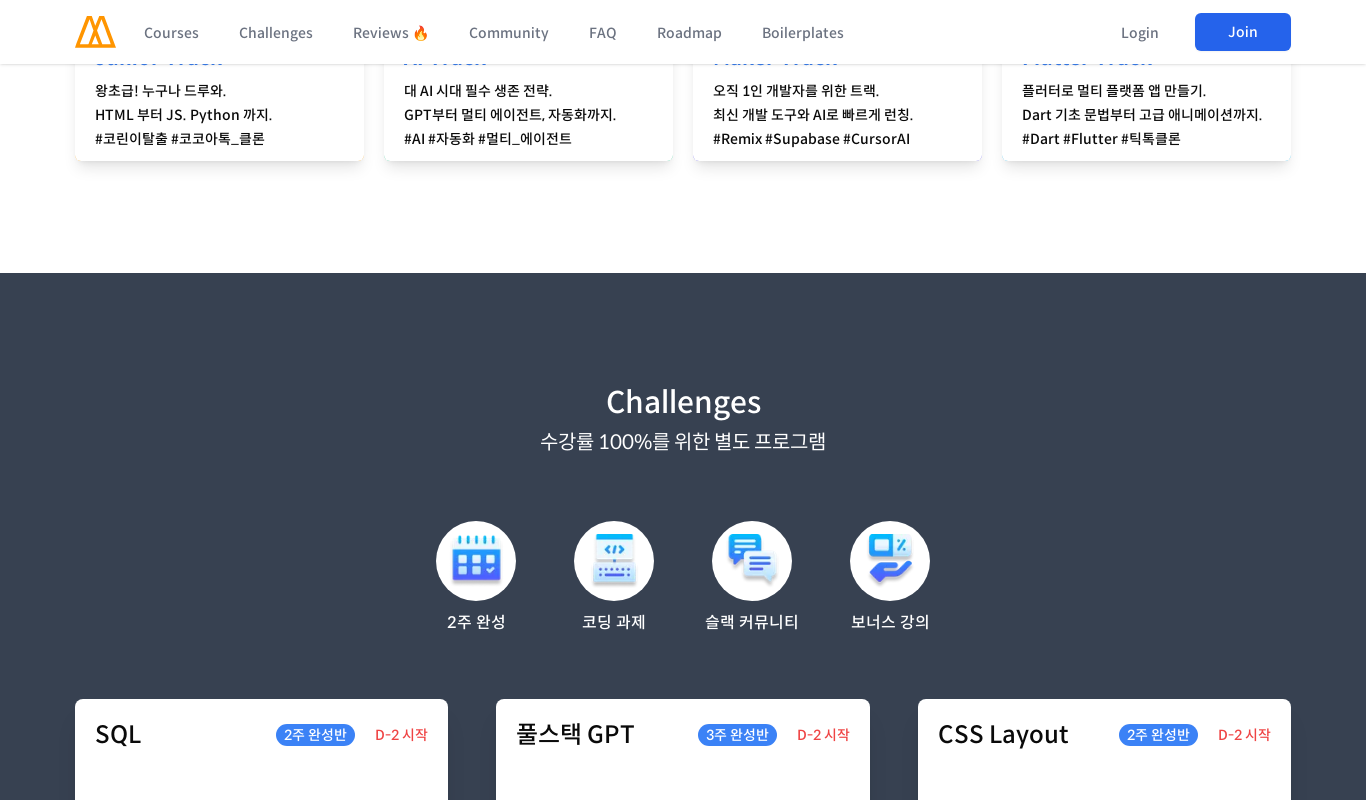

Waited for content to render at current scroll position
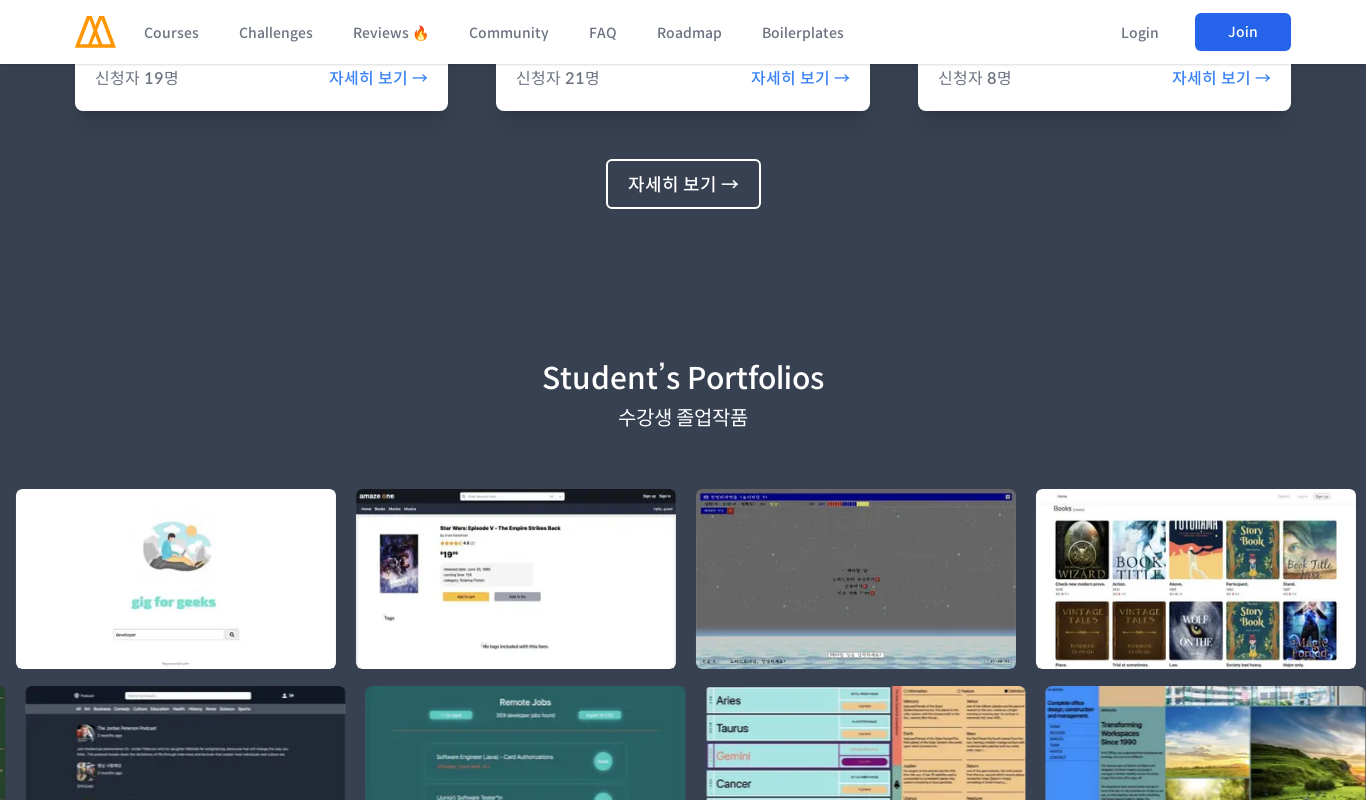

Scrolled to 4800px at viewport width 1366px
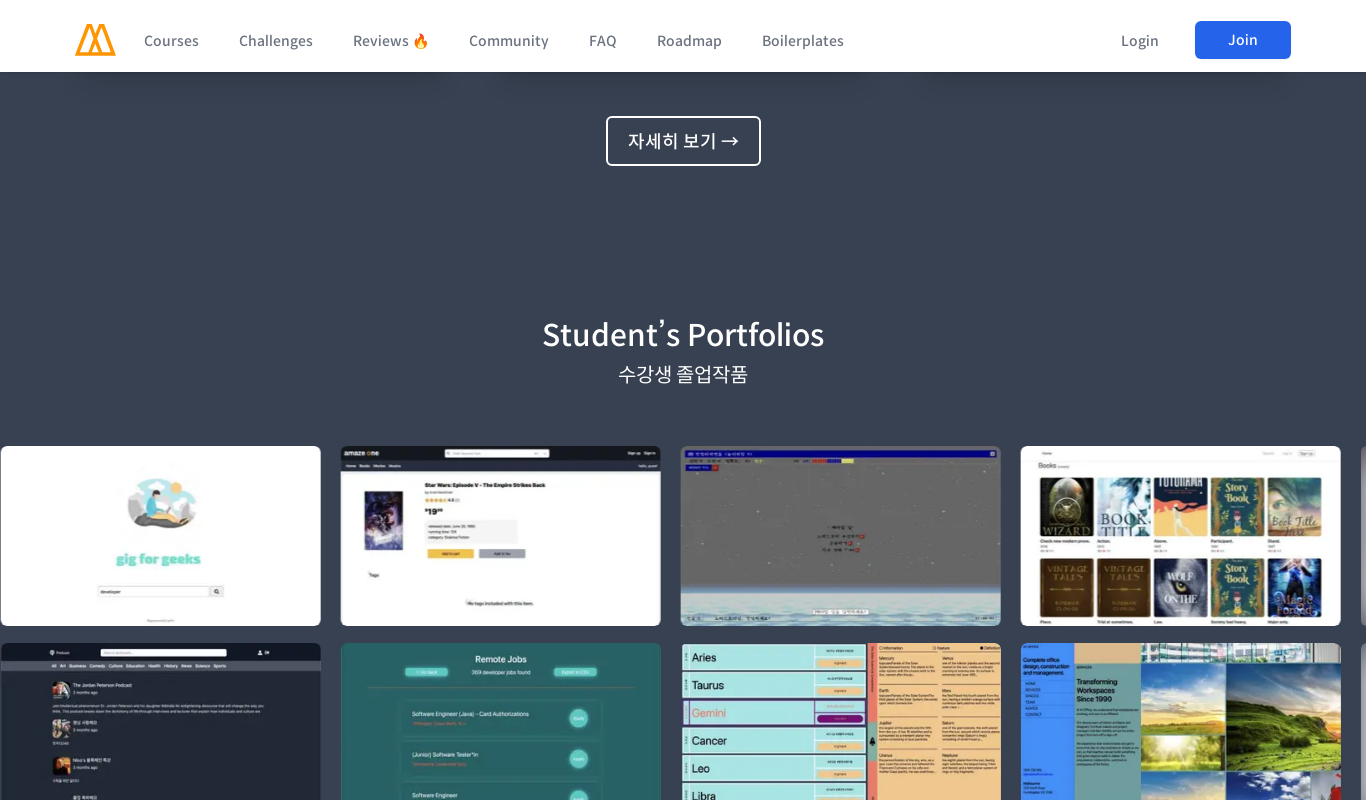

Waited for content to render at current scroll position
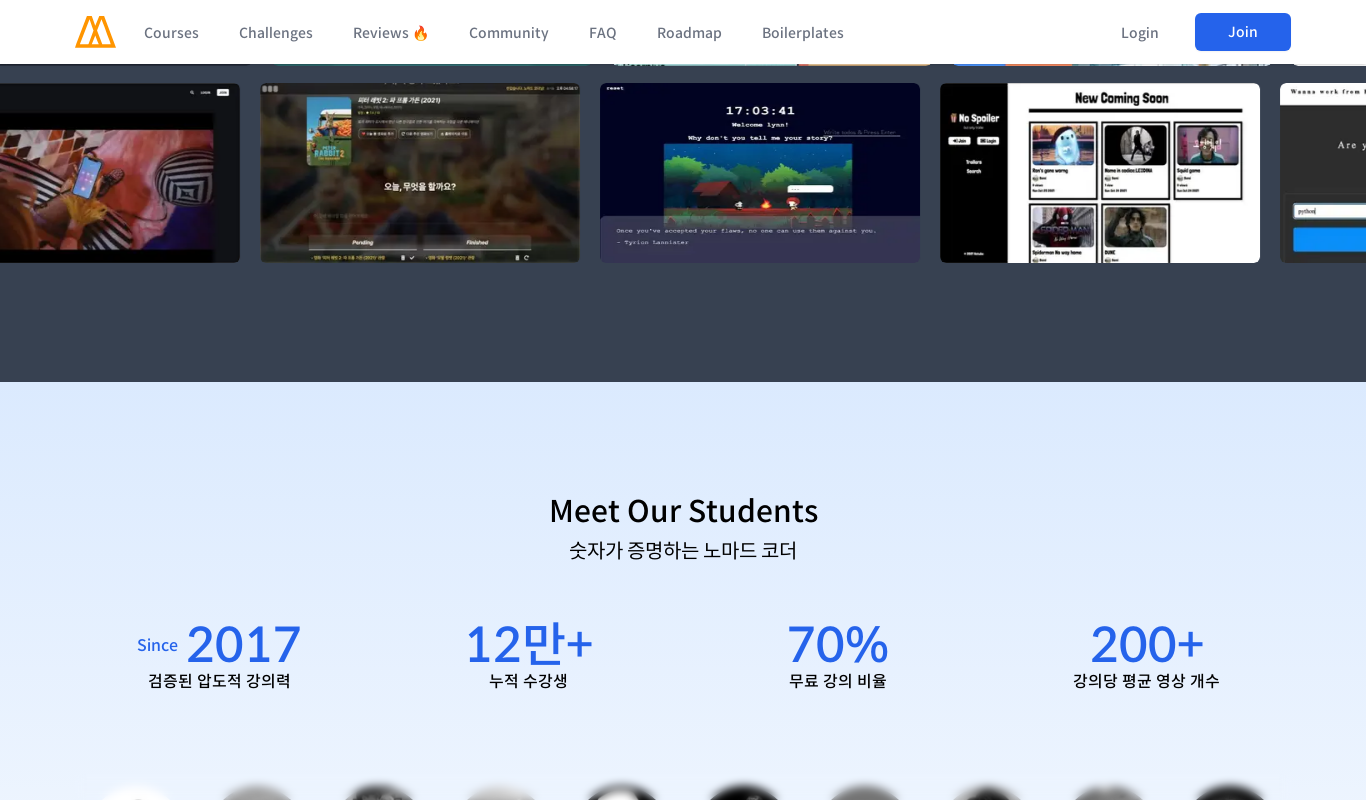

Scrolled to 5600px at viewport width 1366px
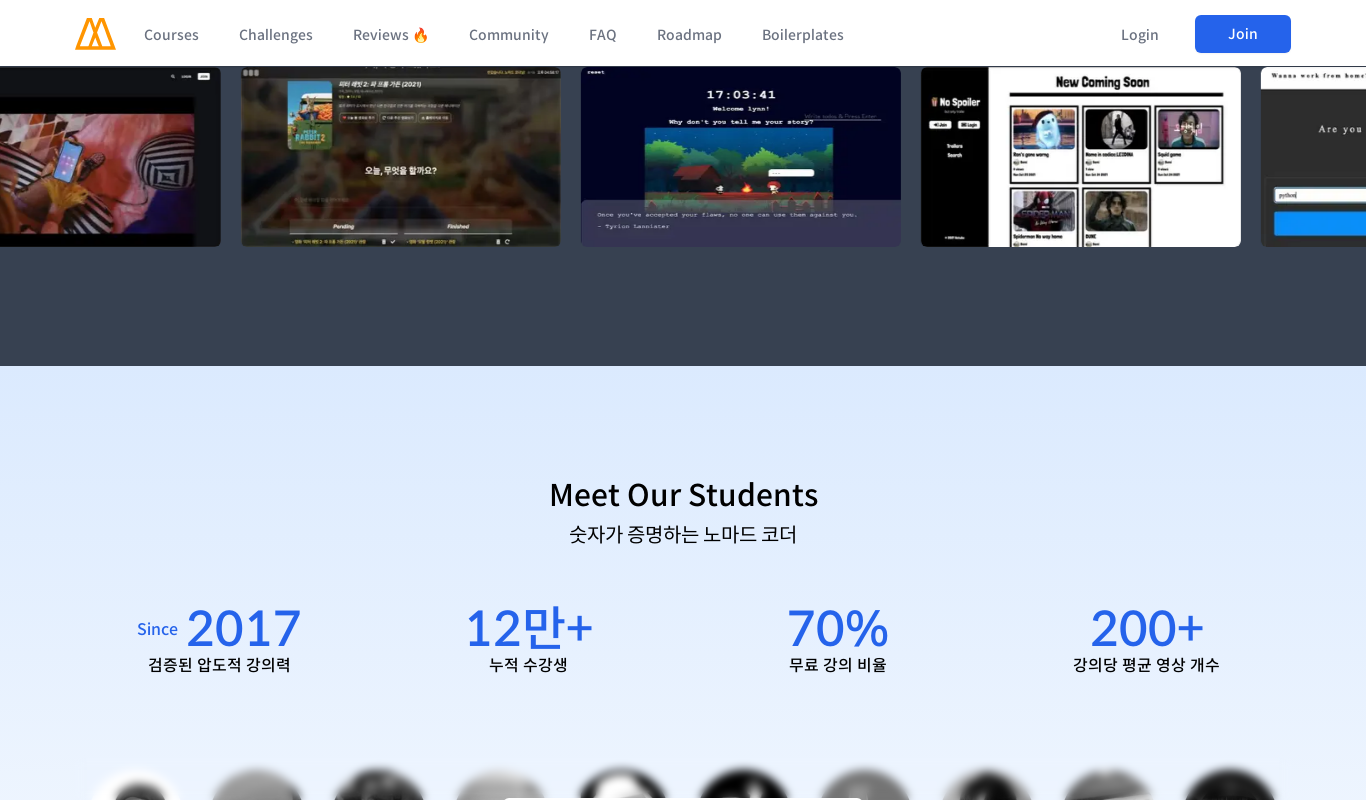

Waited for content to render at current scroll position
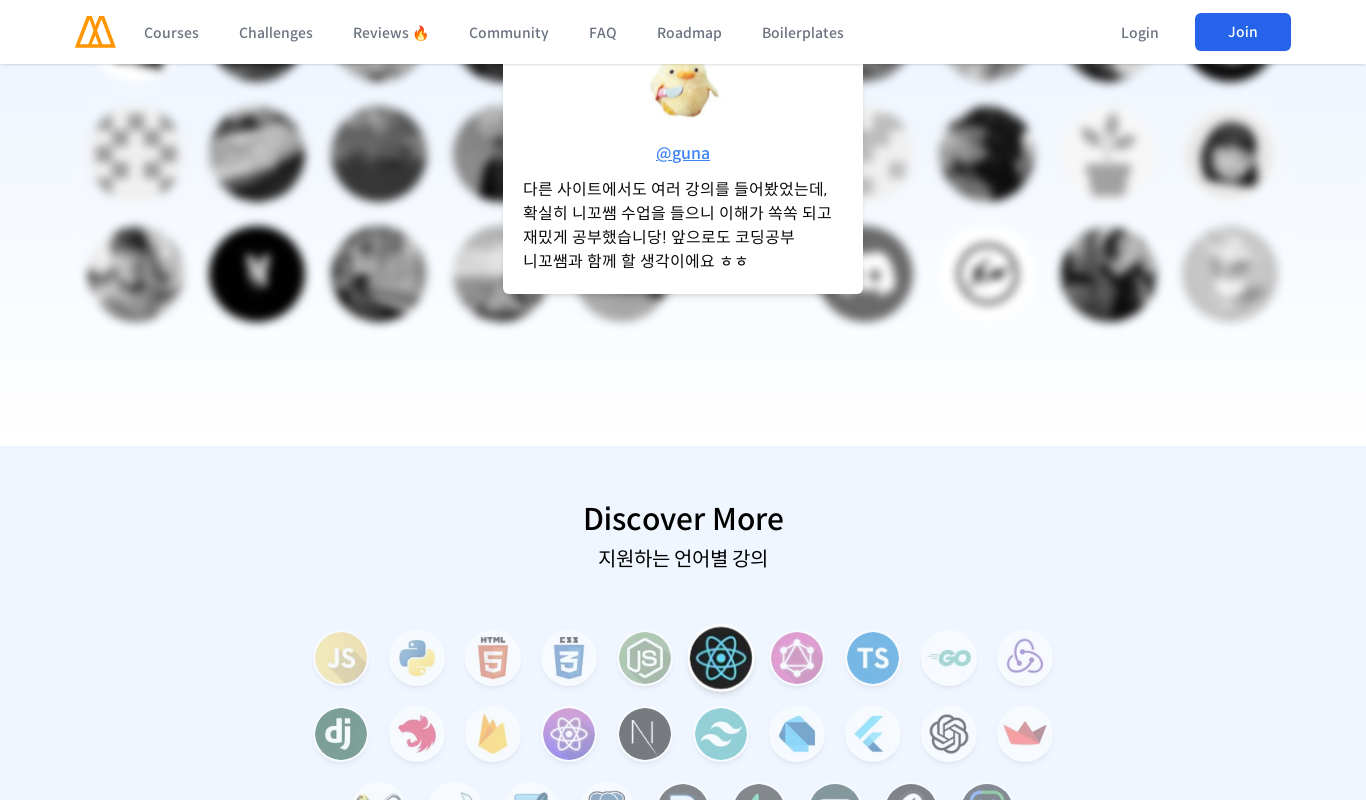

Scrolled to 6400px at viewport width 1366px
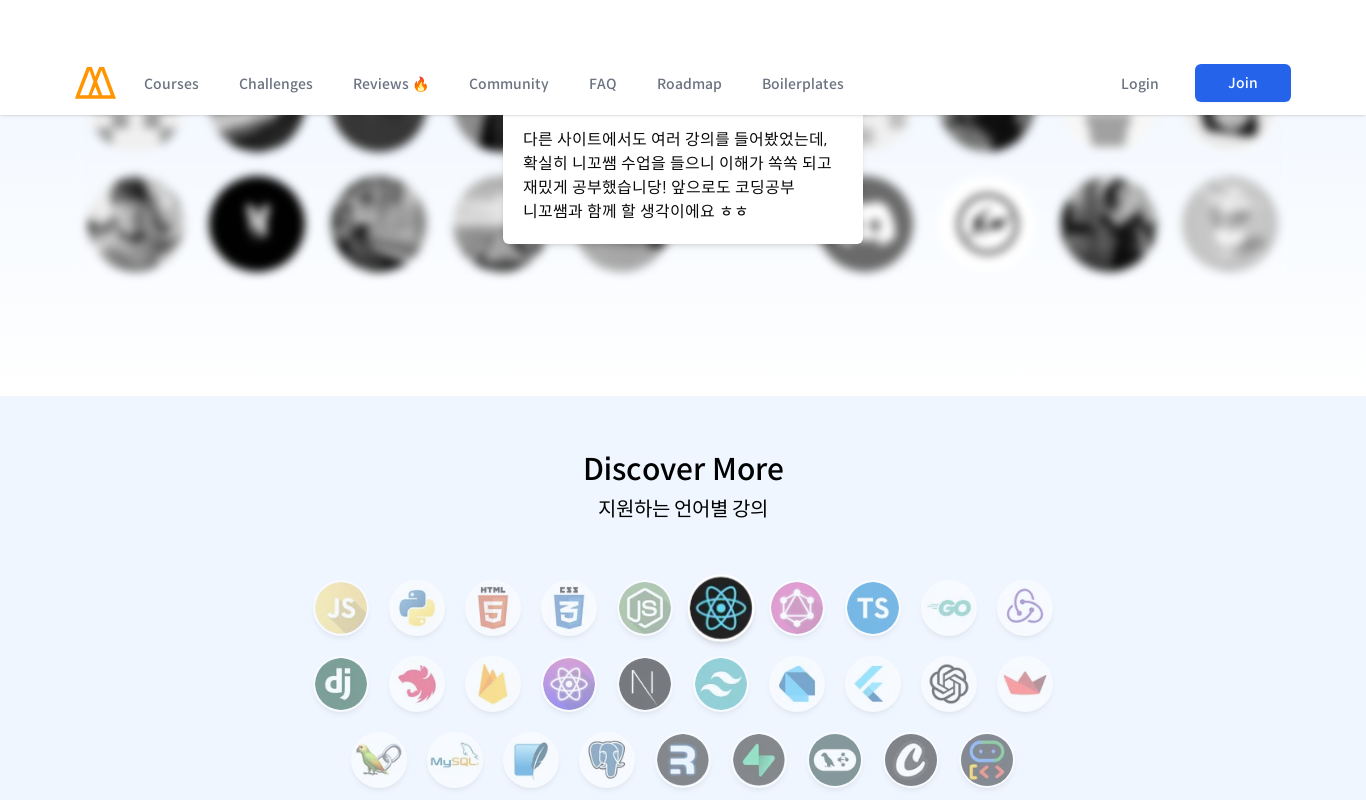

Waited for content to render at current scroll position
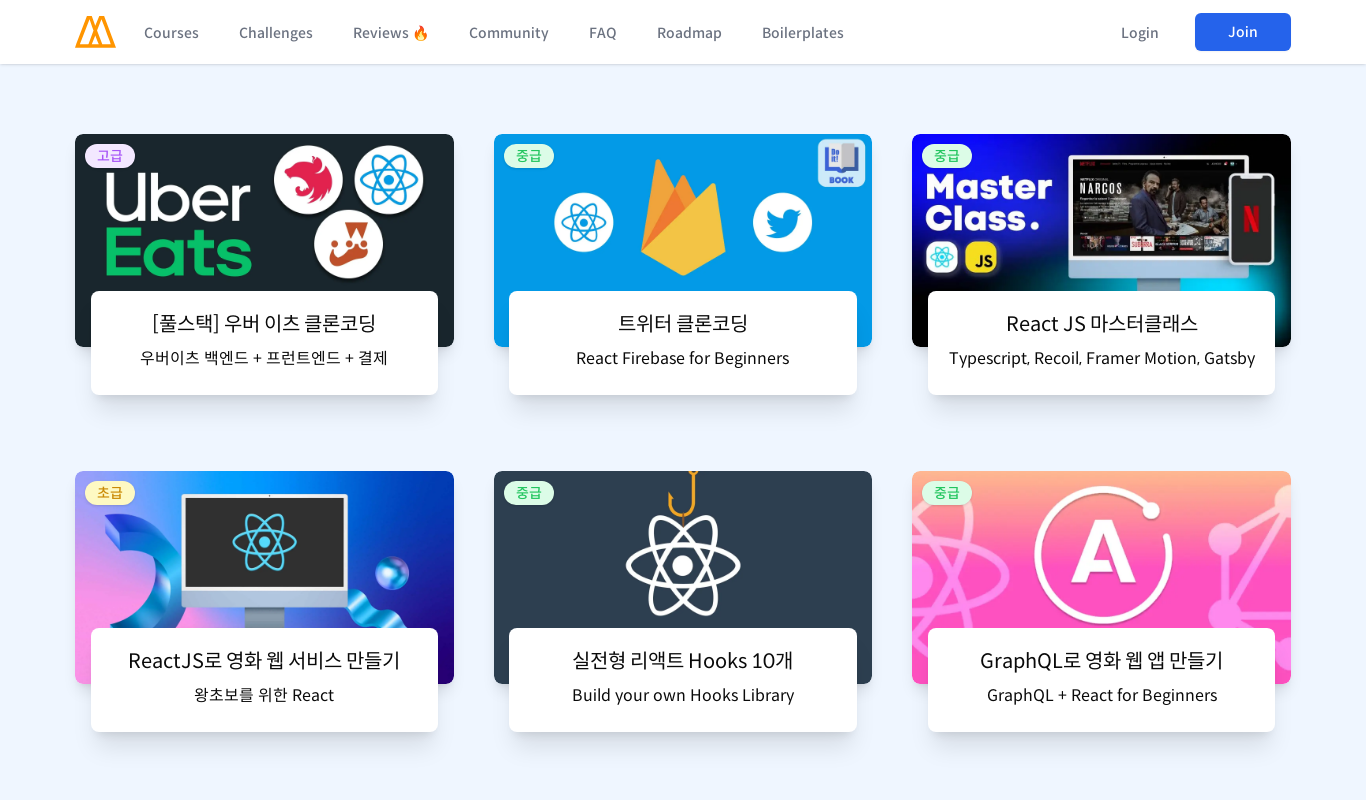

Scrolled to 7200px at viewport width 1366px
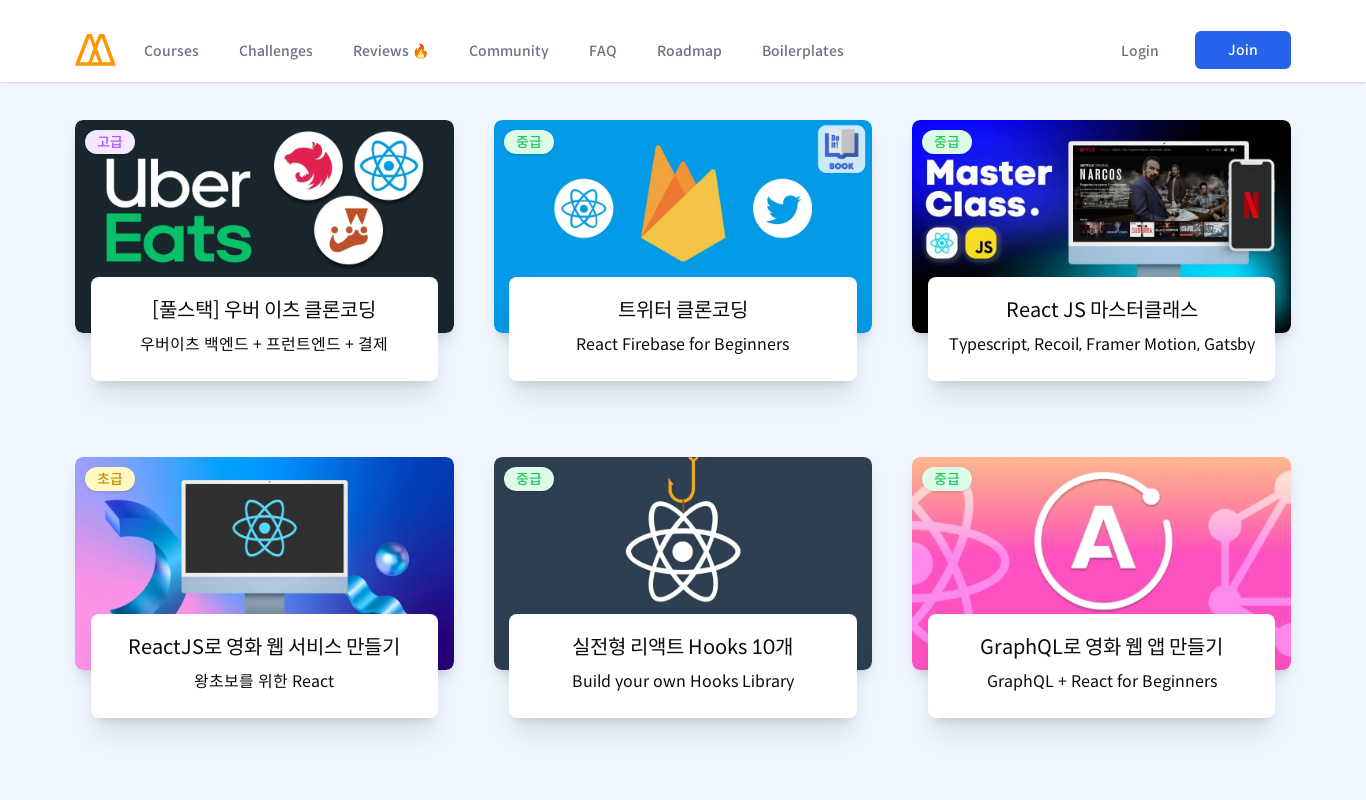

Waited for content to render at current scroll position
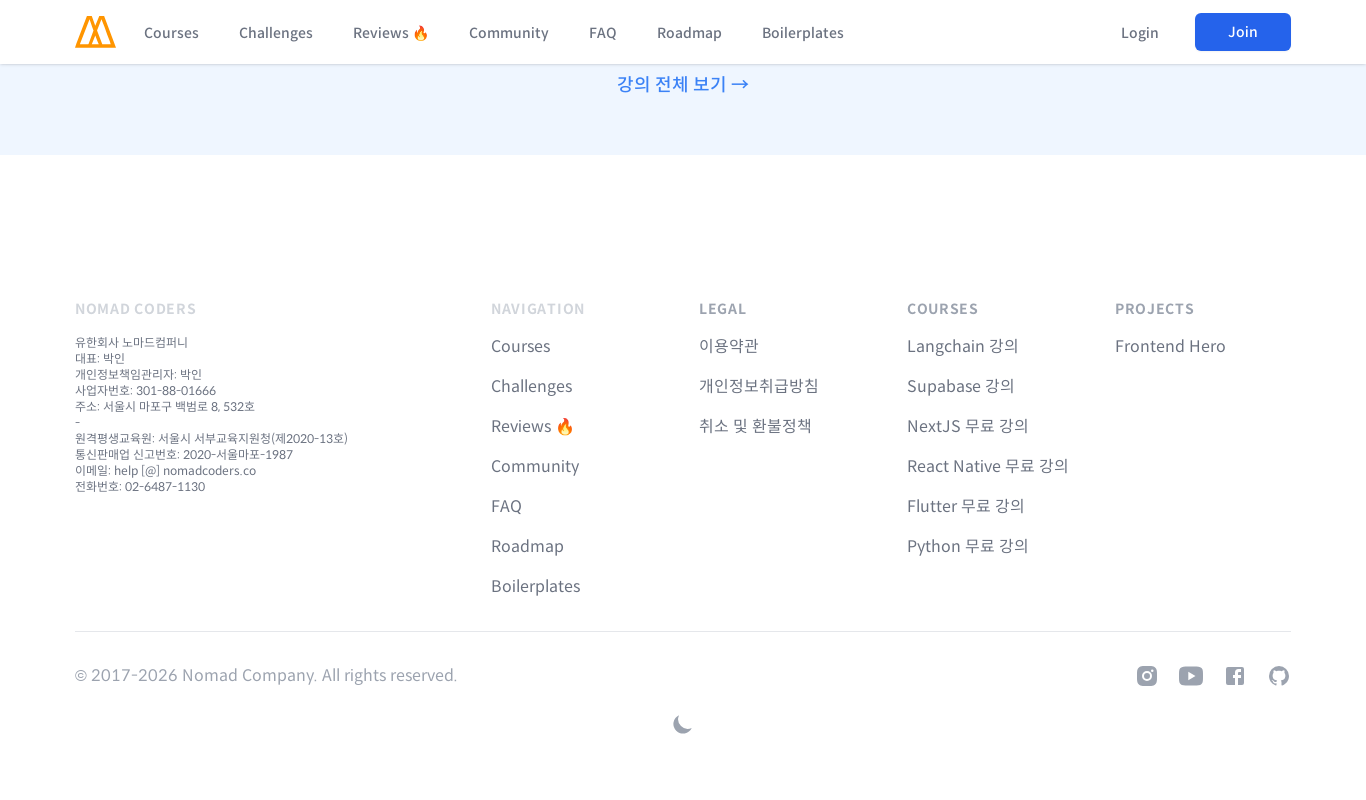

Set viewport width to 1920px
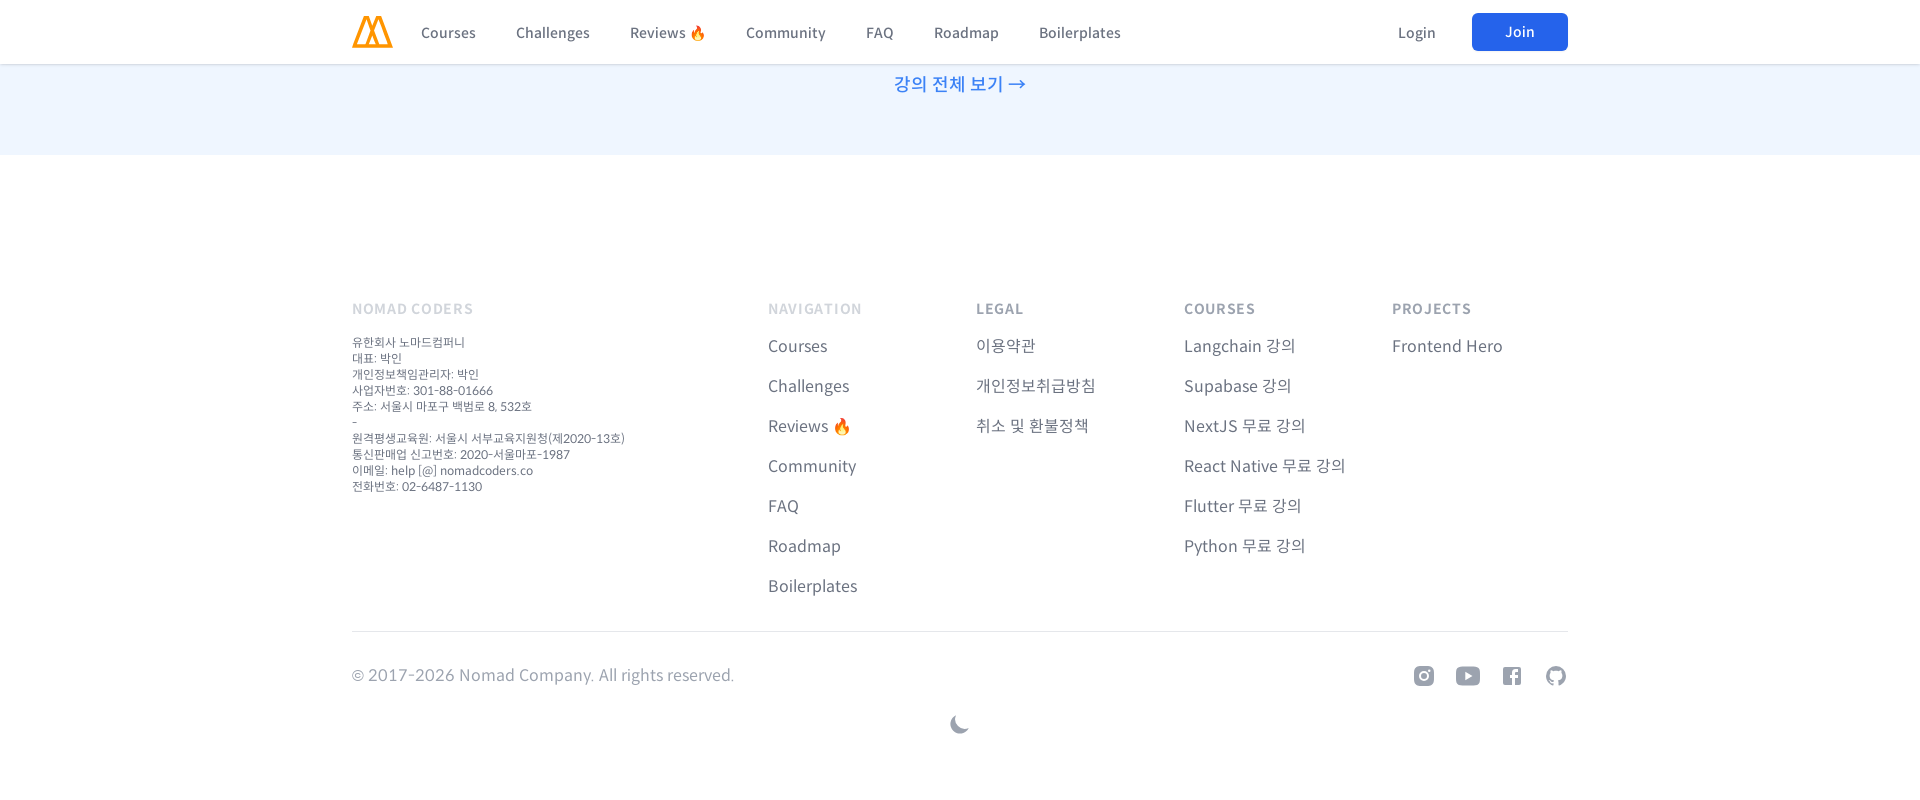

Scrolled to top of page
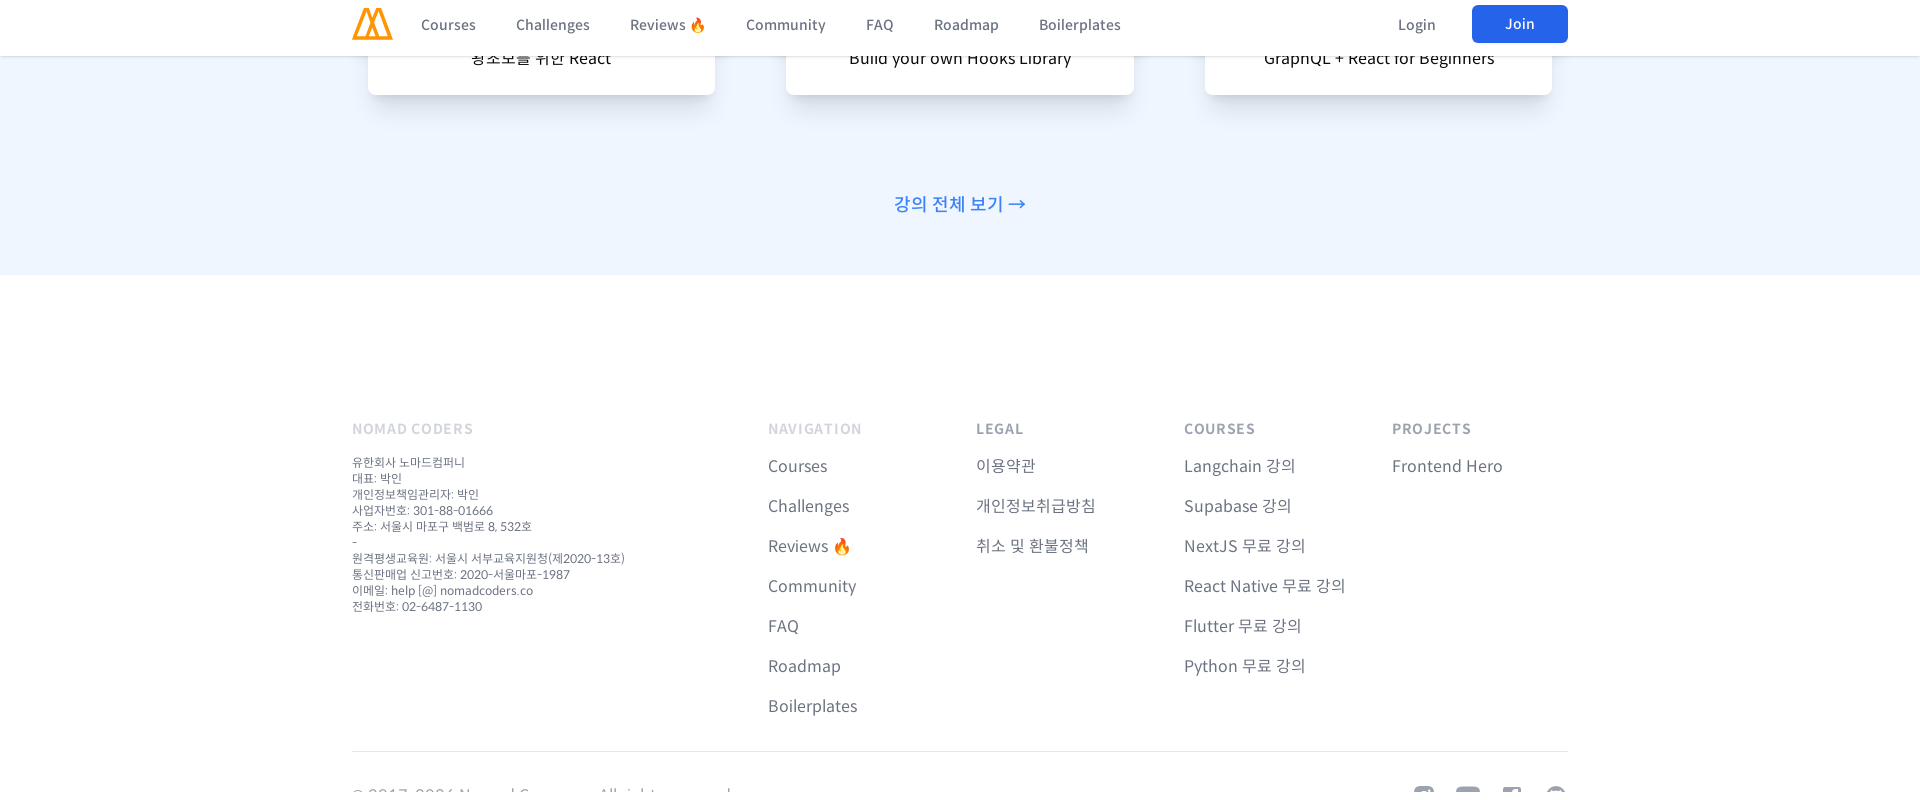

Waited for page to settle
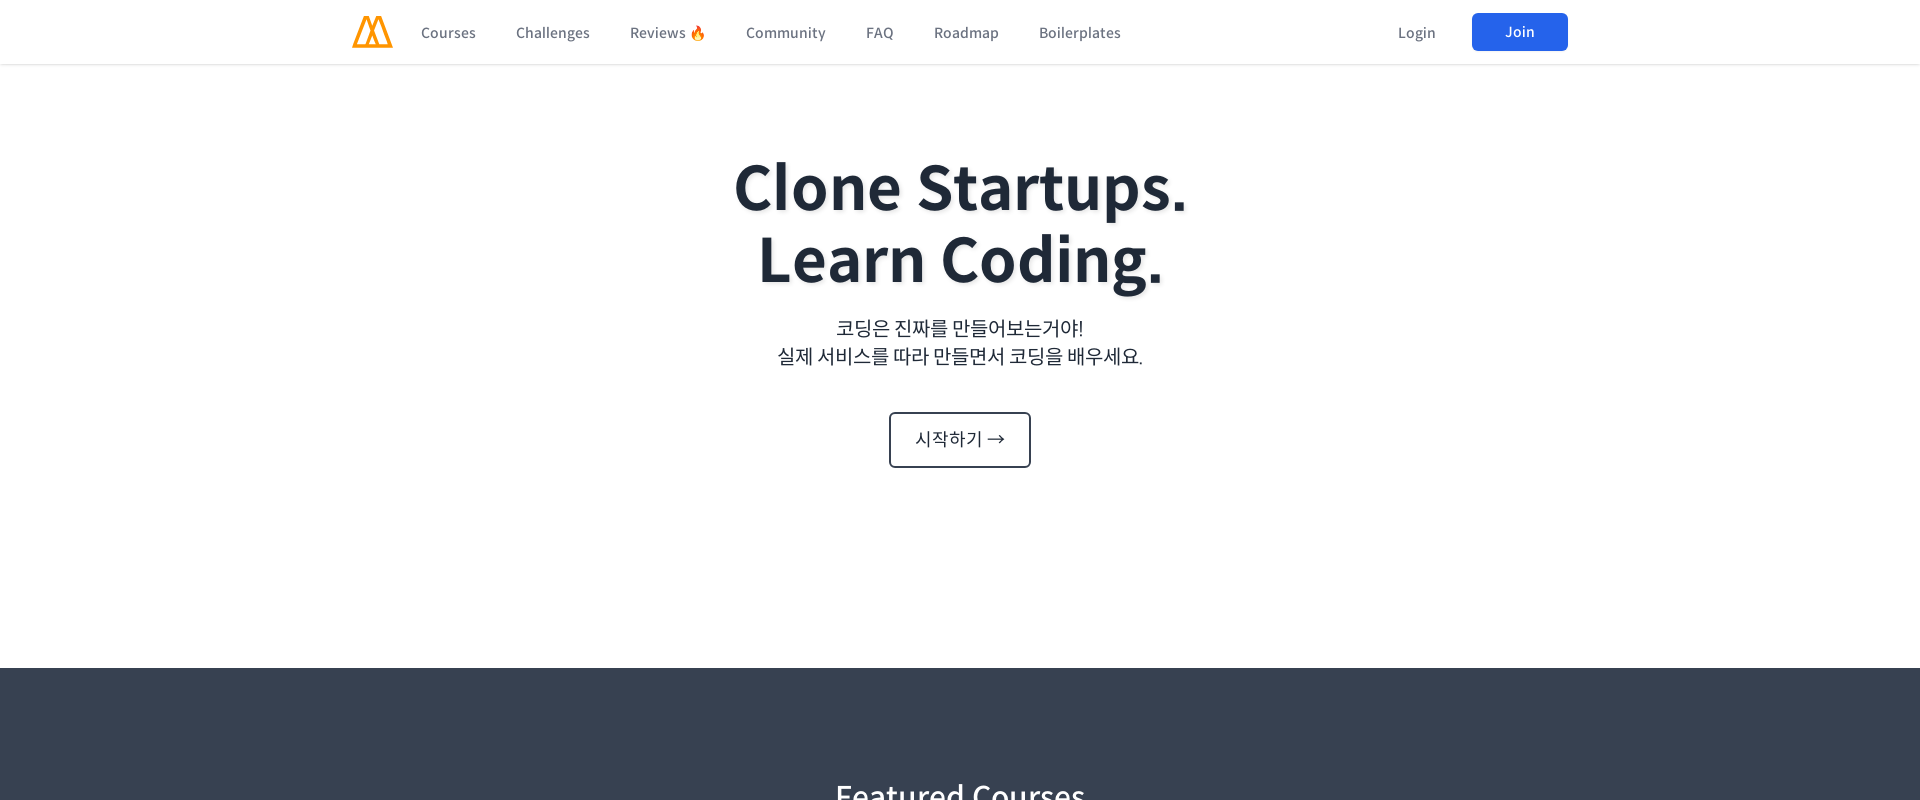

Retrieved total scroll height: 7957px
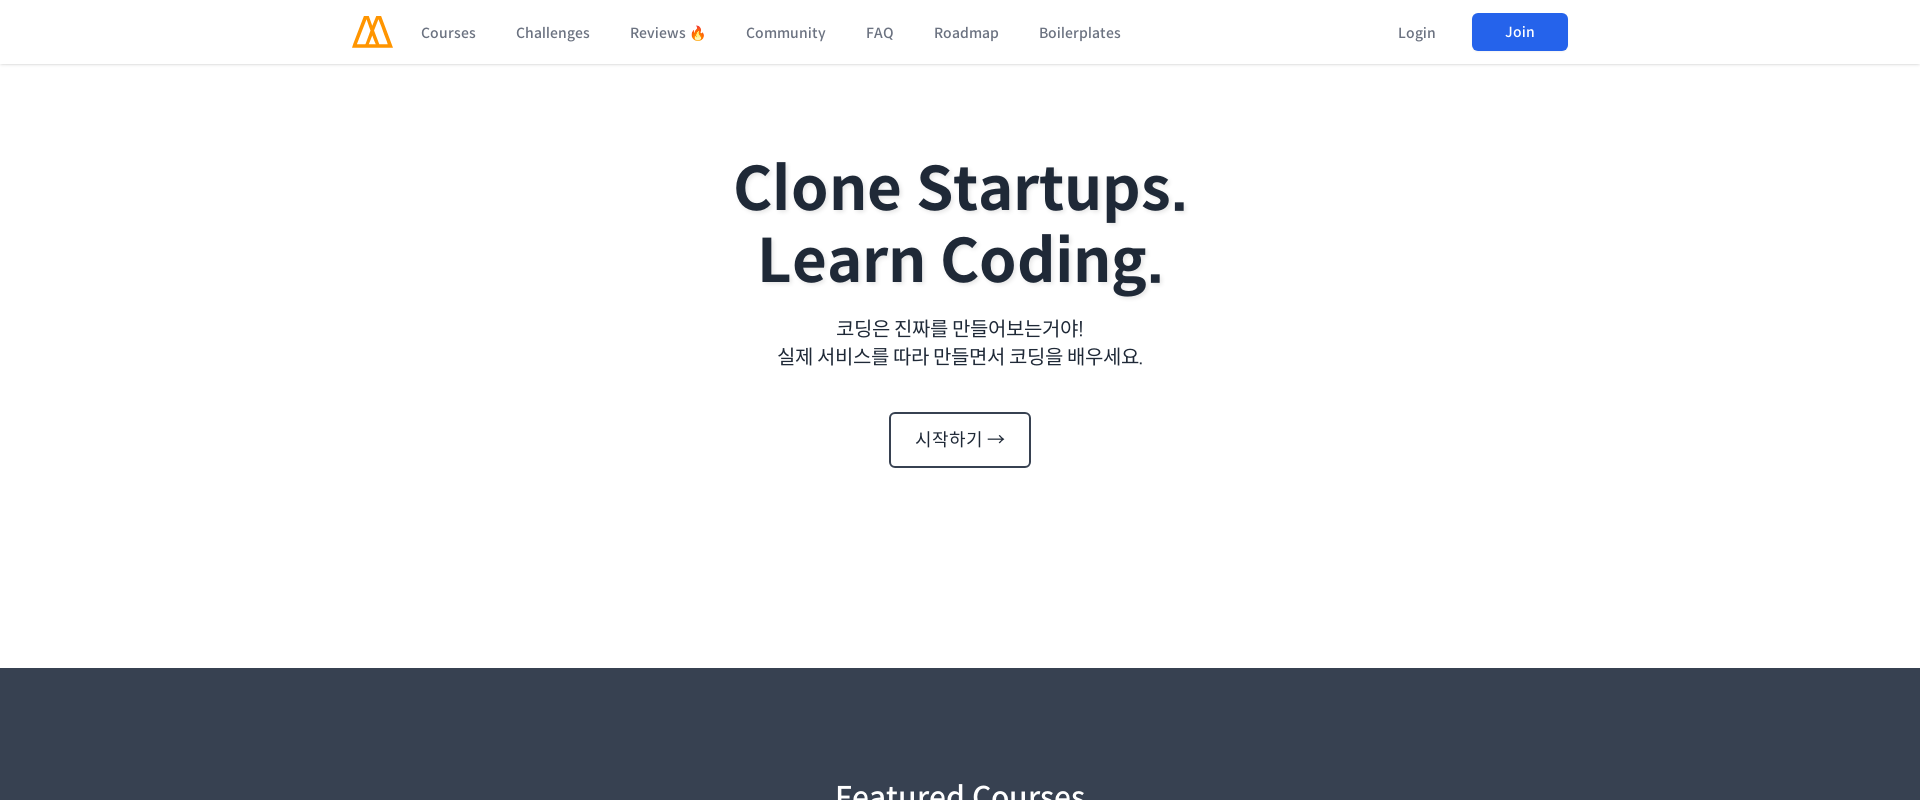

Retrieved inner height: 800px
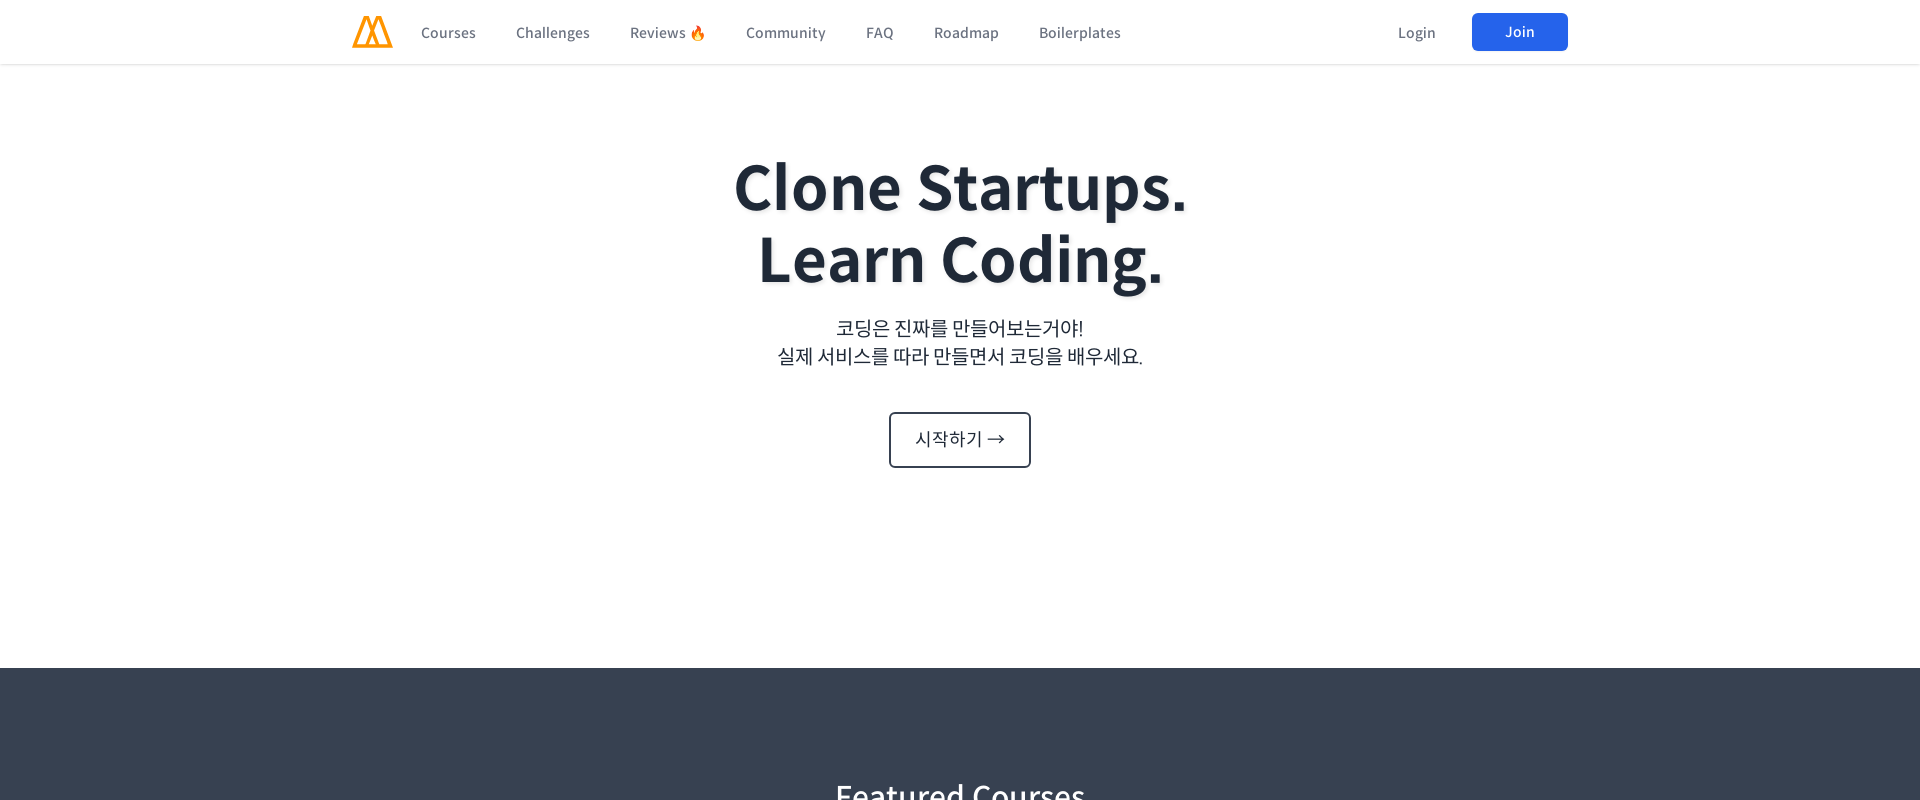

Scrolled to 0px at viewport width 1920px
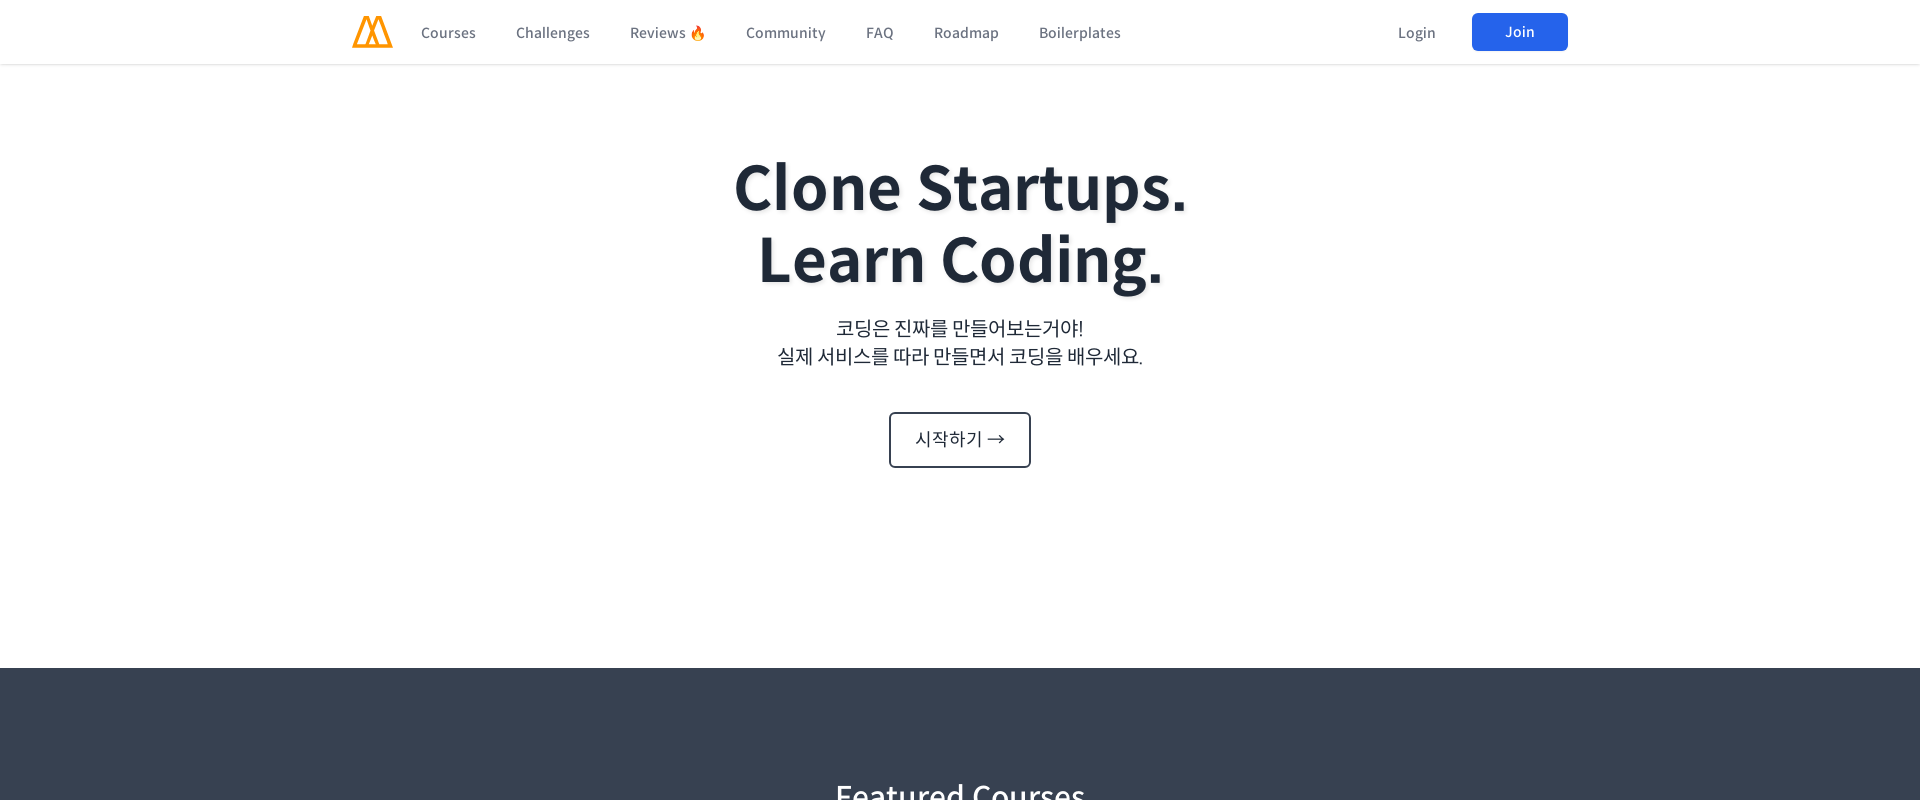

Waited for content to render at current scroll position
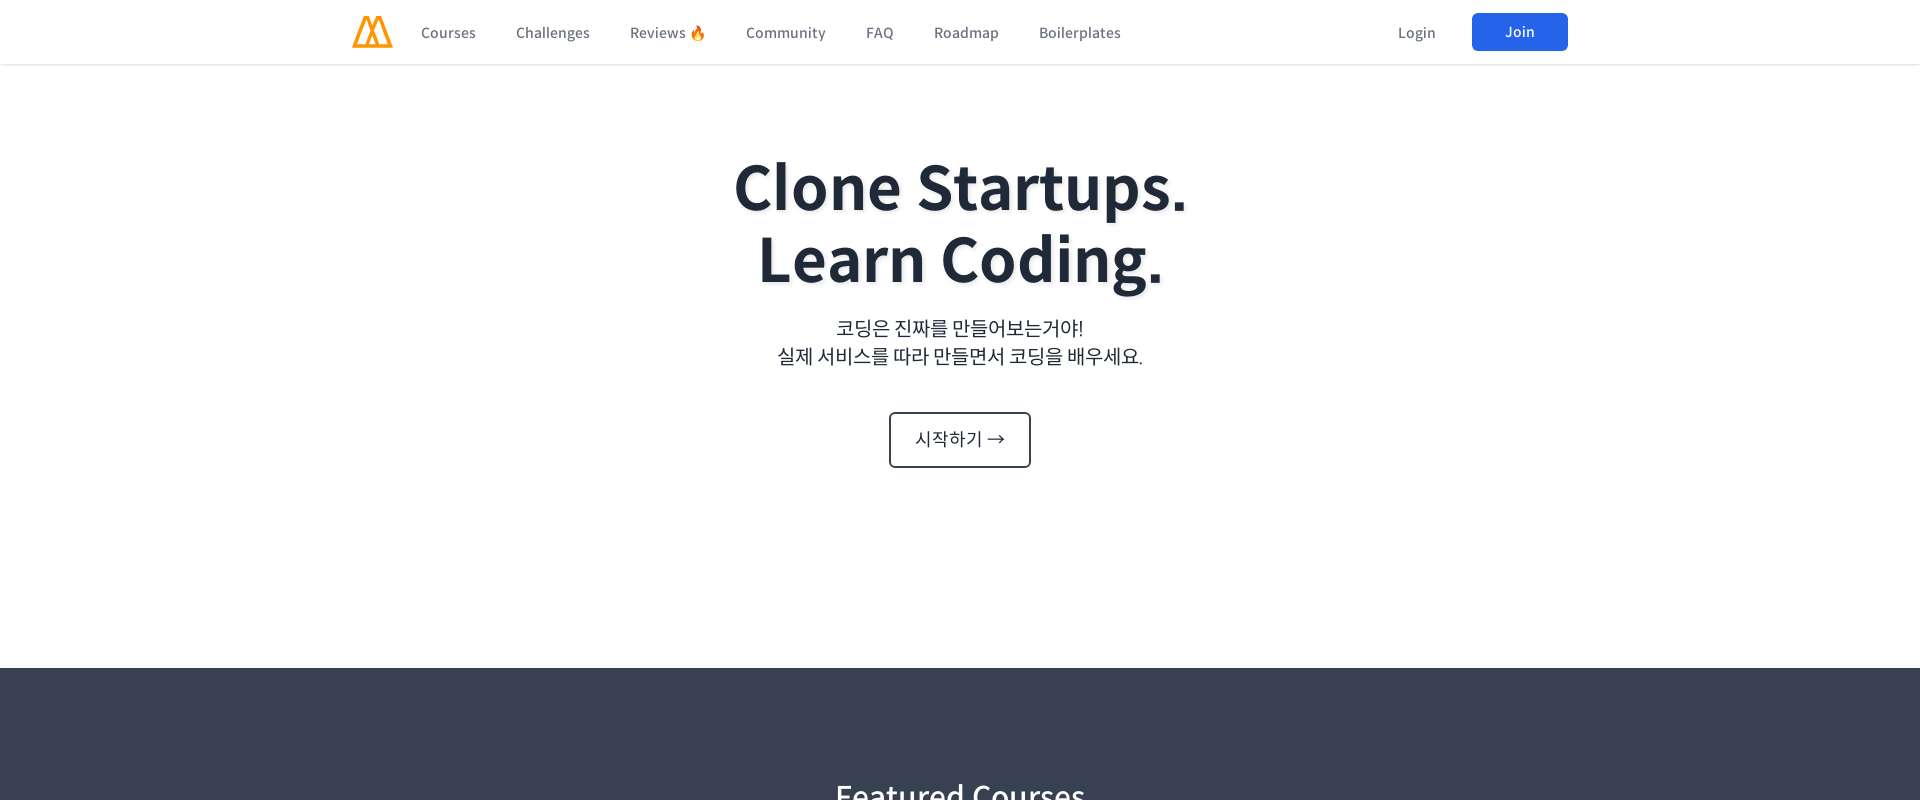

Scrolled to 800px at viewport width 1920px
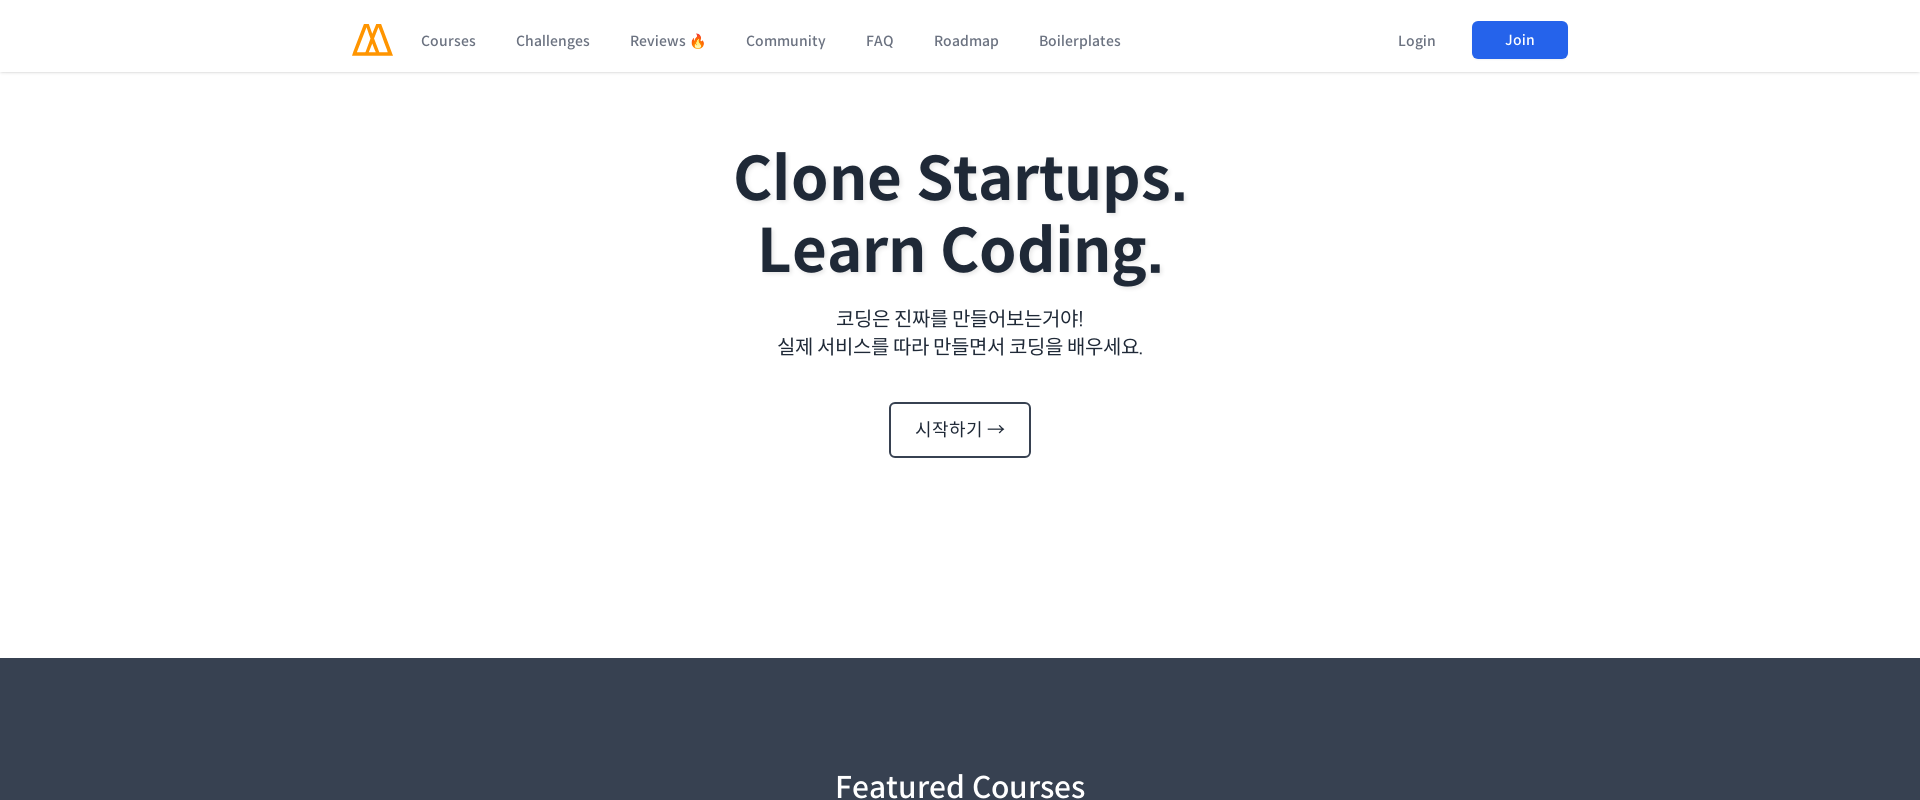

Waited for content to render at current scroll position
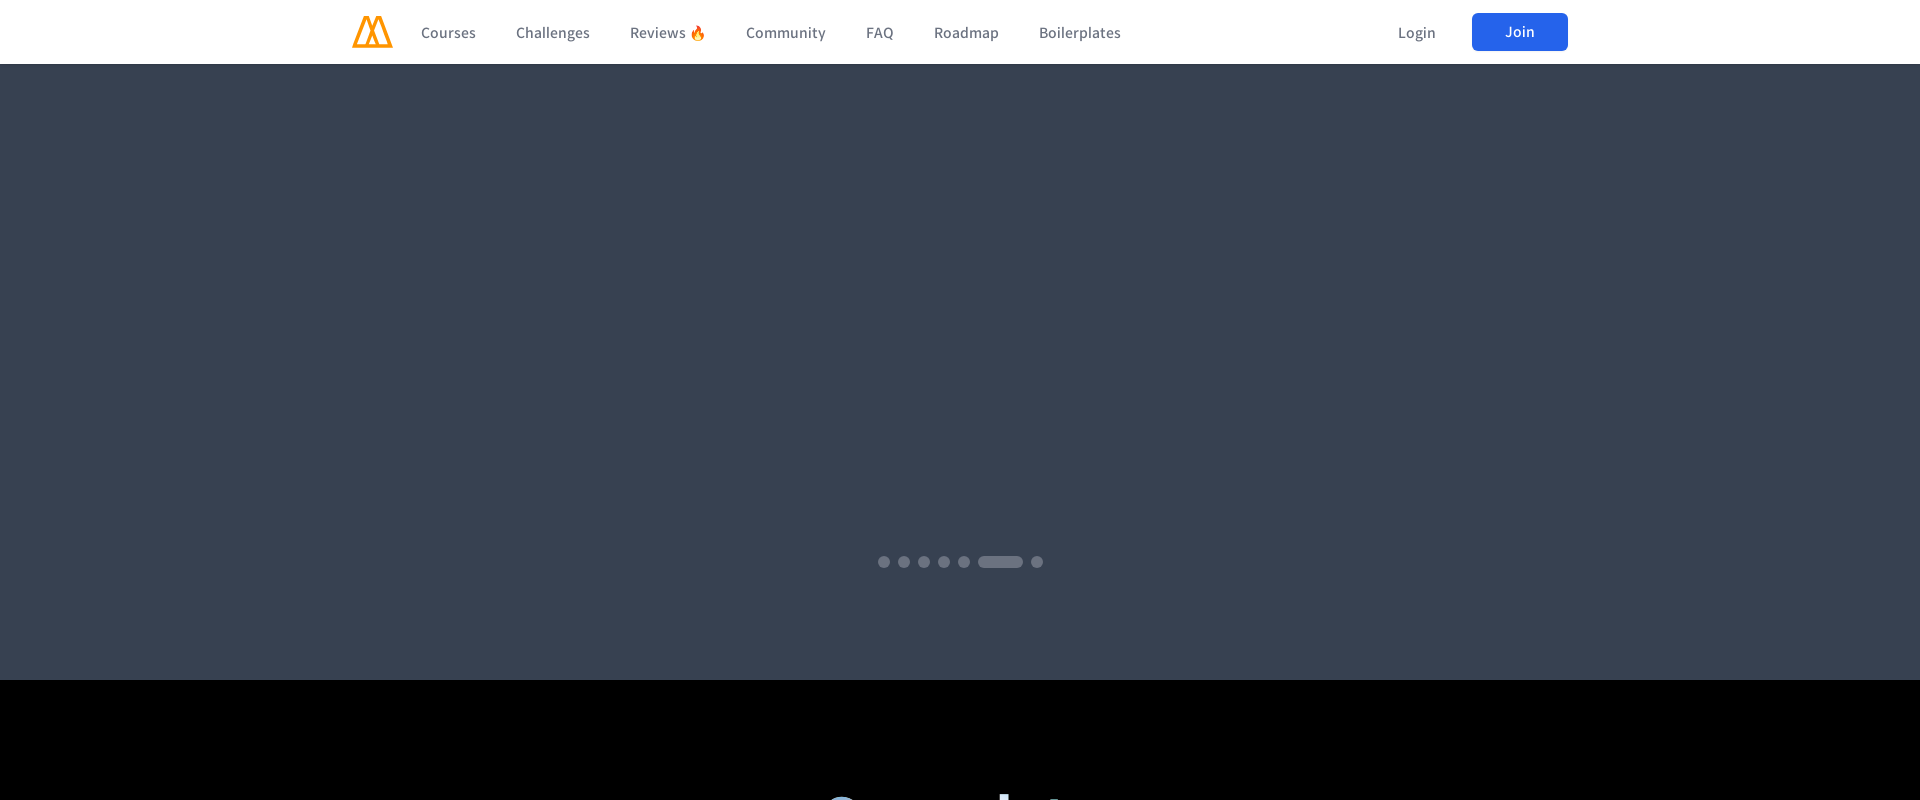

Scrolled to 1600px at viewport width 1920px
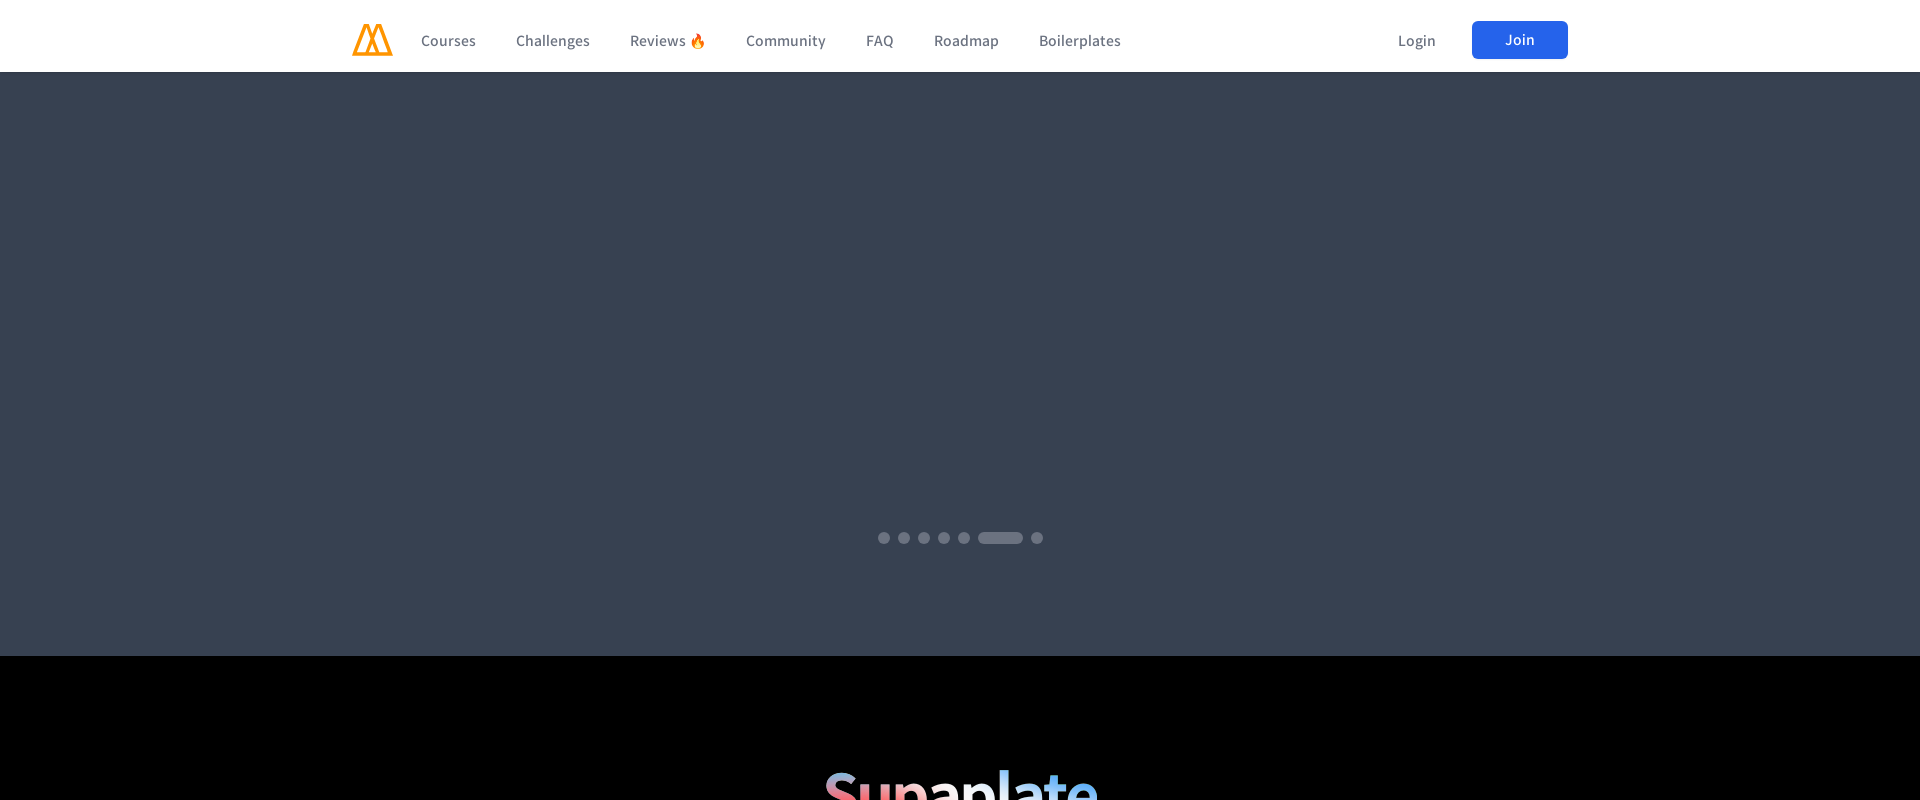

Waited for content to render at current scroll position
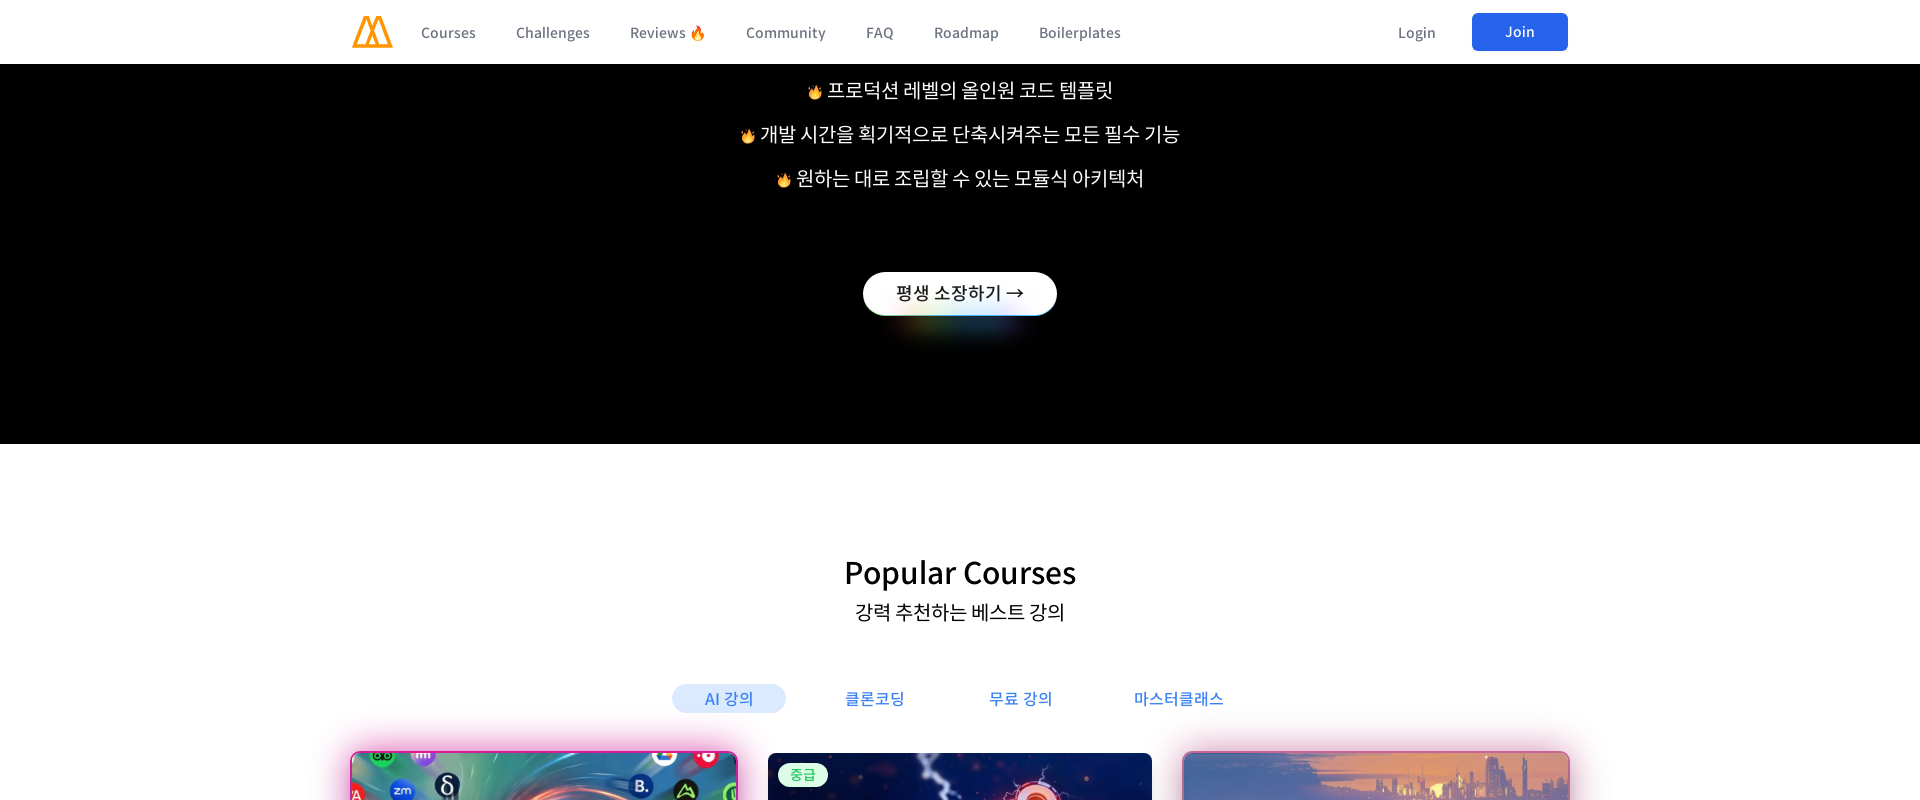

Scrolled to 2400px at viewport width 1920px
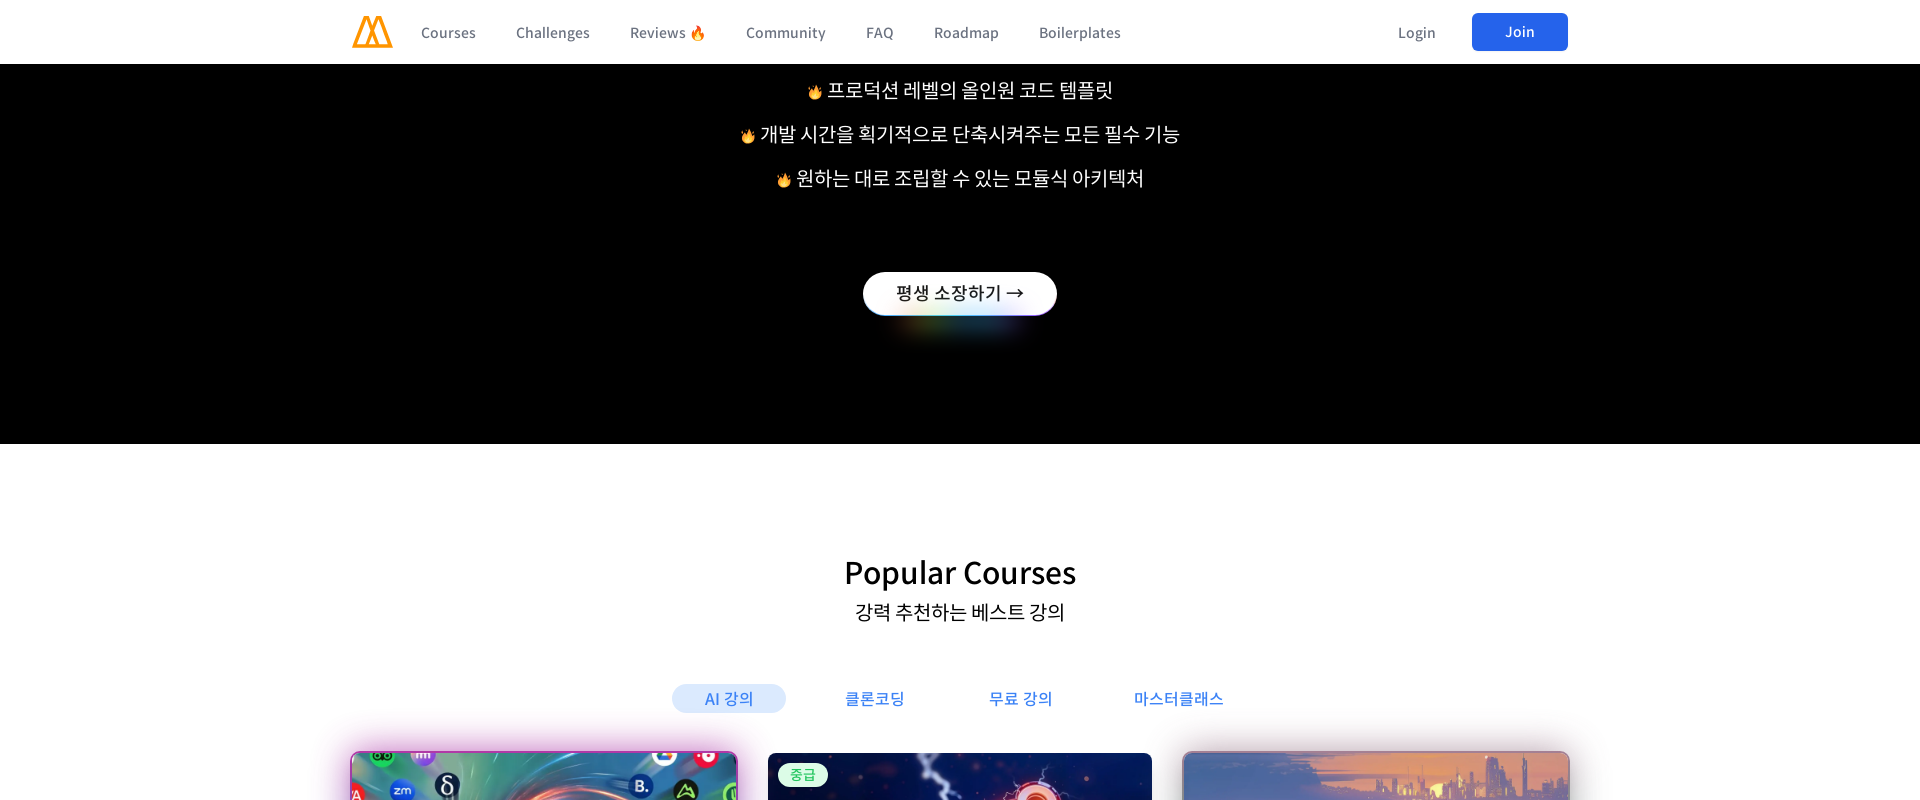

Waited for content to render at current scroll position
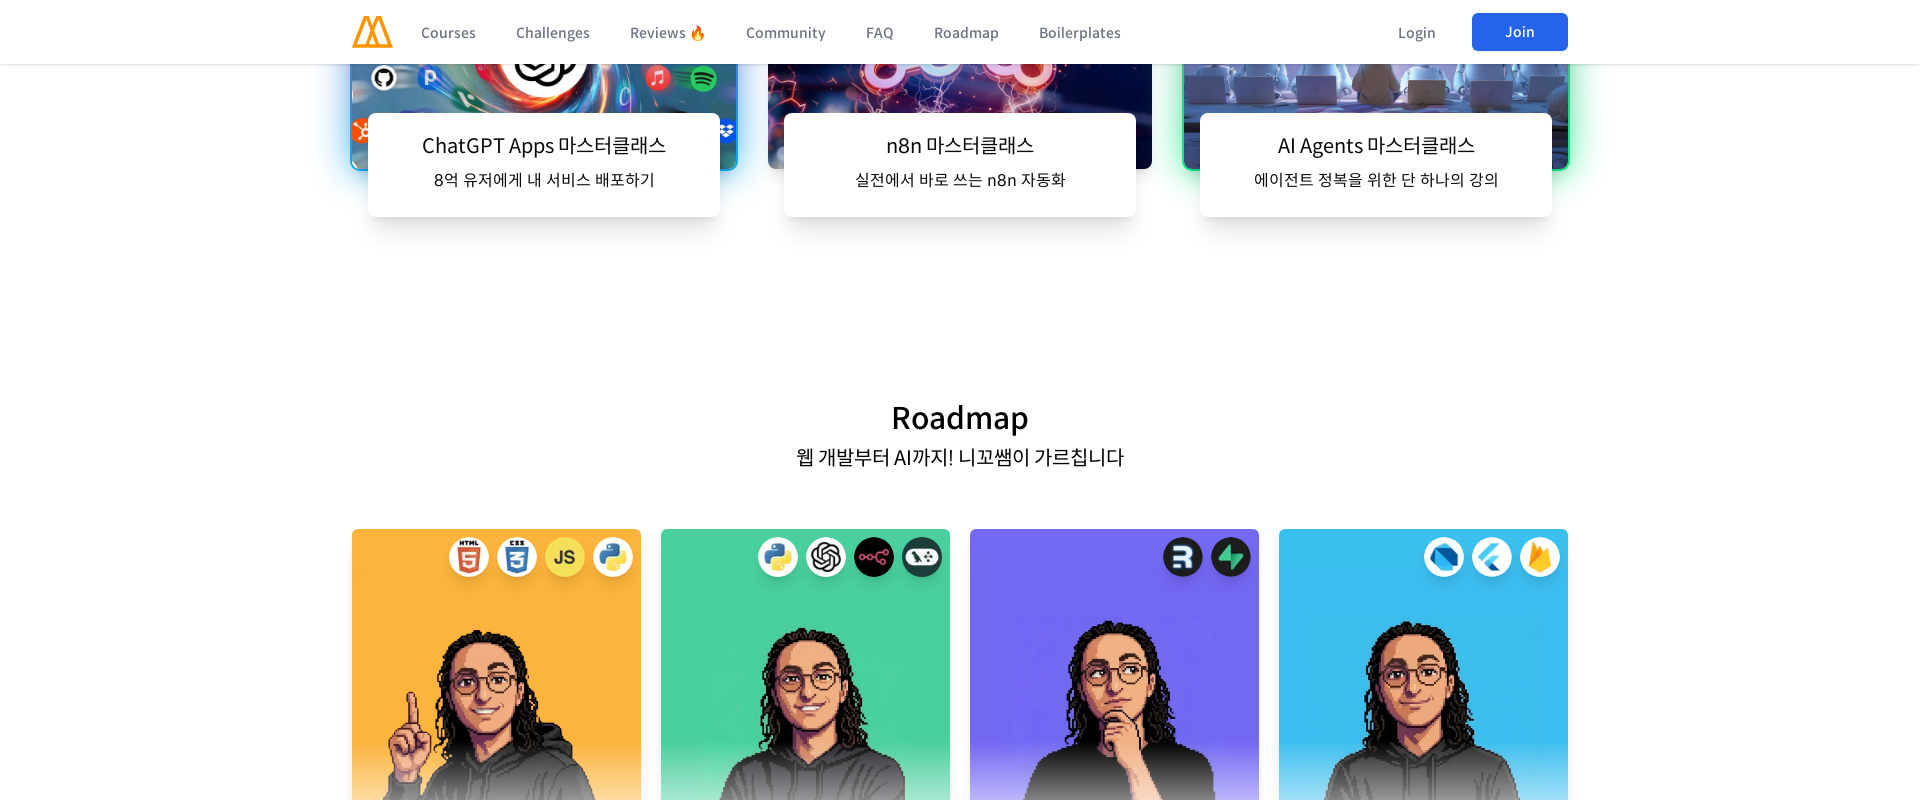

Scrolled to 3200px at viewport width 1920px
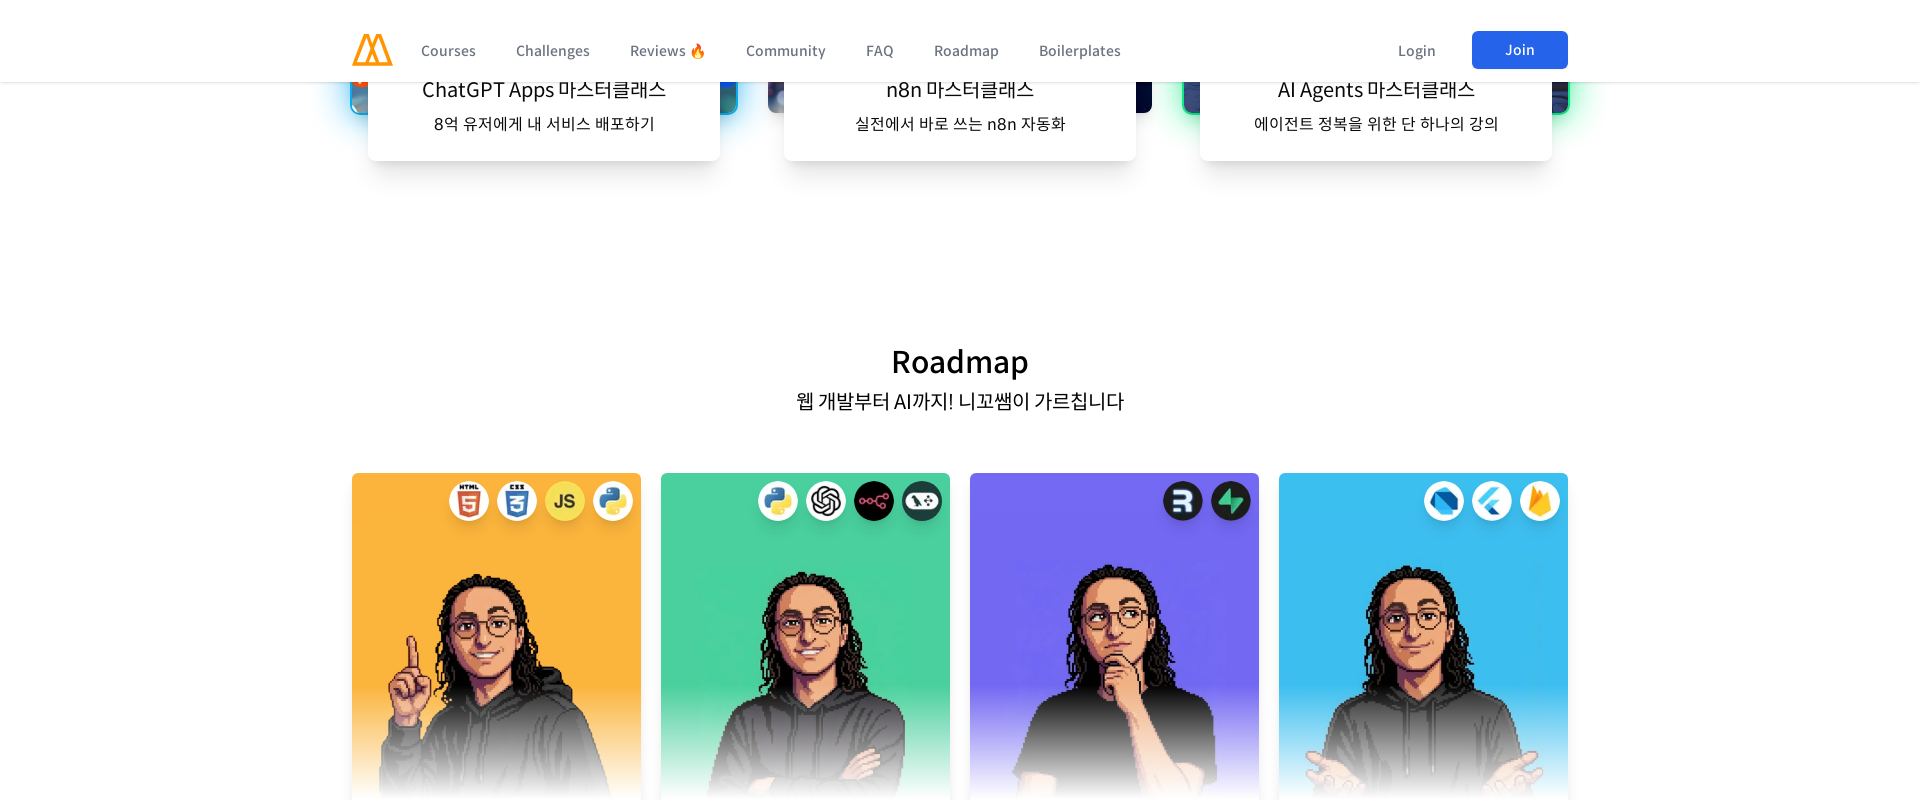

Waited for content to render at current scroll position
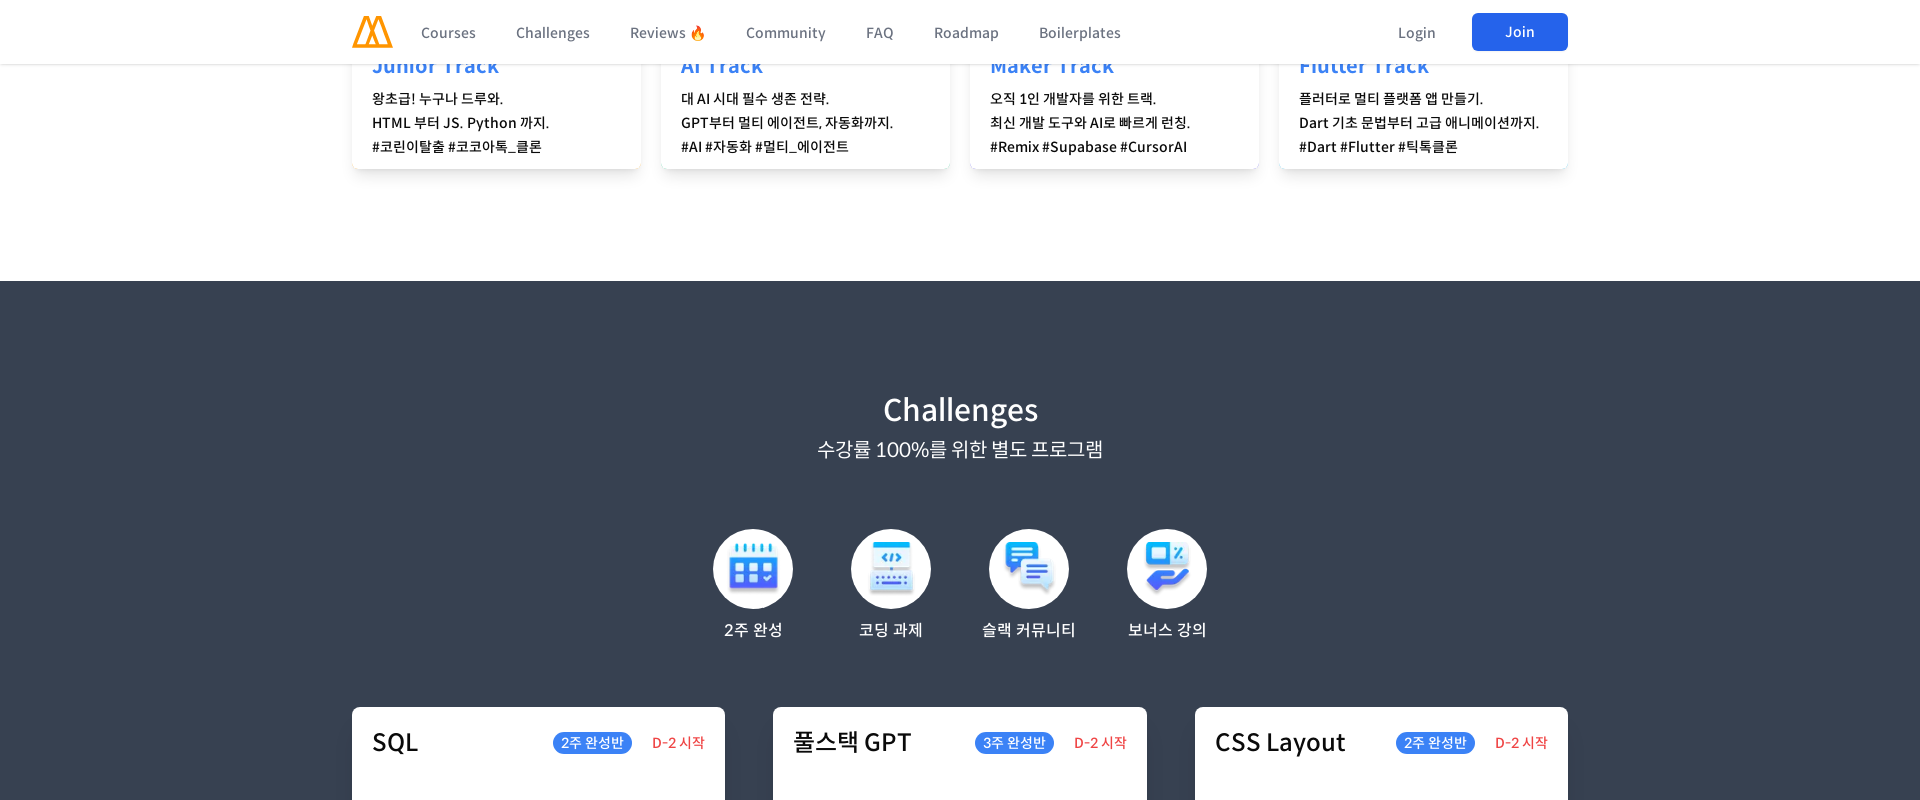

Scrolled to 4000px at viewport width 1920px
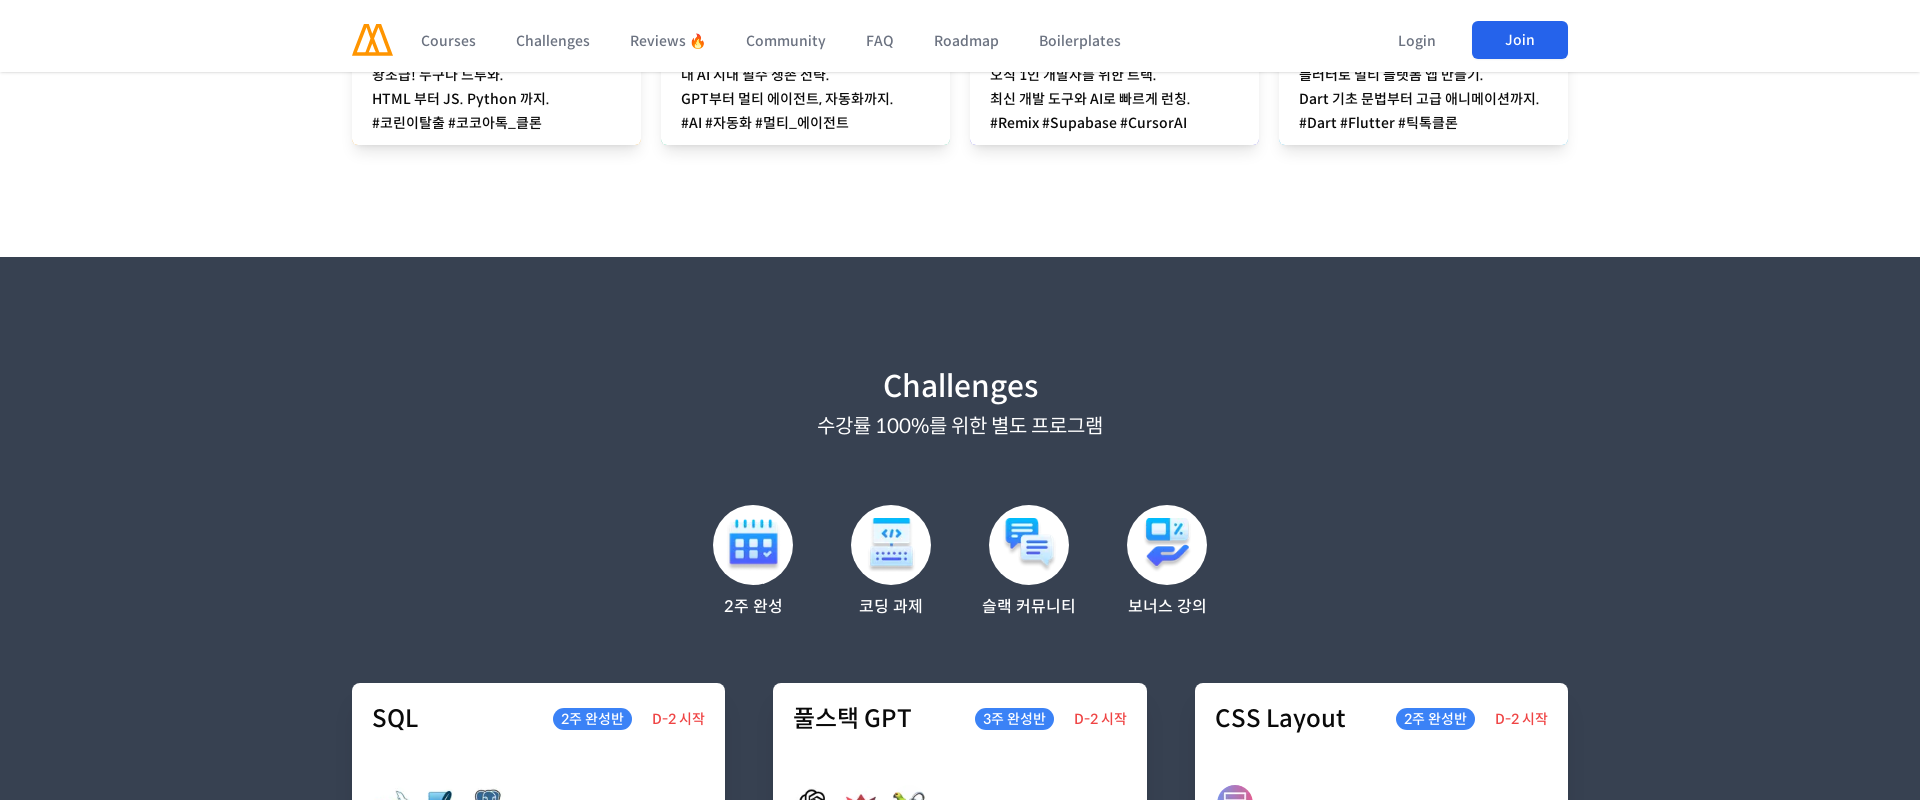

Waited for content to render at current scroll position
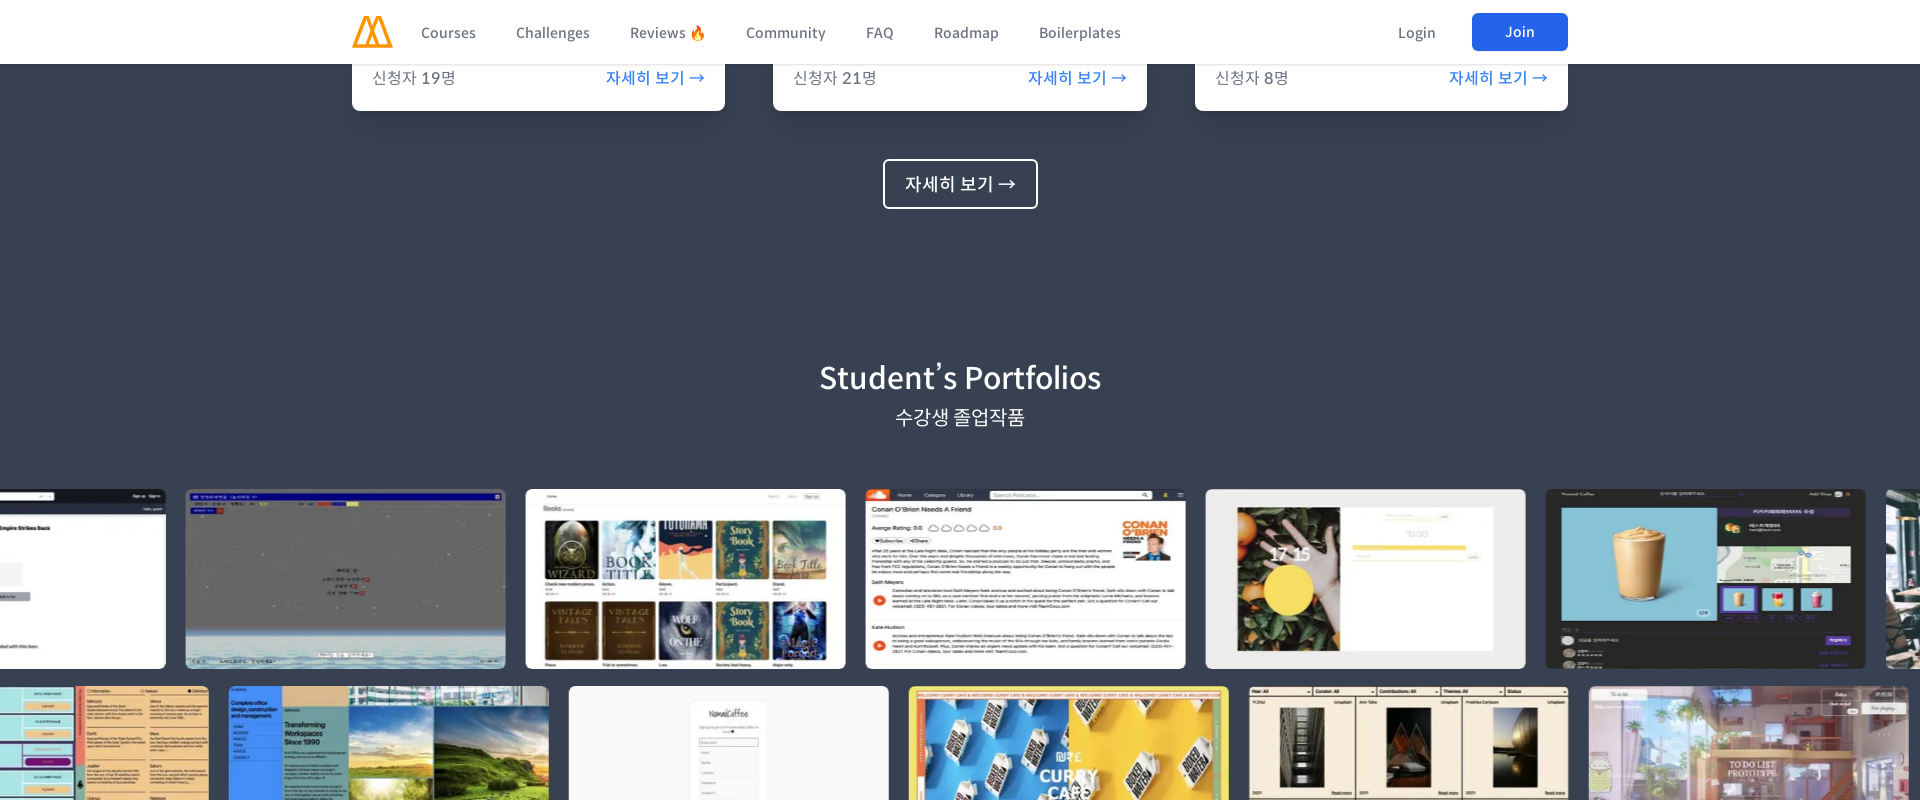

Scrolled to 4800px at viewport width 1920px
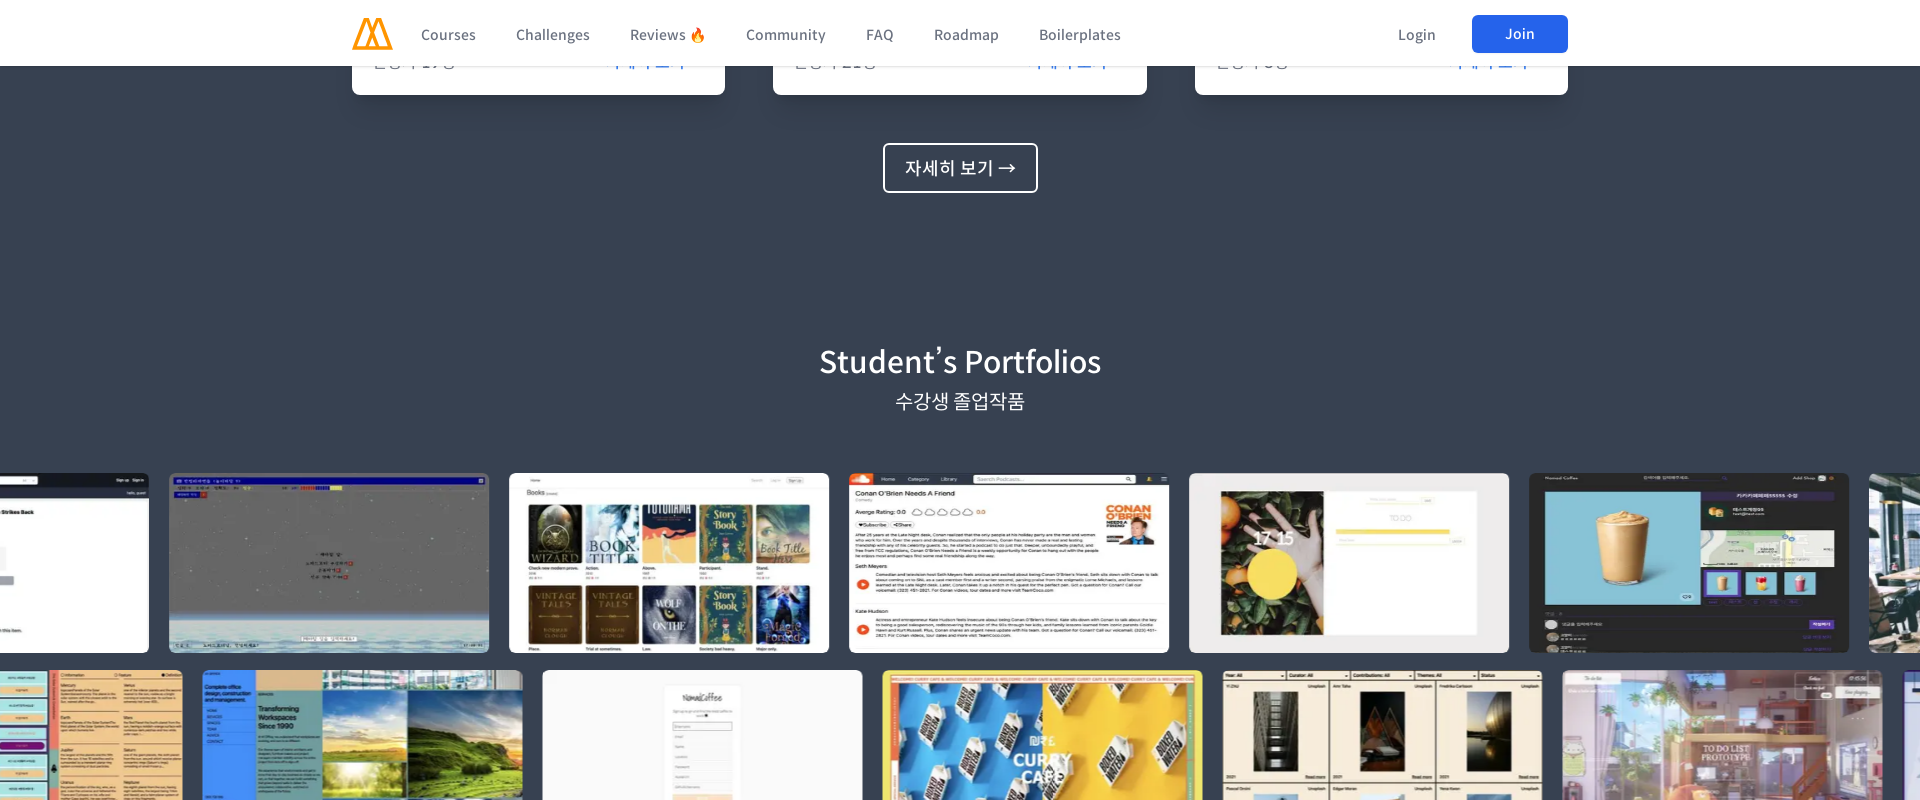

Waited for content to render at current scroll position
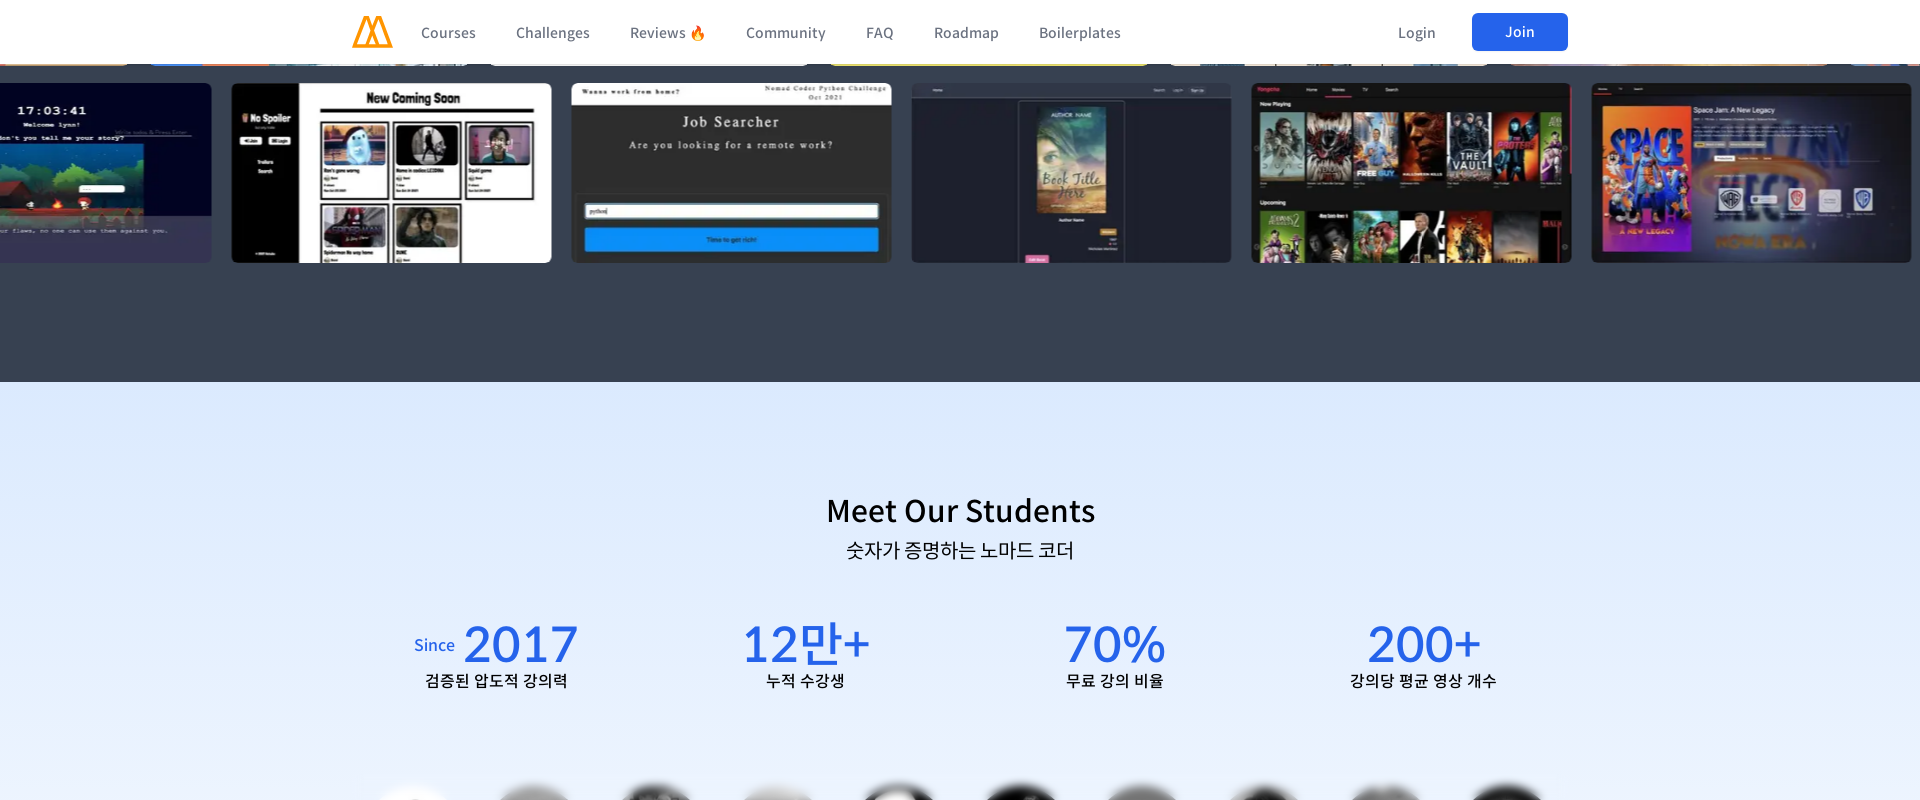

Scrolled to 5600px at viewport width 1920px
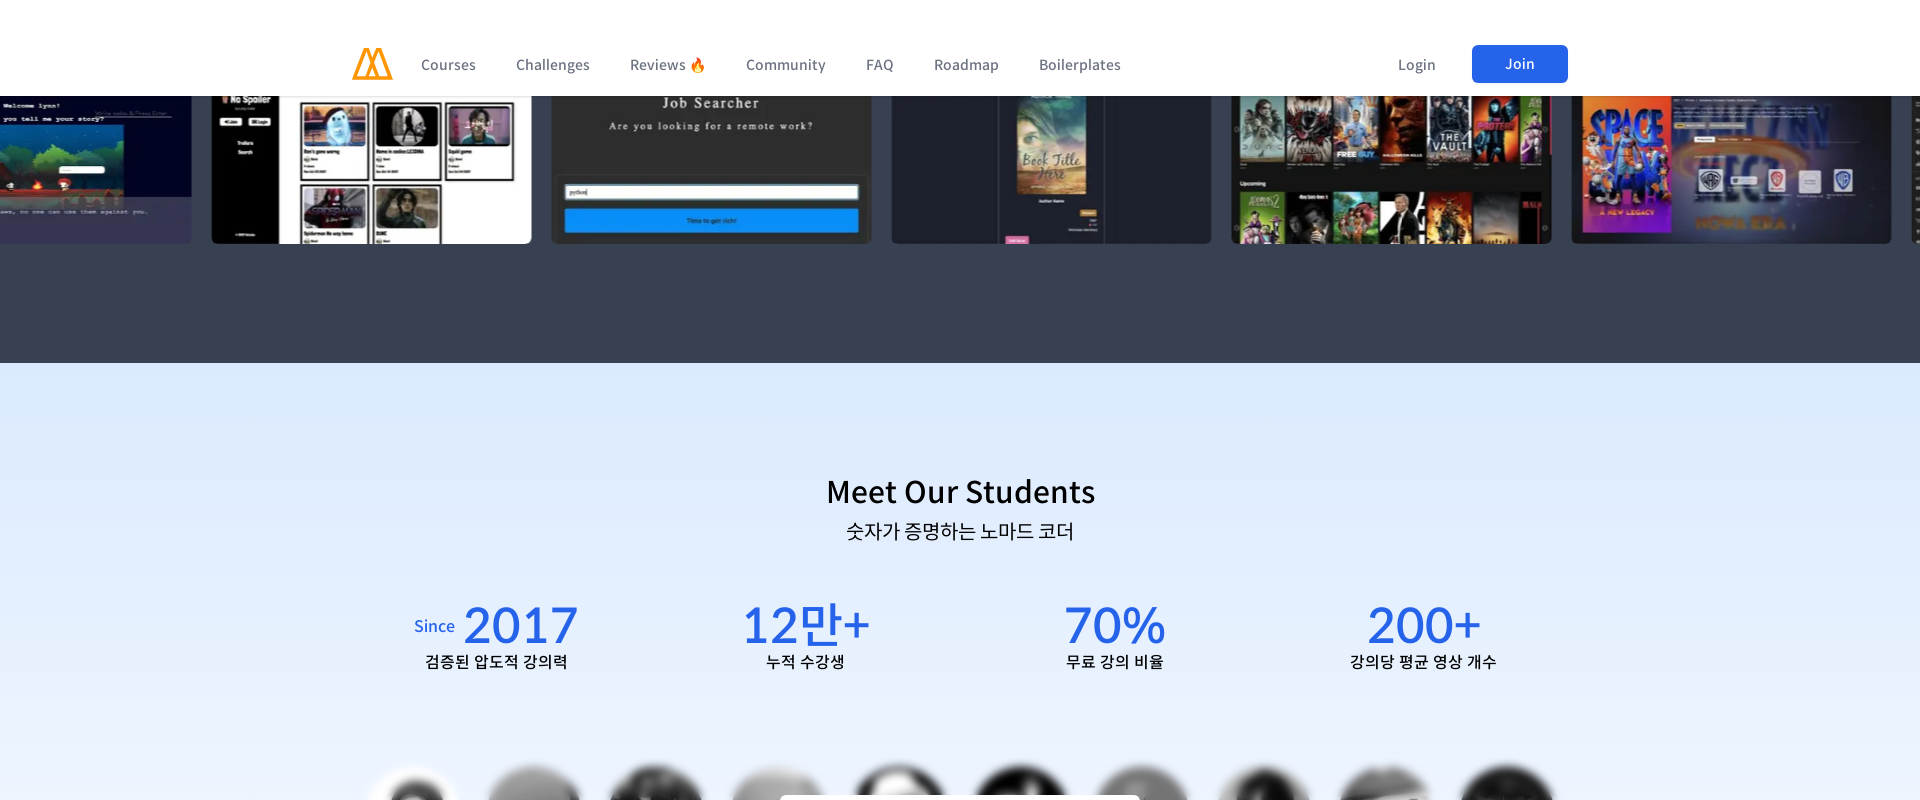

Waited for content to render at current scroll position
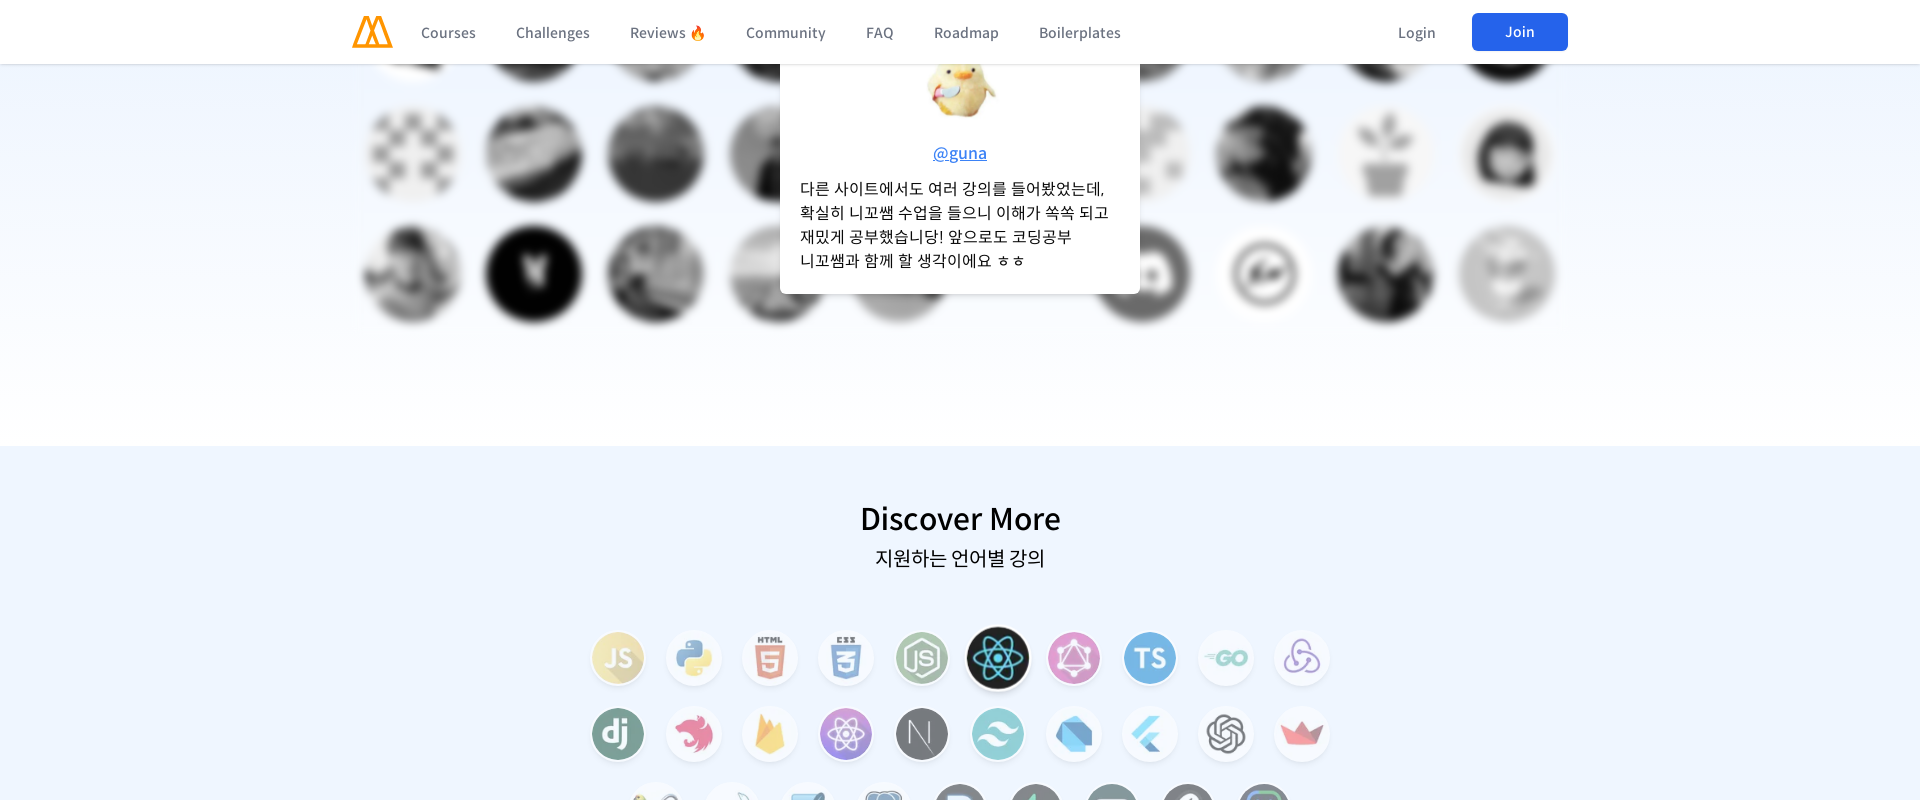

Scrolled to 6400px at viewport width 1920px
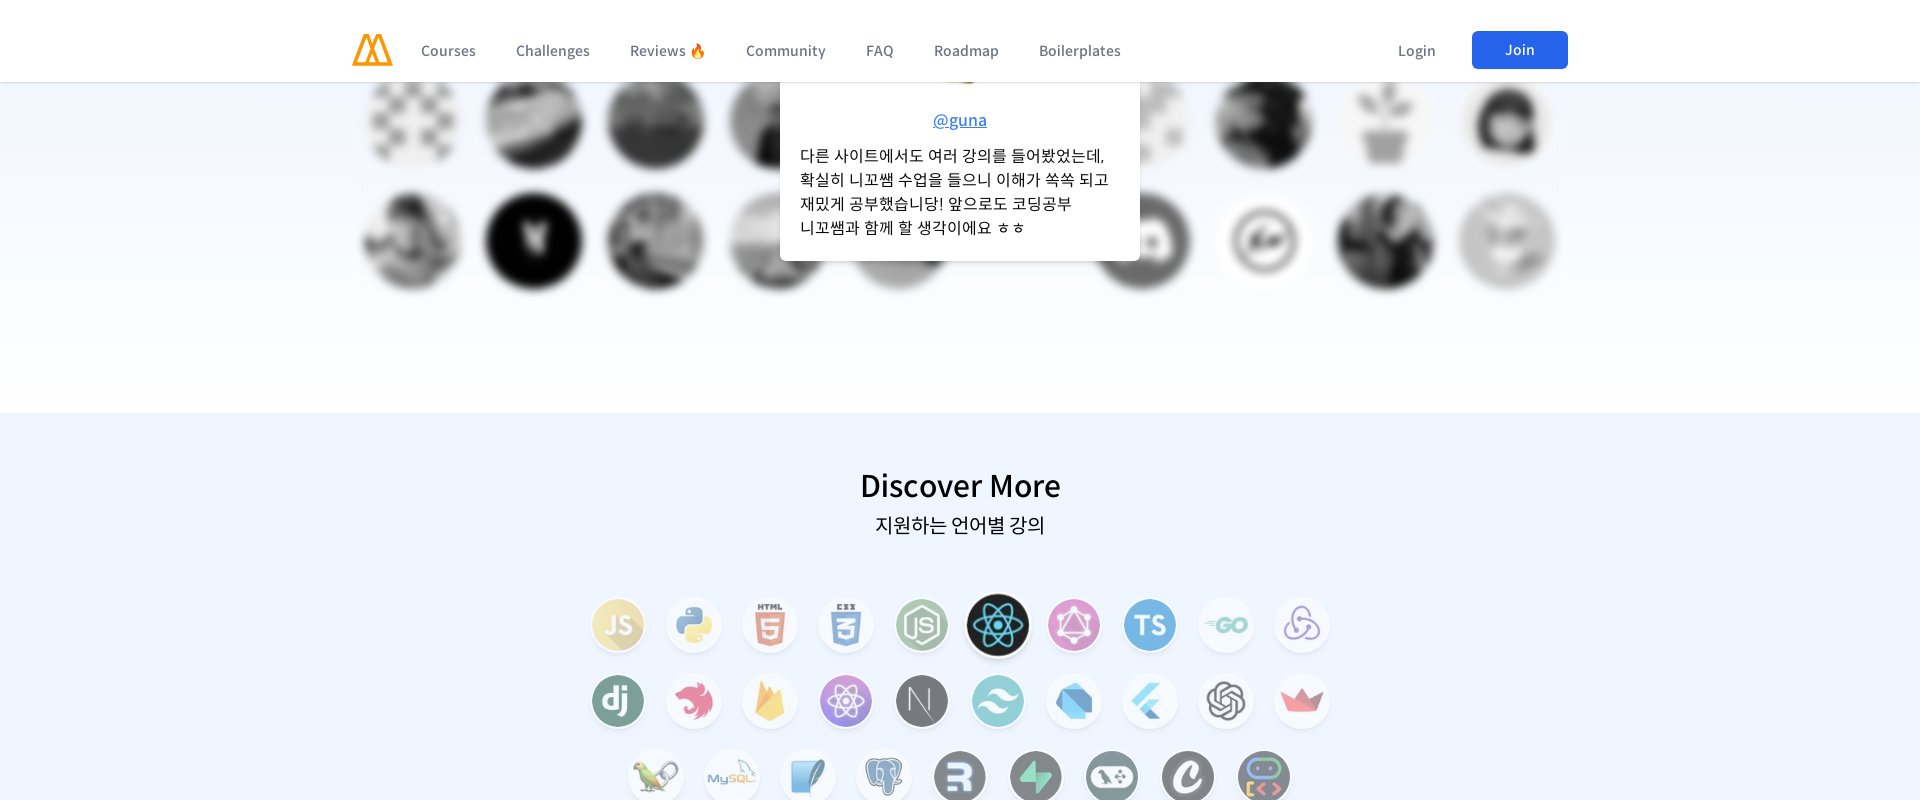

Waited for content to render at current scroll position
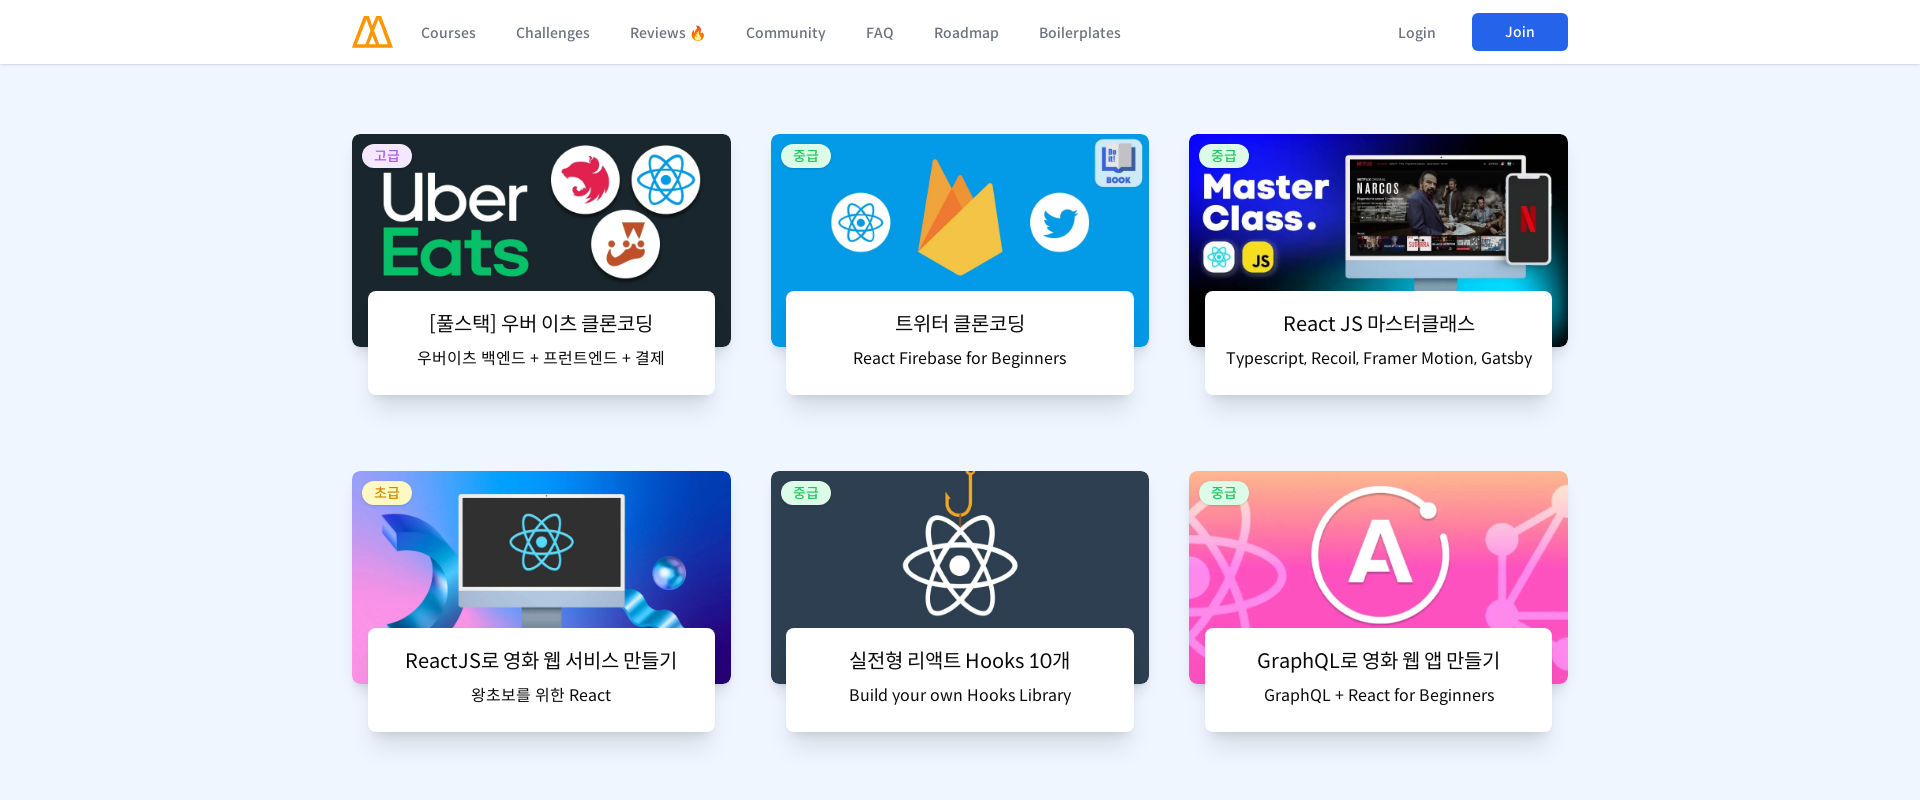

Scrolled to 7200px at viewport width 1920px
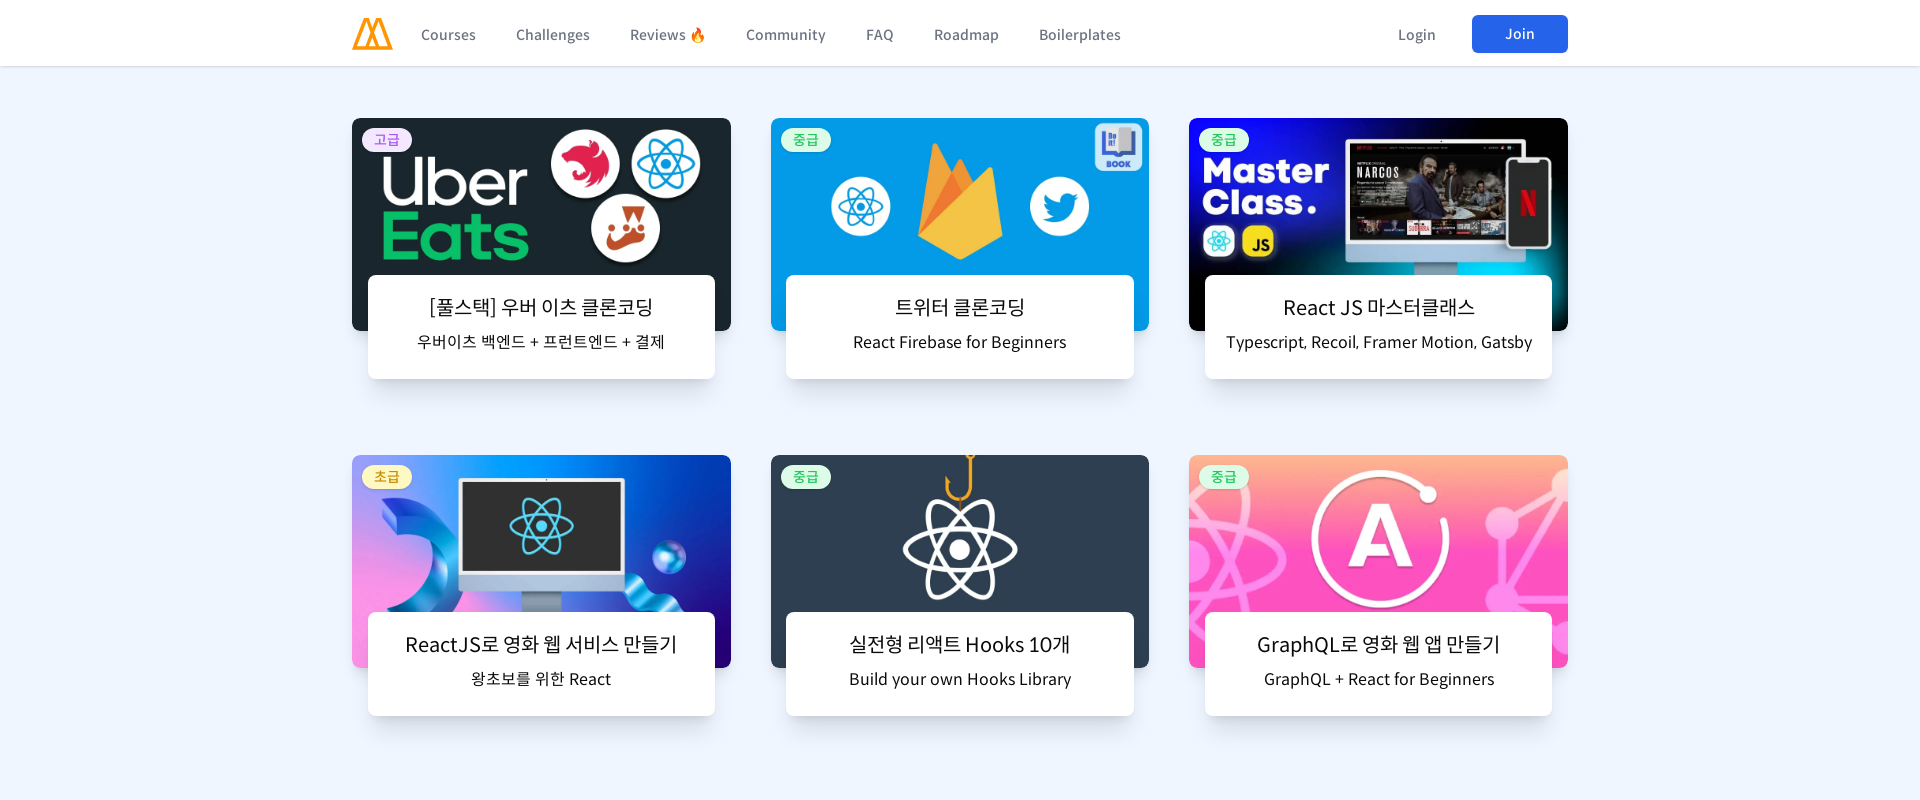

Waited for content to render at current scroll position
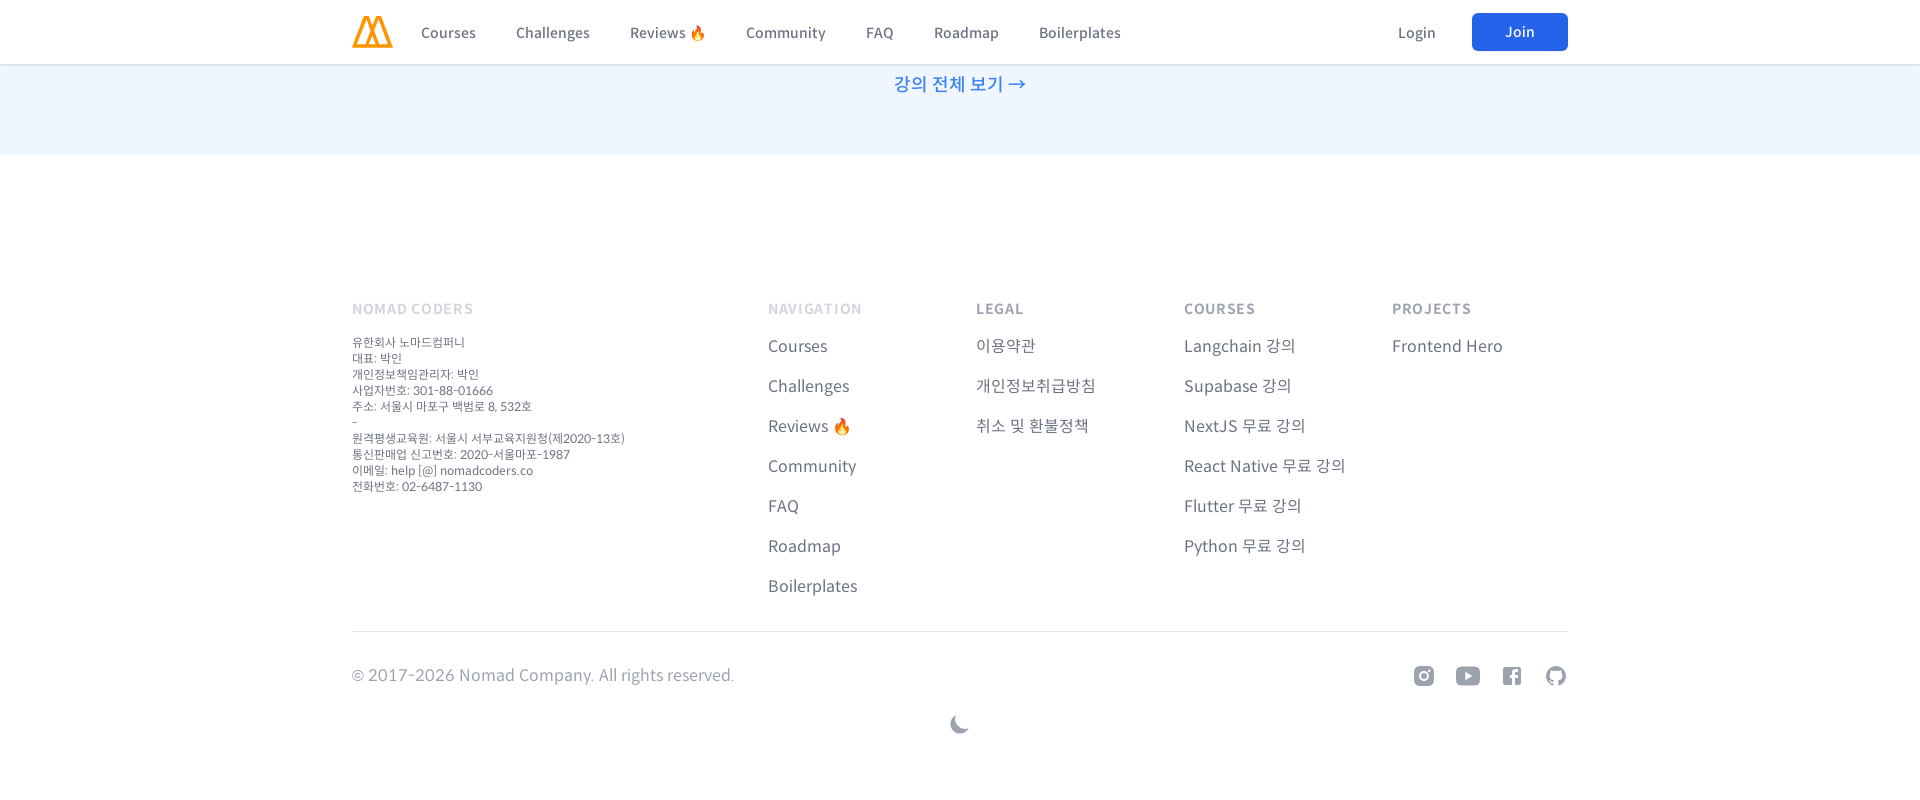

Scrolled back to top of page
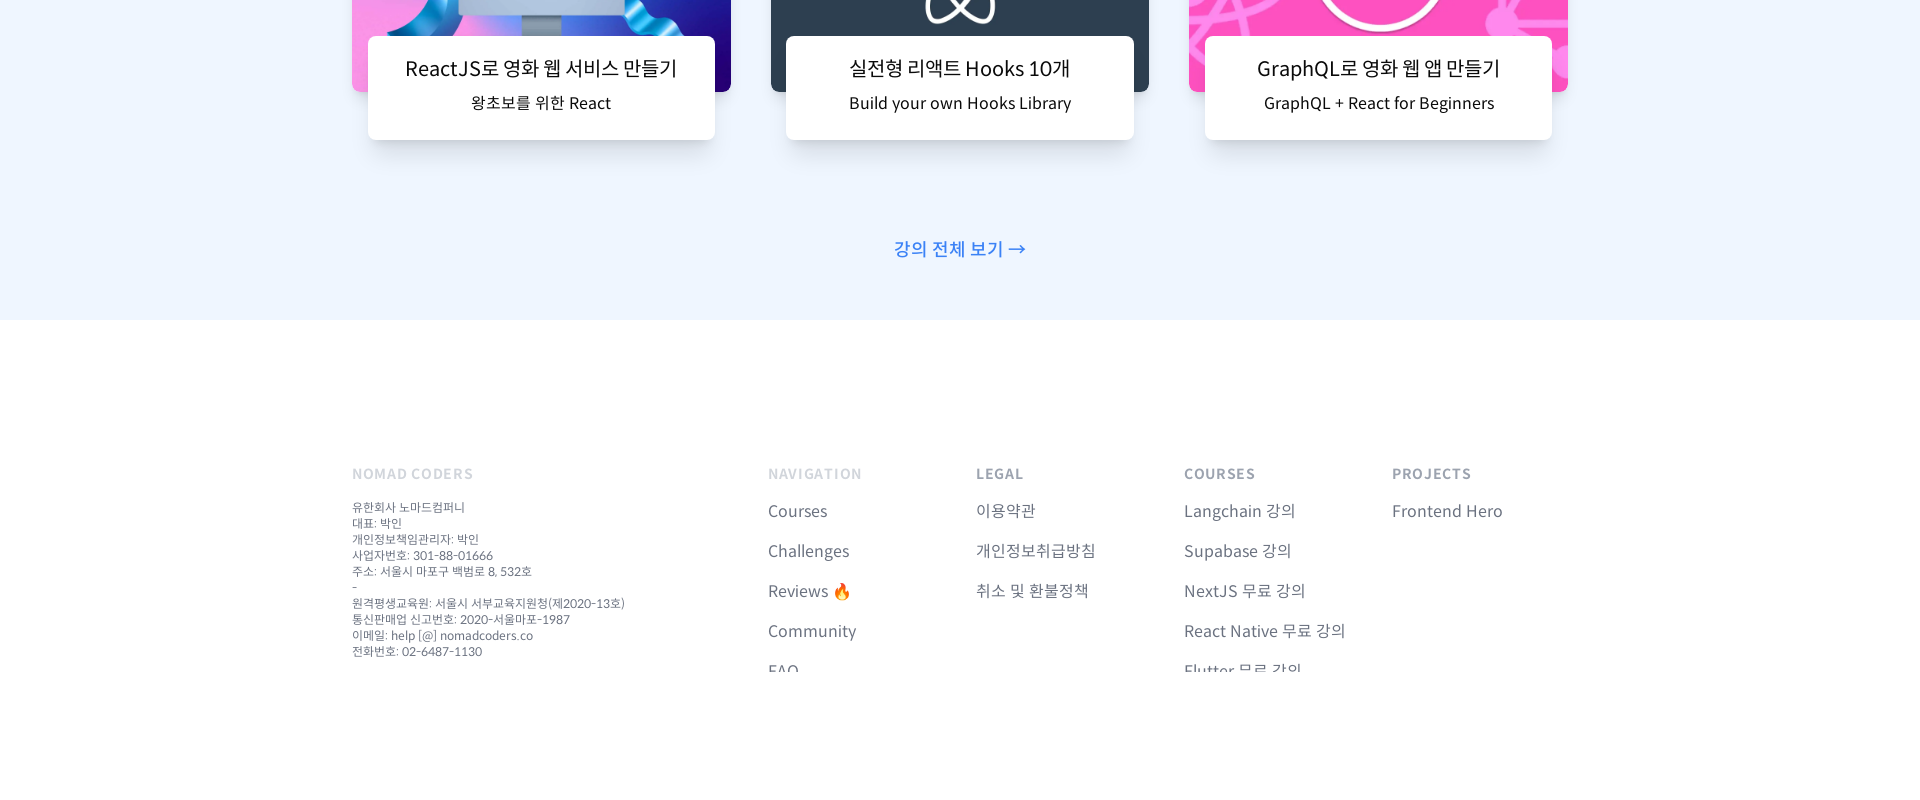

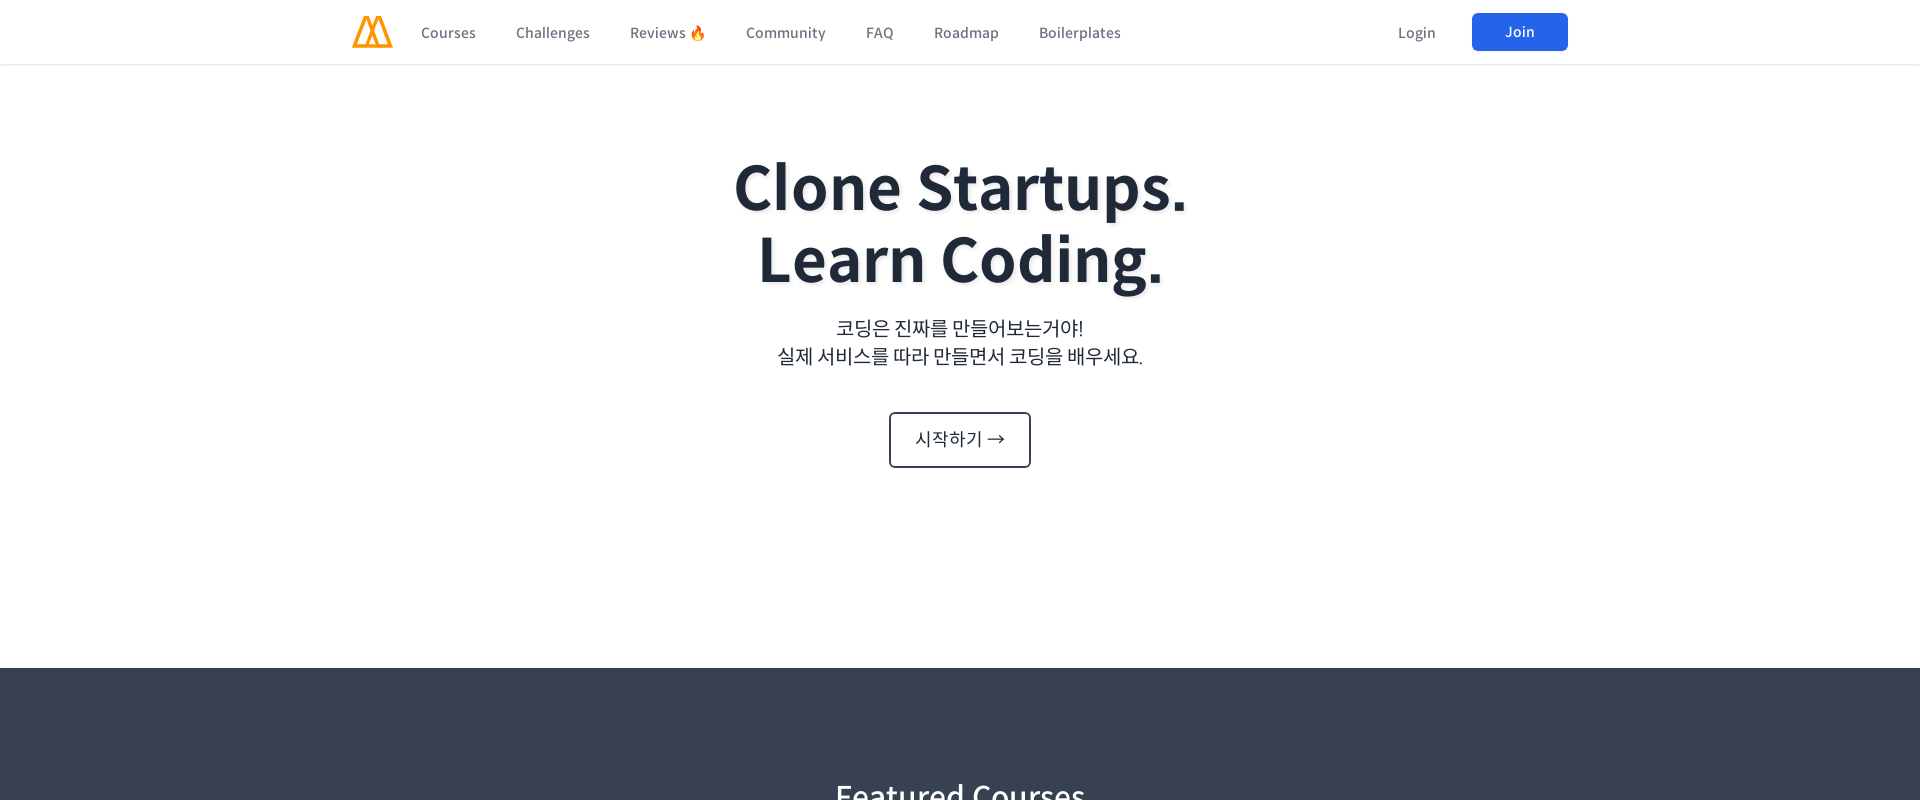